Navigates to Ubuntu website and explores various element finding methods including finding images, navigation links, and the active element

Starting URL: https://ubuntu.com/

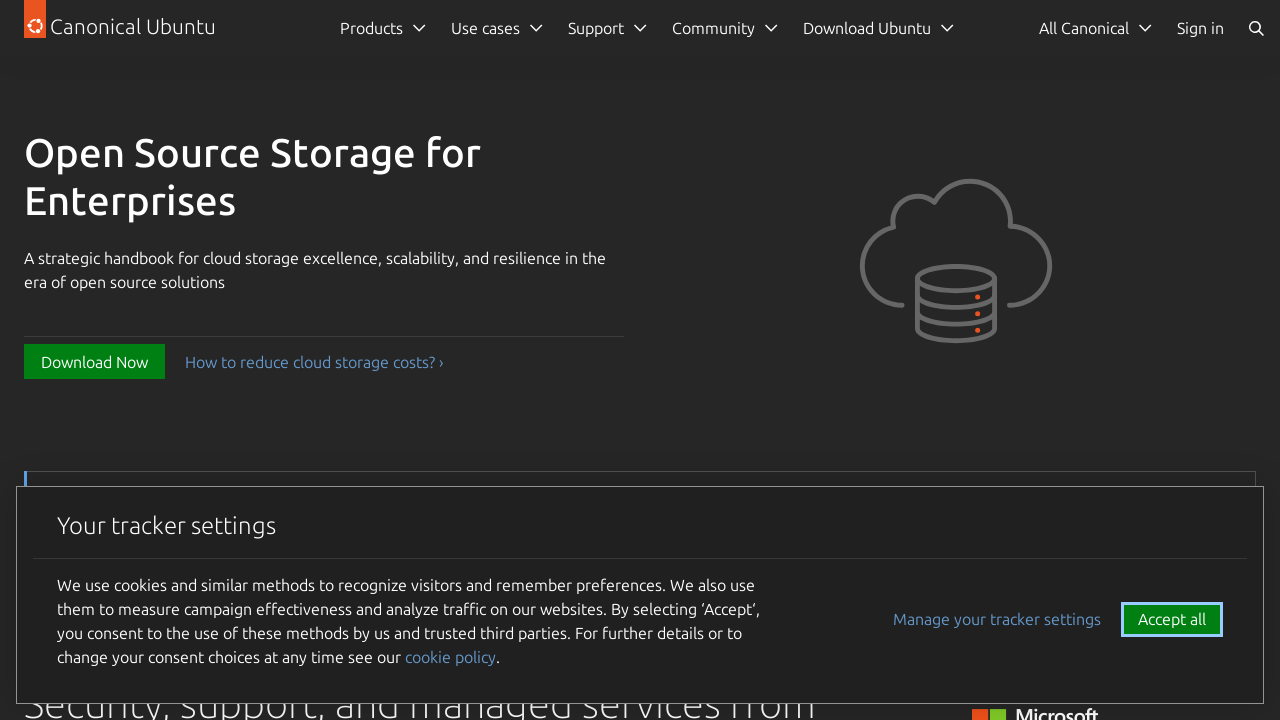

Navigated to Ubuntu website
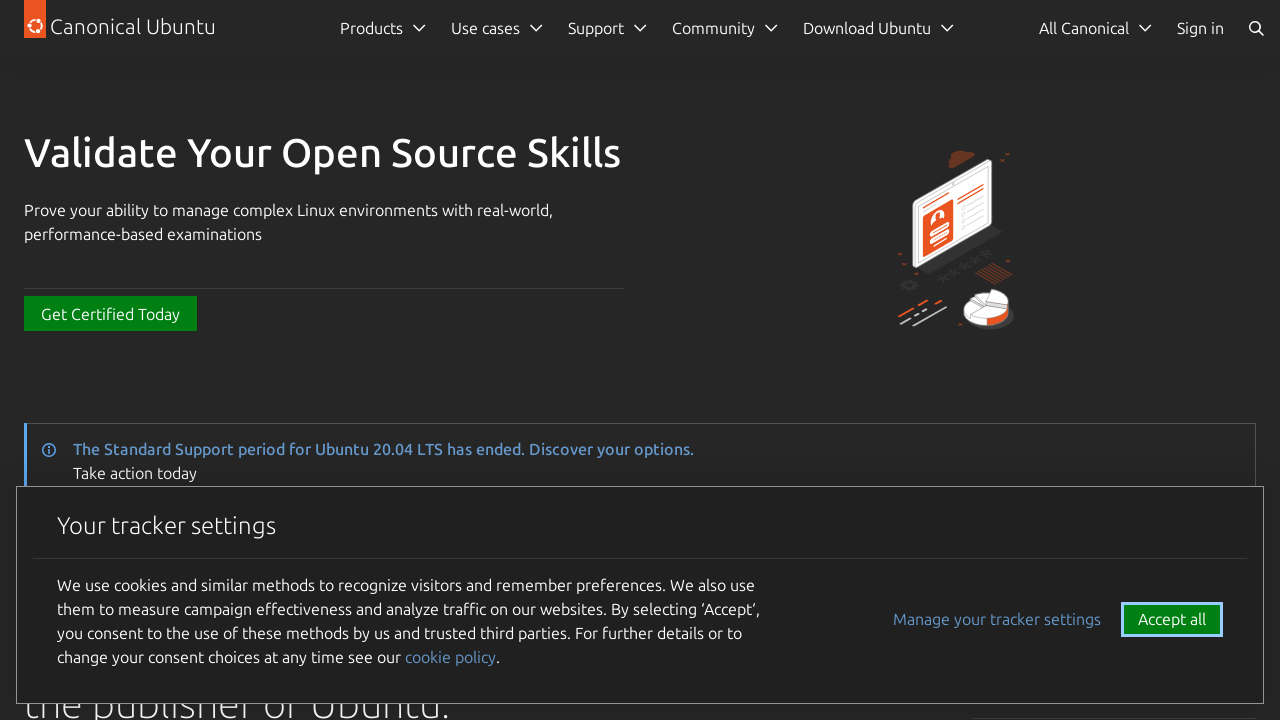

Found all images on the page
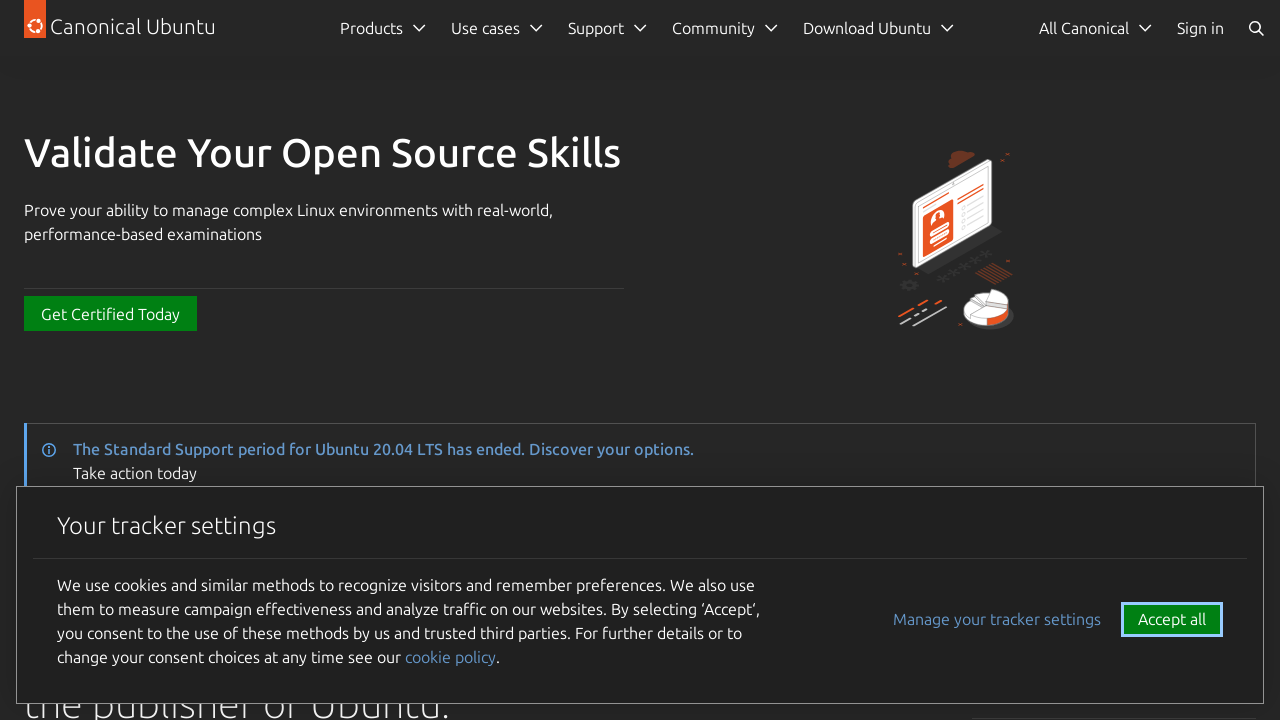

Retrieved alt text from image: 
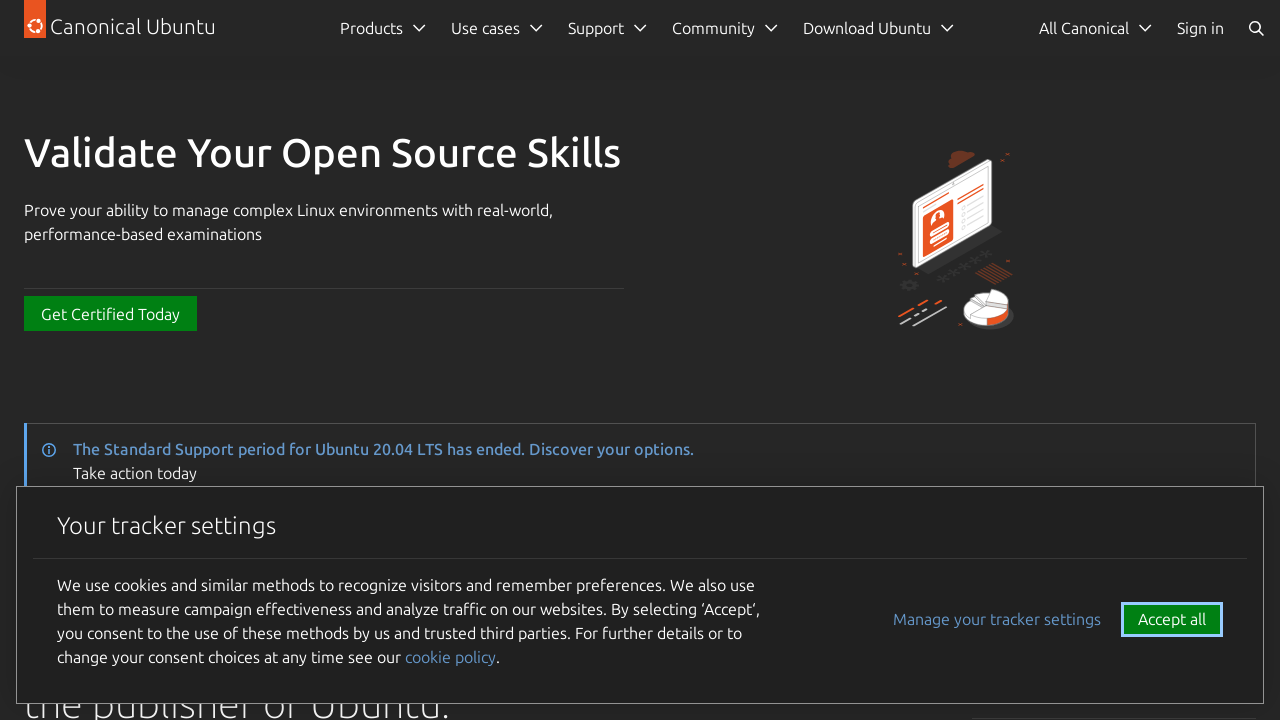

Retrieved alt text from image: 
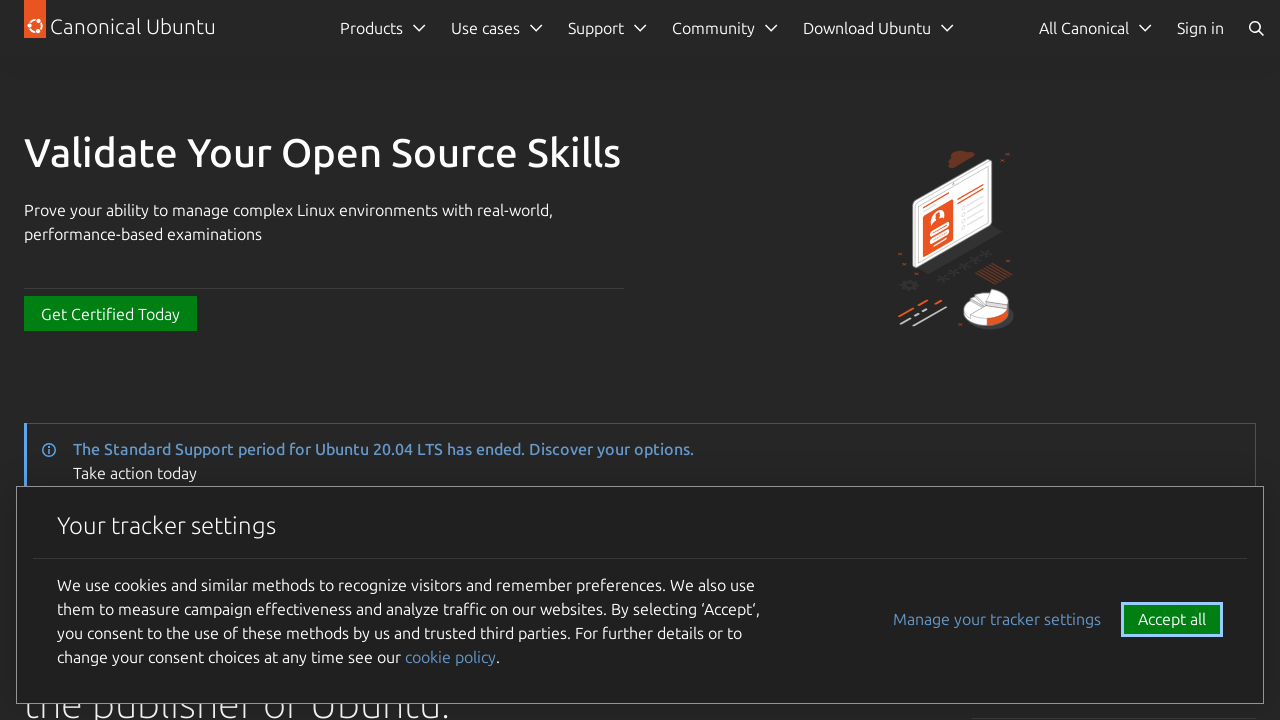

Retrieved alt text from image: 
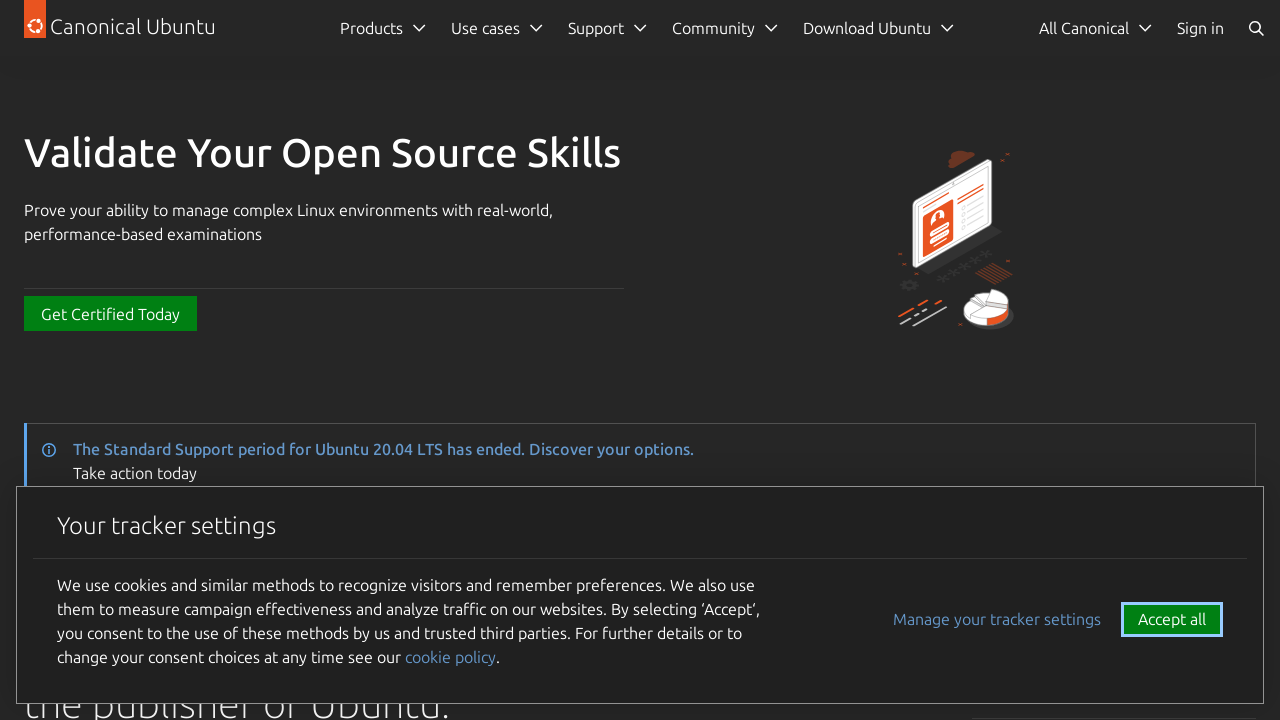

Retrieved alt text from image: 
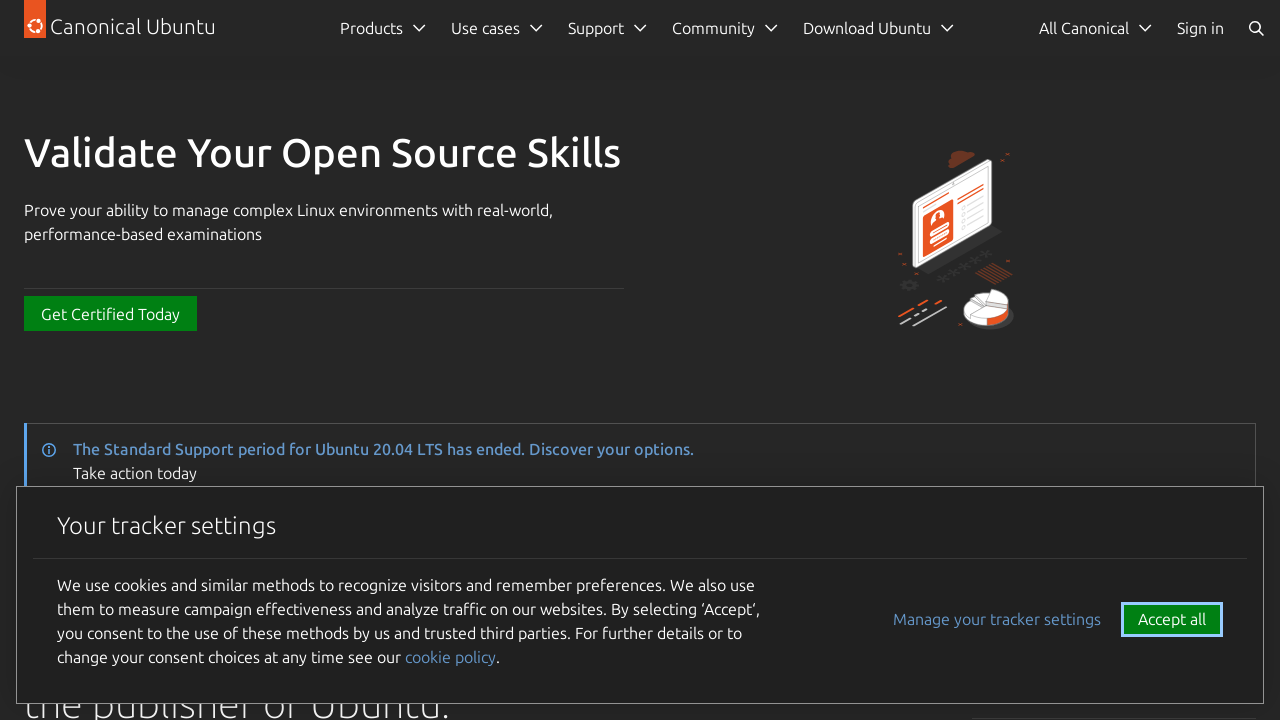

Retrieved alt text from image: 
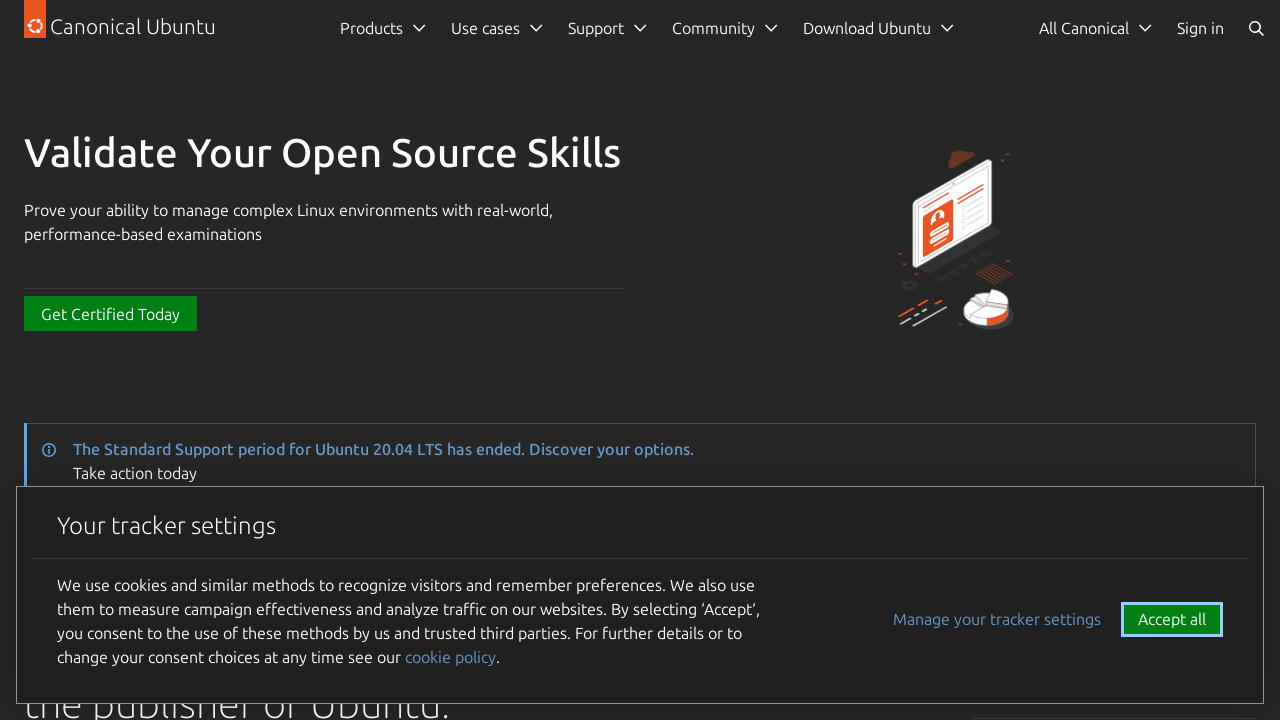

Retrieved alt text from image: 
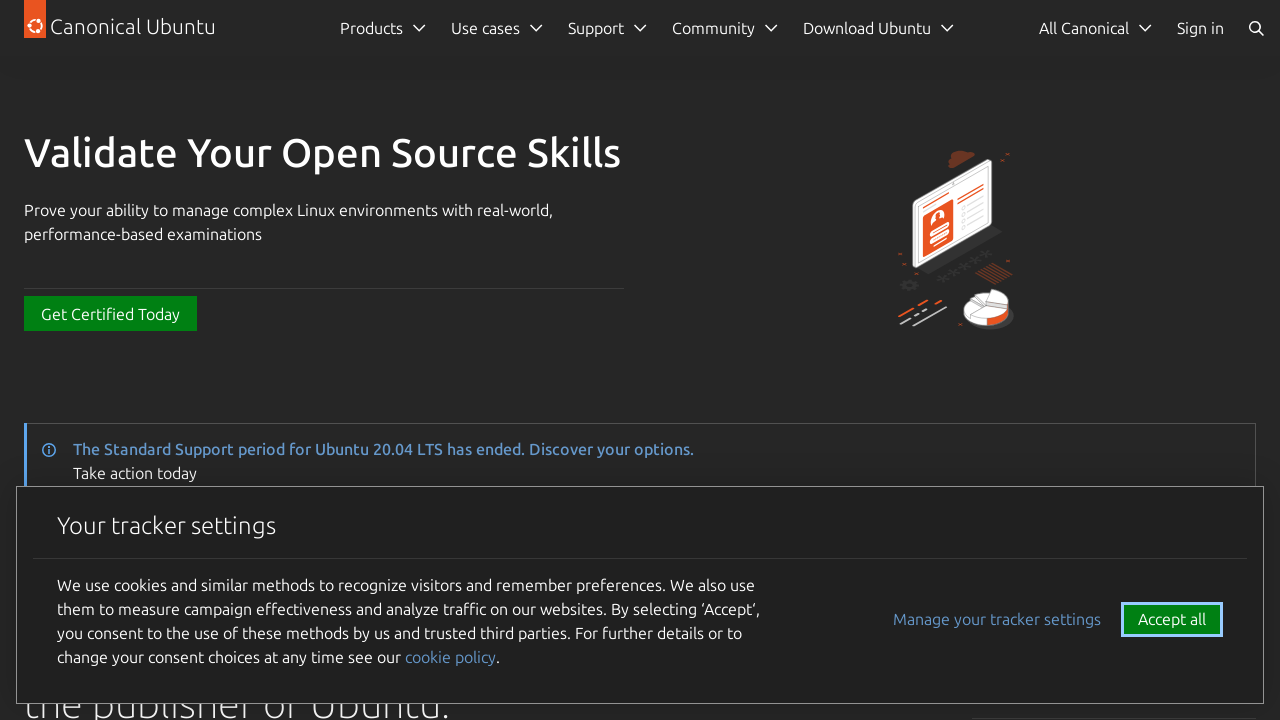

Retrieved alt text from image: 
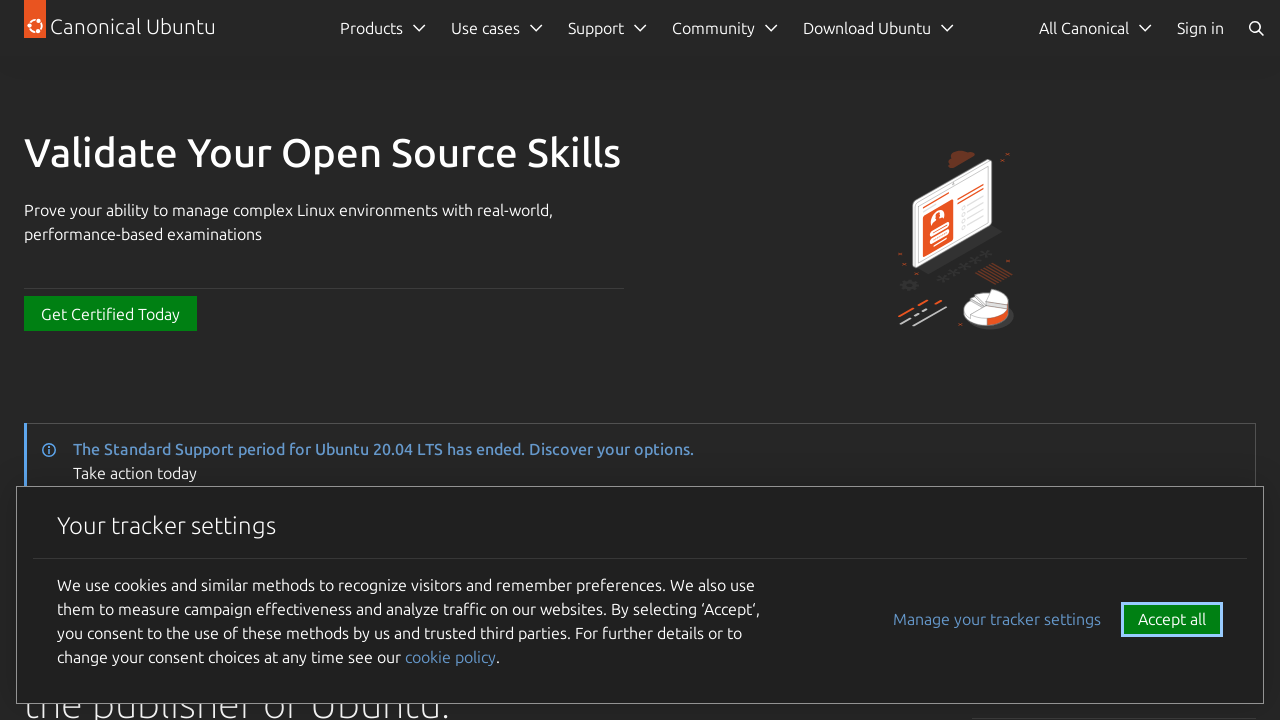

Retrieved alt text from image: 
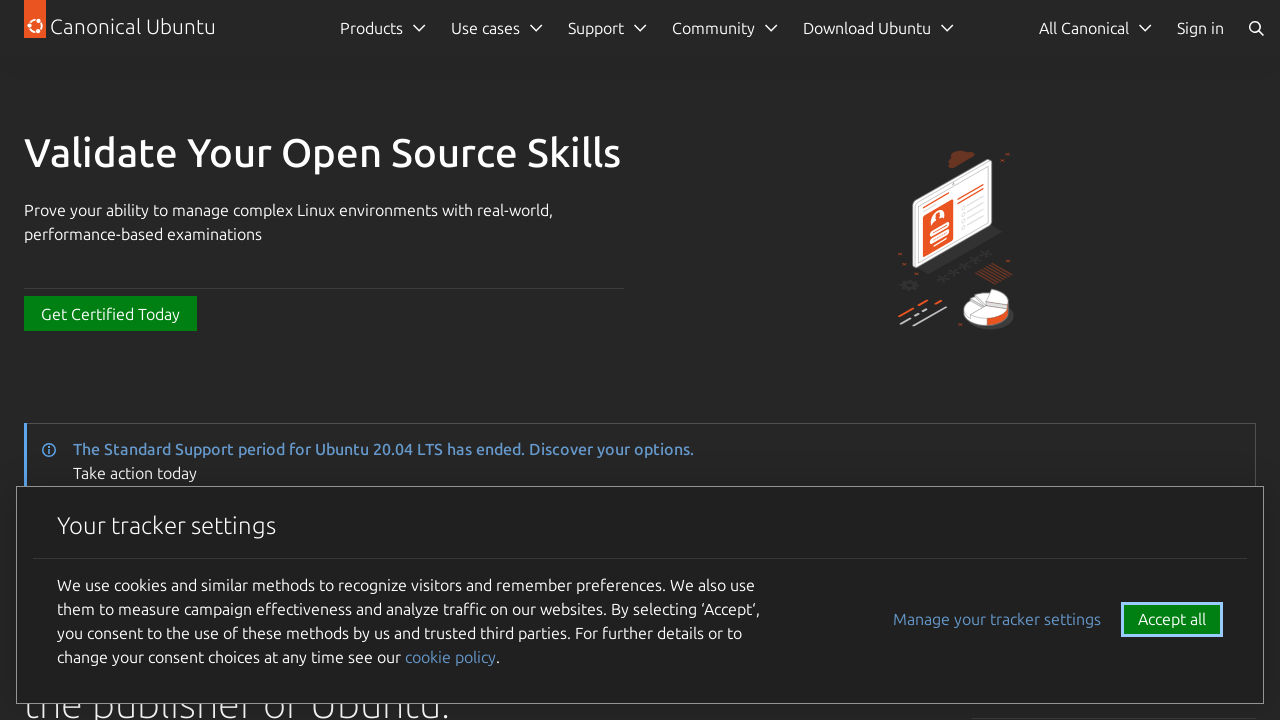

Retrieved alt text from image: 
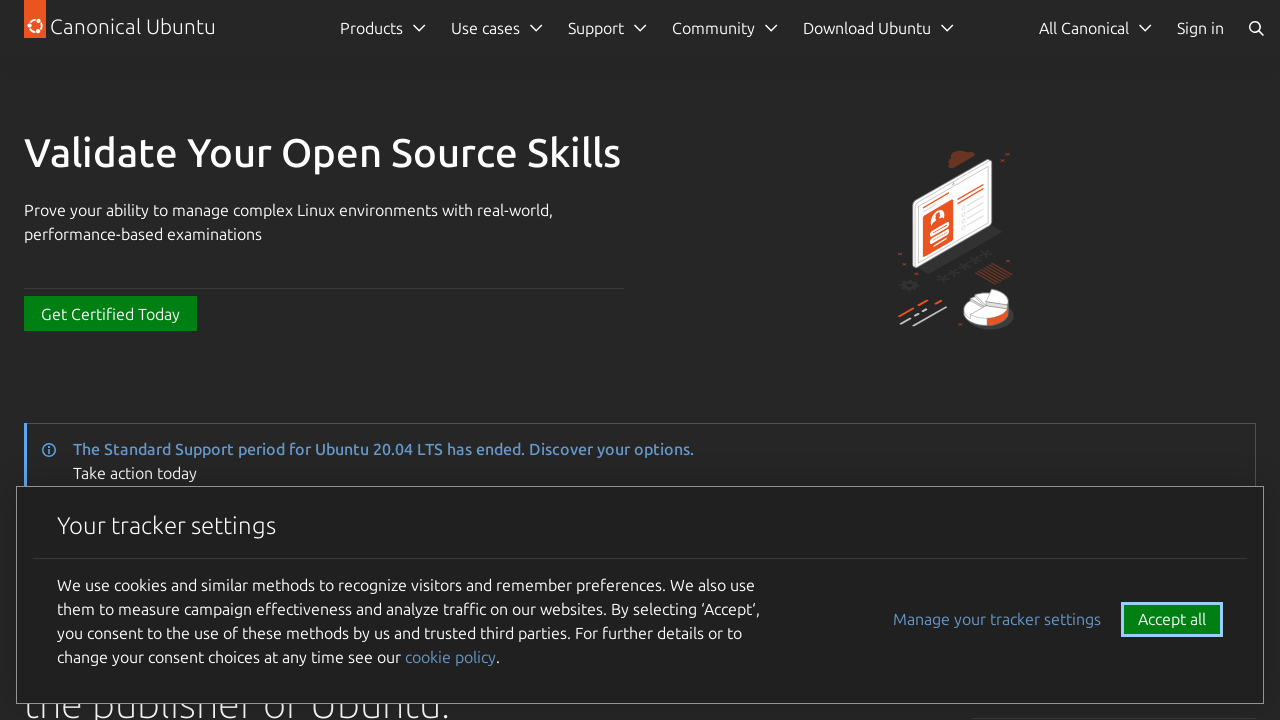

Retrieved alt text from image: 
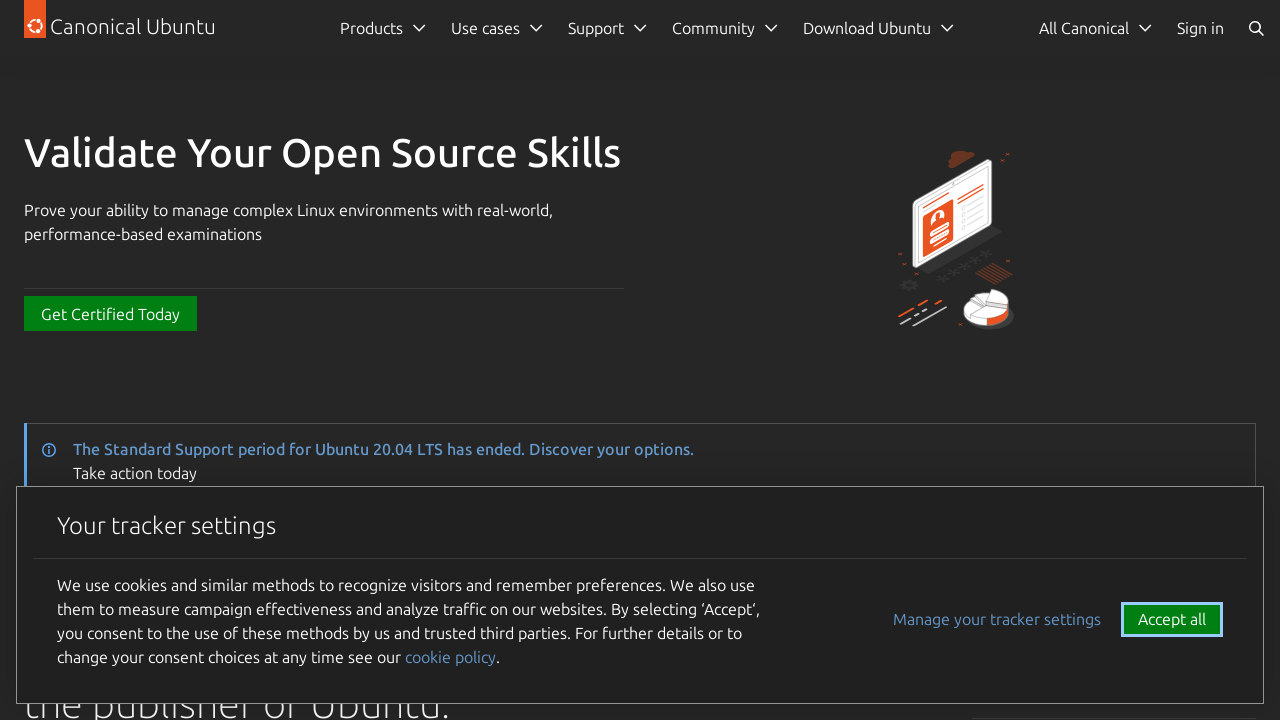

Retrieved alt text from image: 
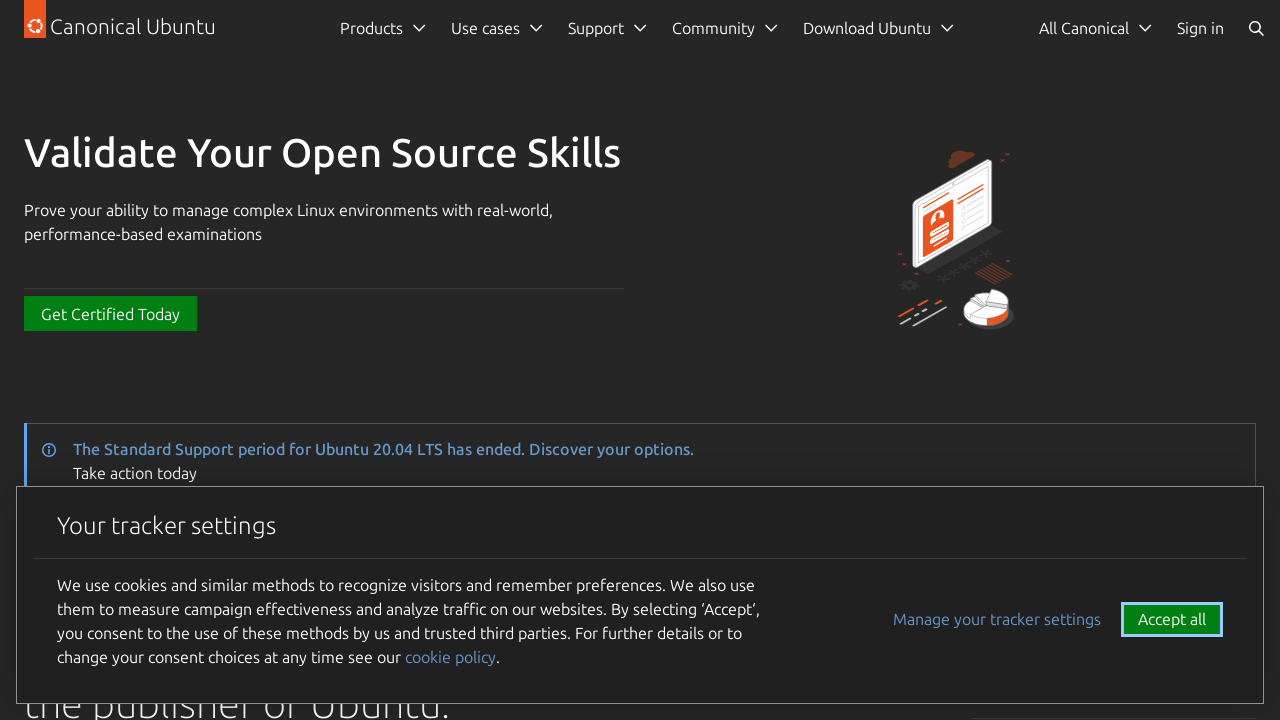

Retrieved alt text from image: 
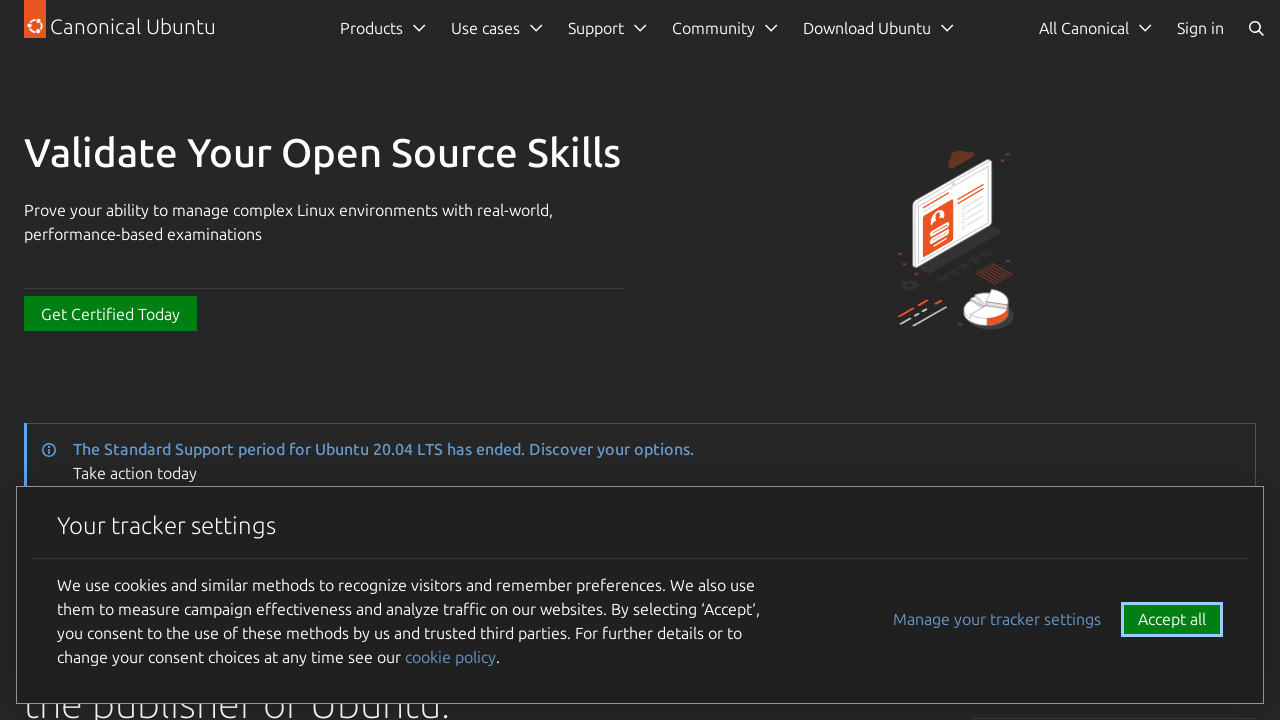

Retrieved alt text from image: 
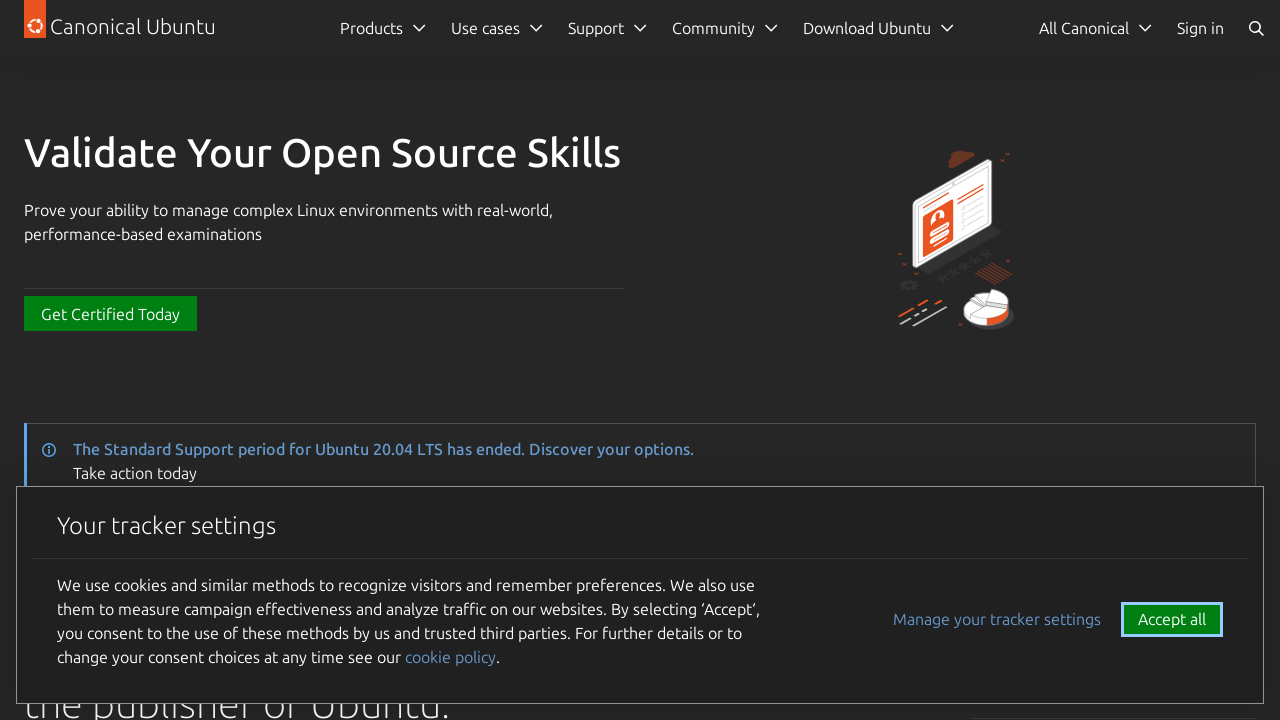

Retrieved alt text from image: 
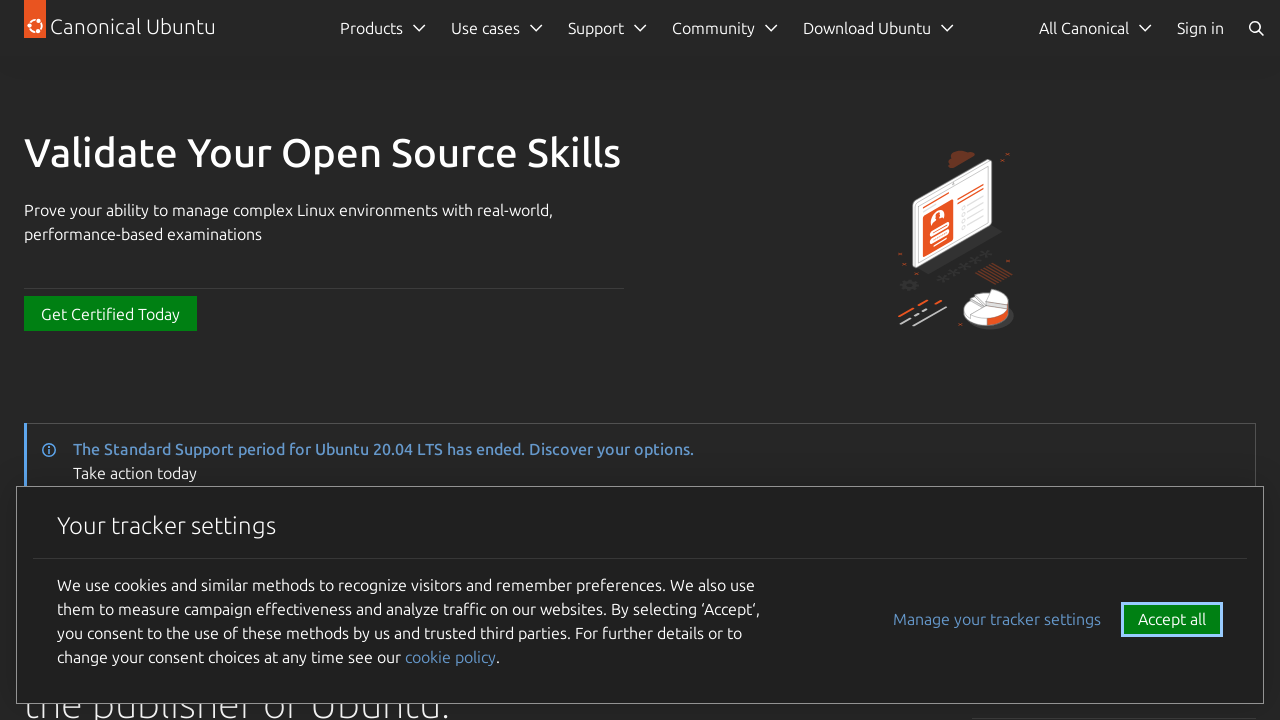

Retrieved alt text from image: AWS
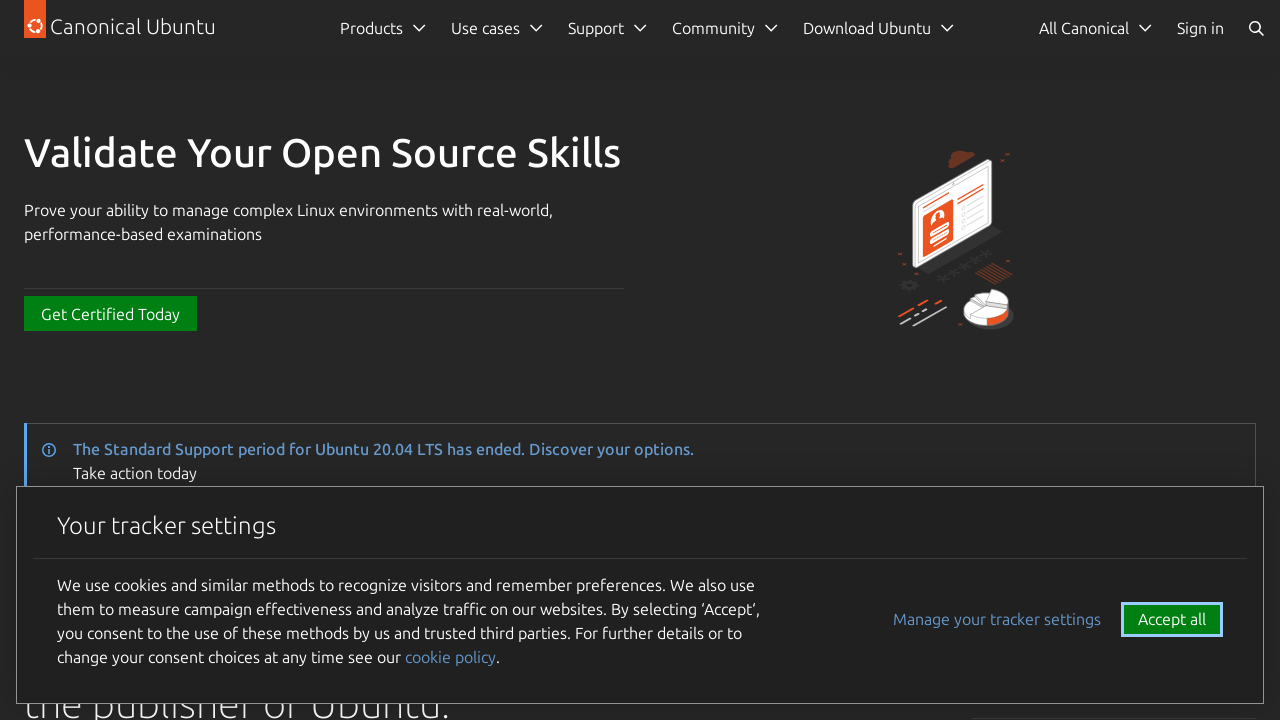

Retrieved alt text from image: Microsoft Azure
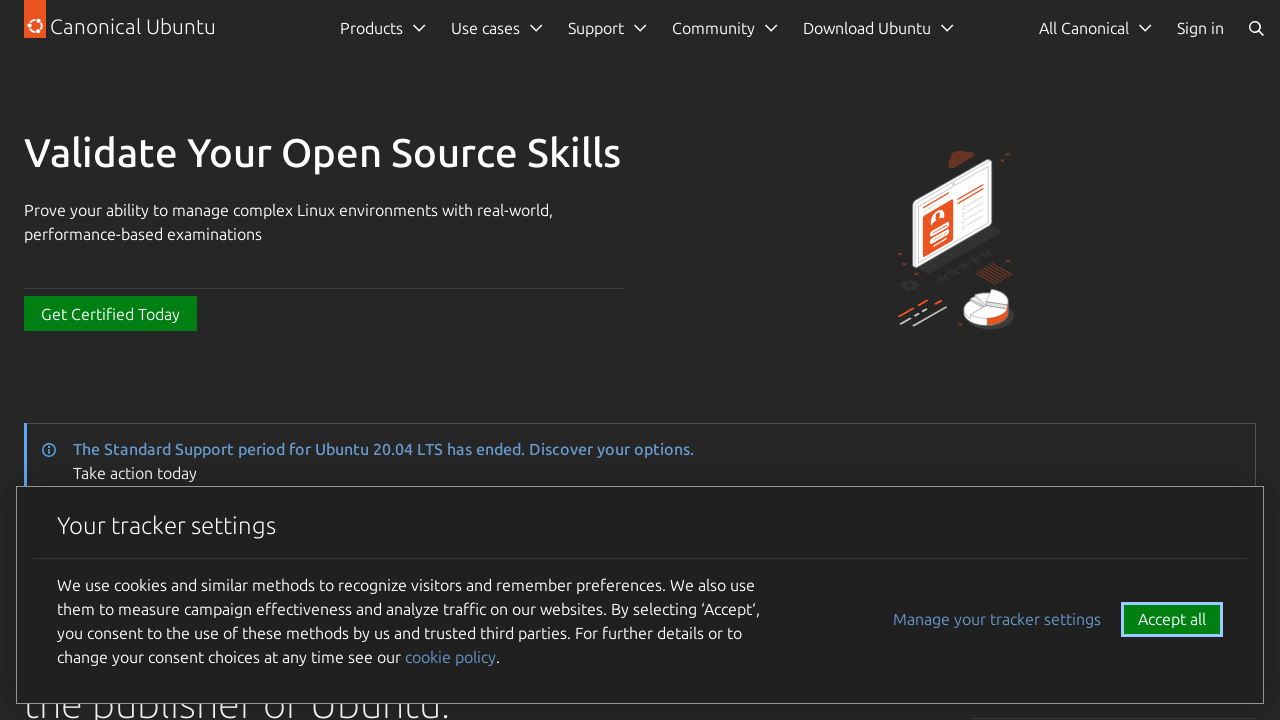

Retrieved alt text from image: AT&T
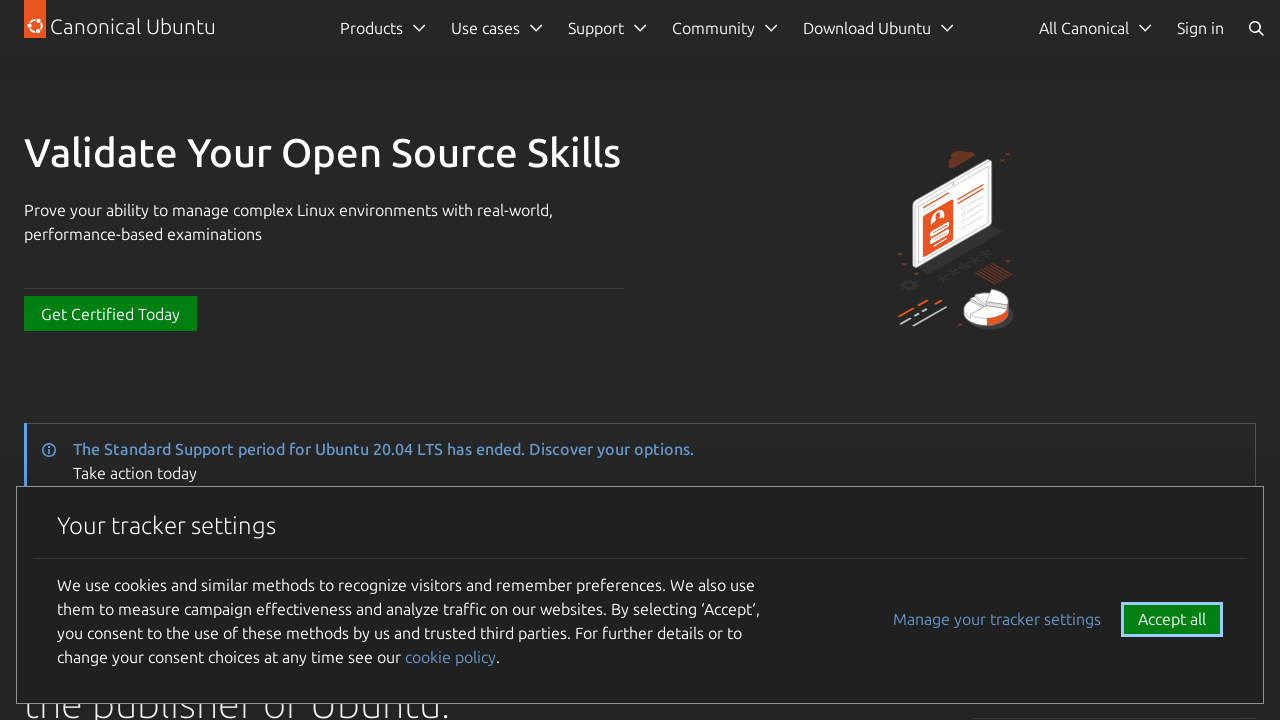

Retrieved alt text from image: Google Cloud
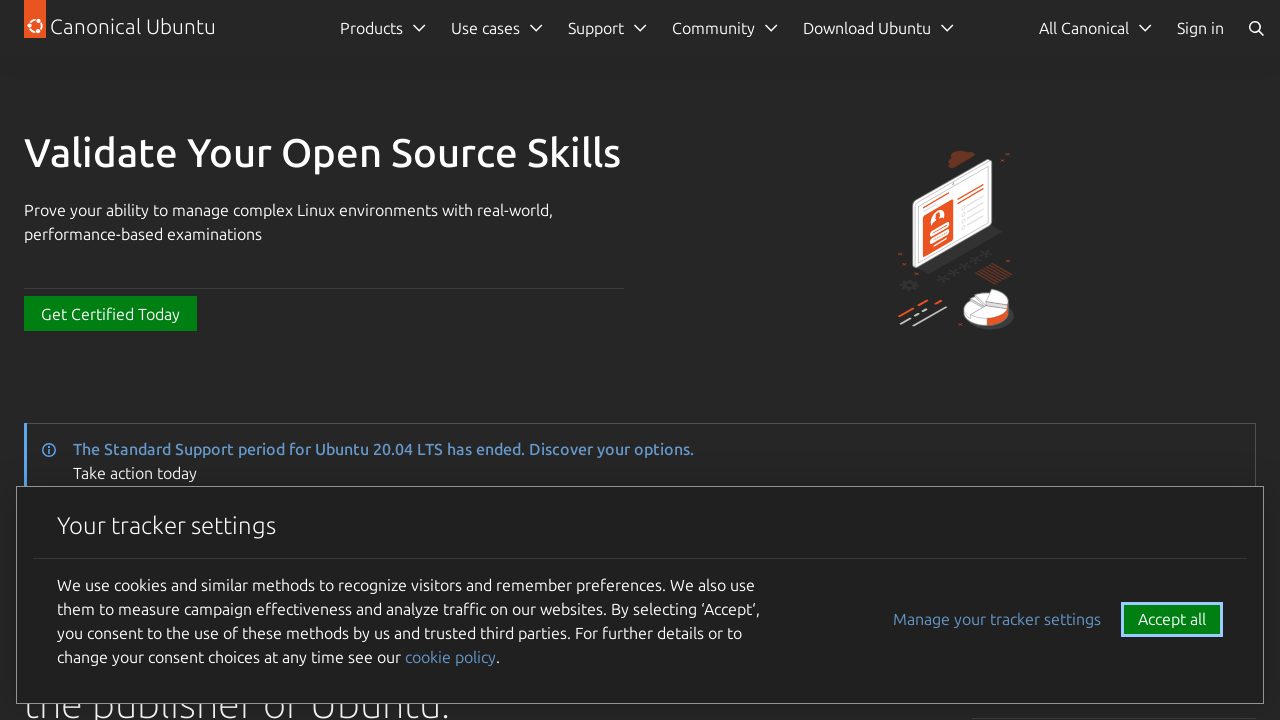

Retrieved alt text from image: 
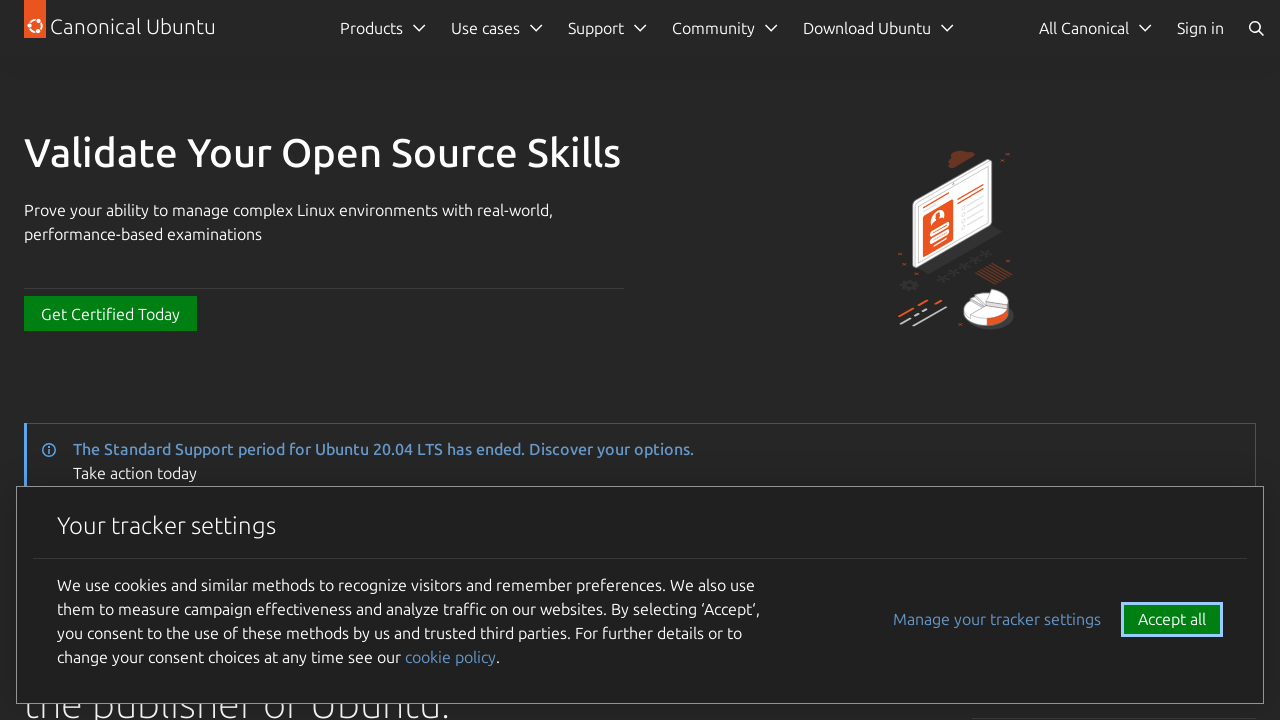

Retrieved alt text from image: NIST
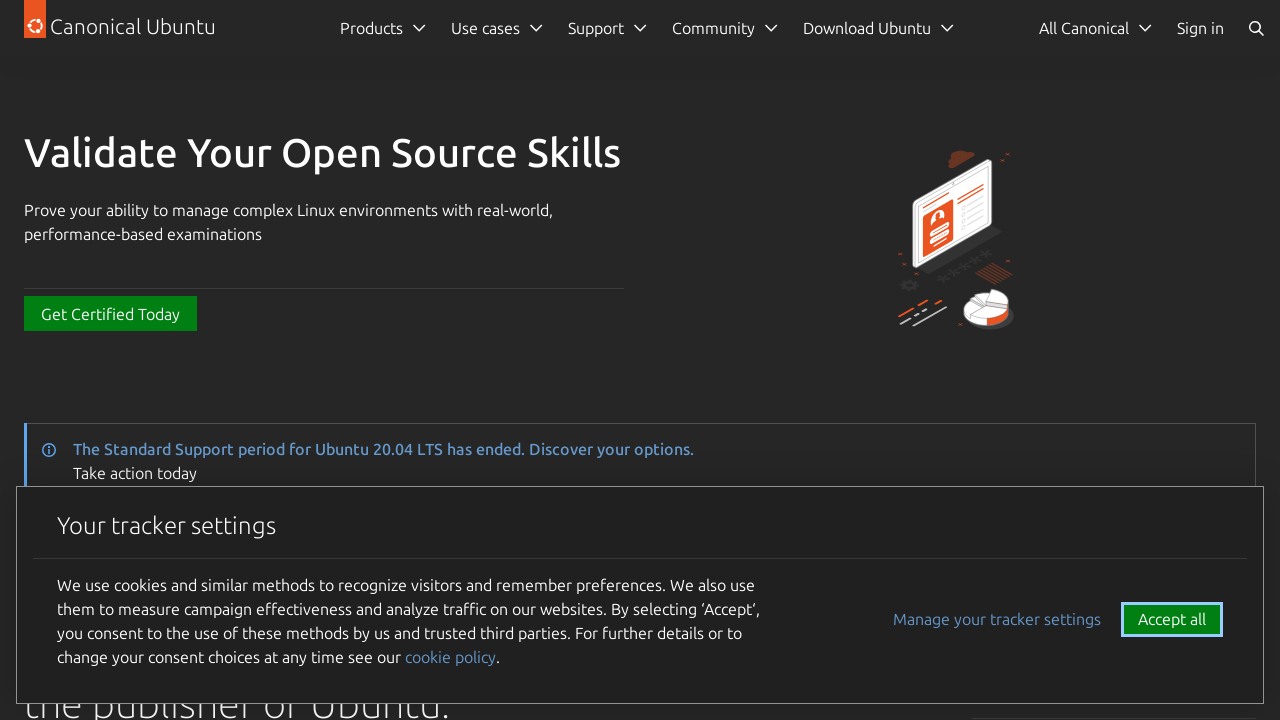

Retrieved alt text from image: ASEC
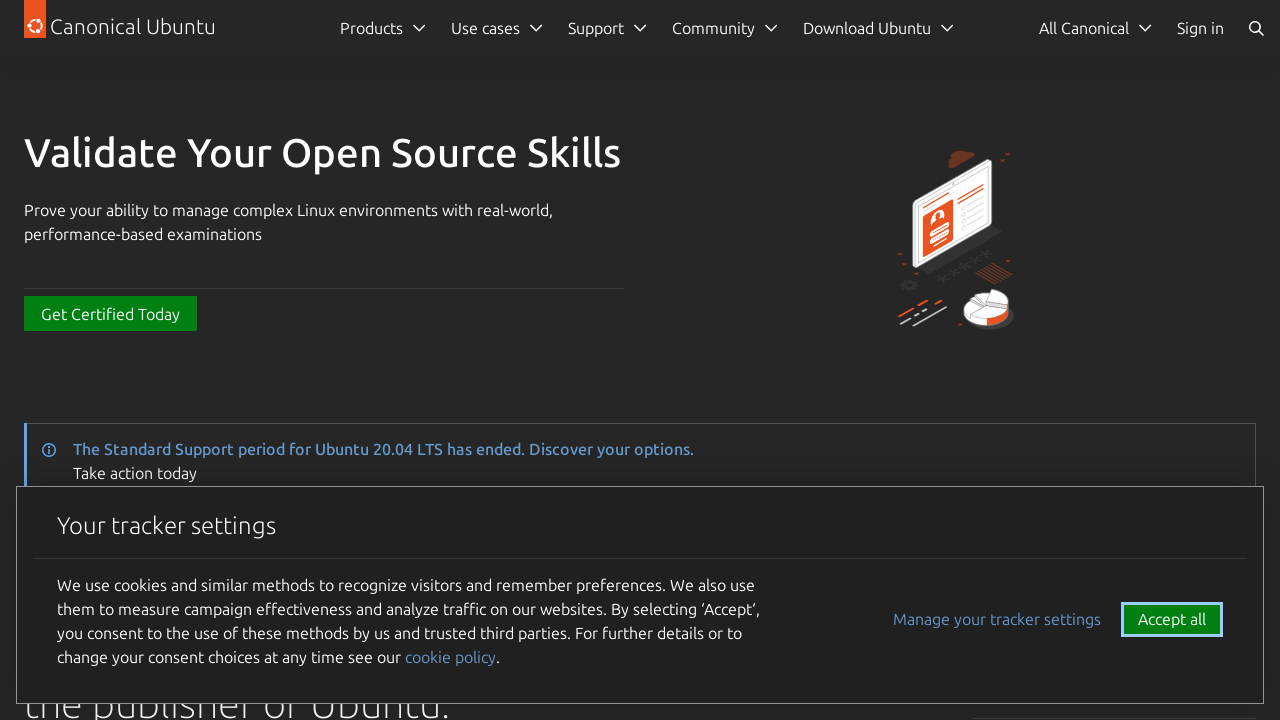

Retrieved alt text from image: DISA
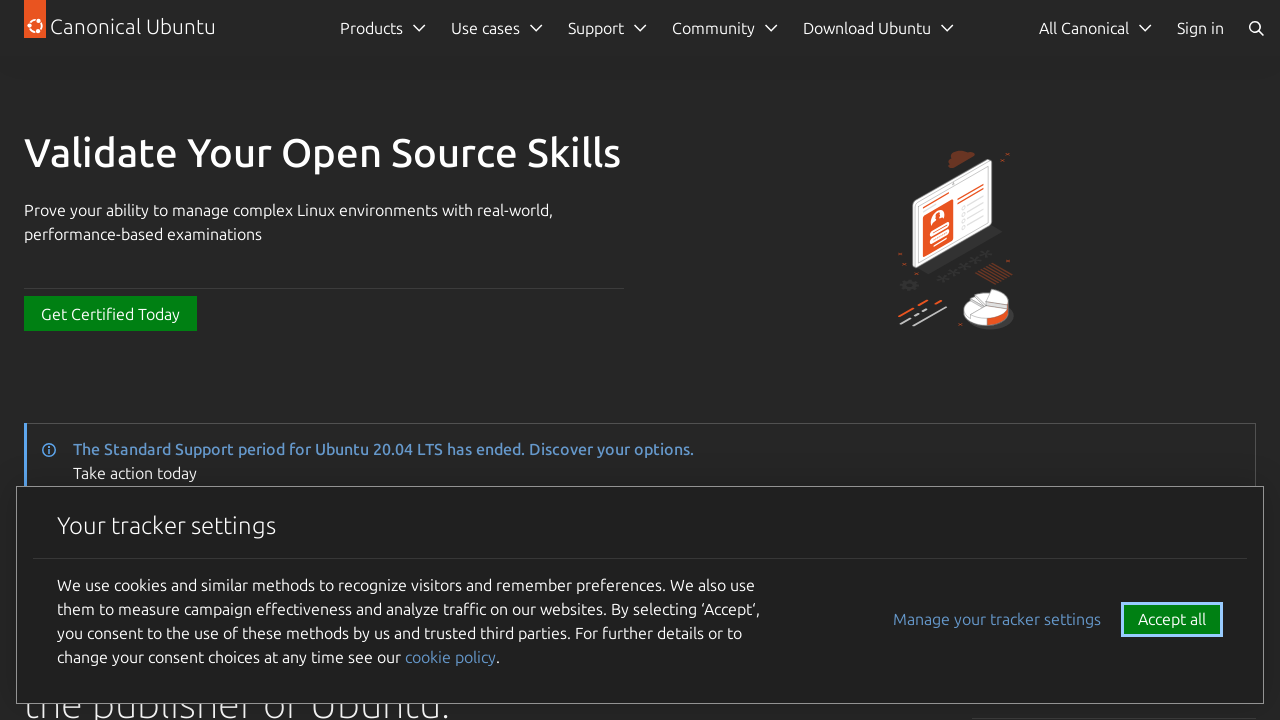

Retrieved alt text from image: CIS
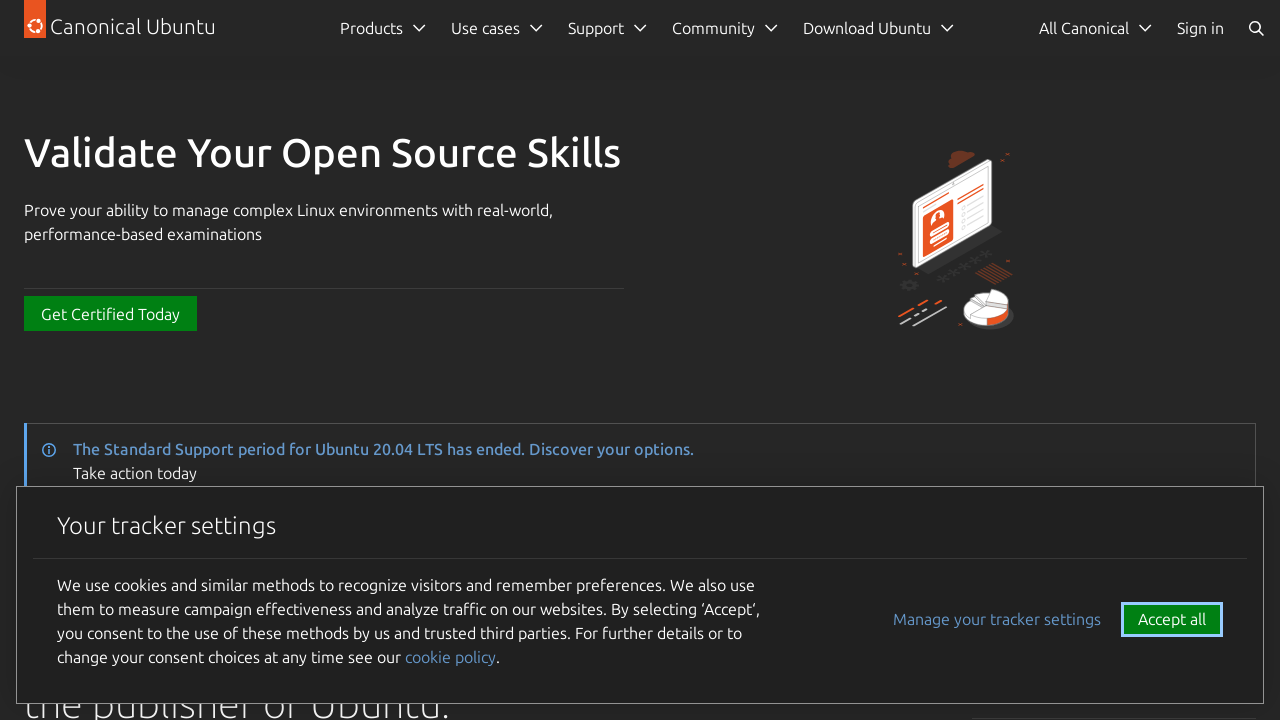

Retrieved alt text from image: CSEC
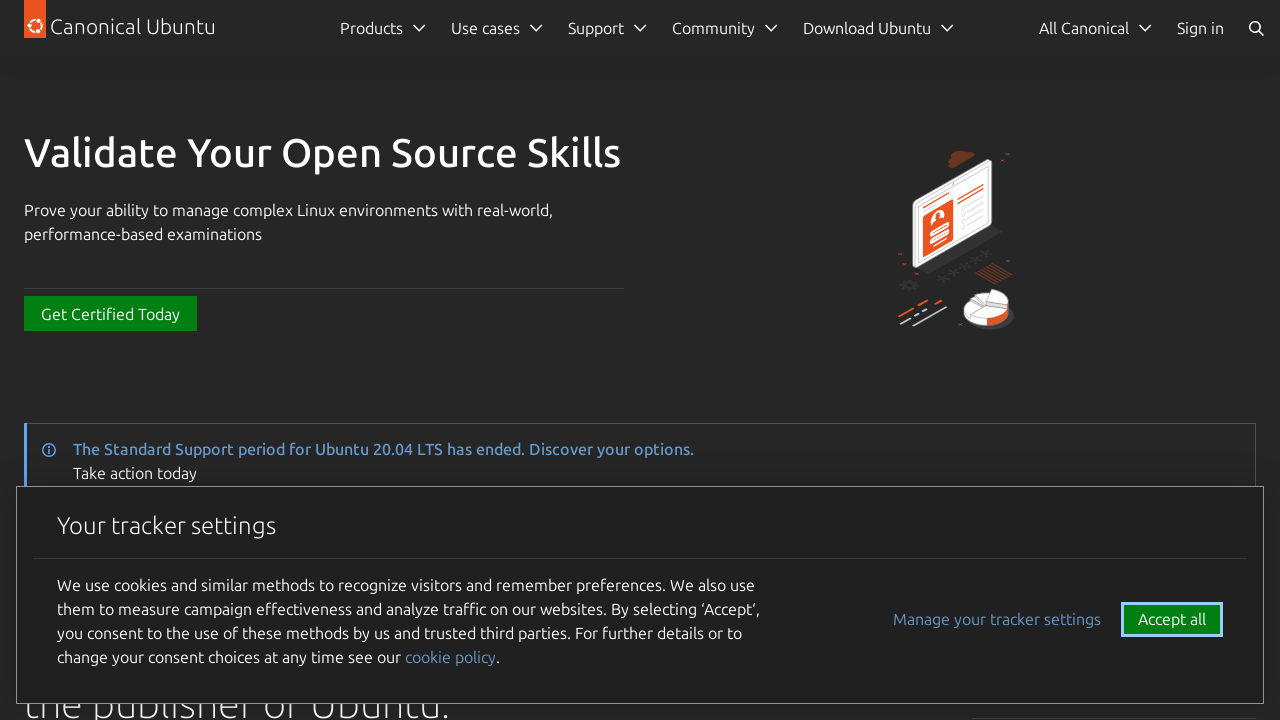

Retrieved alt text from image: 
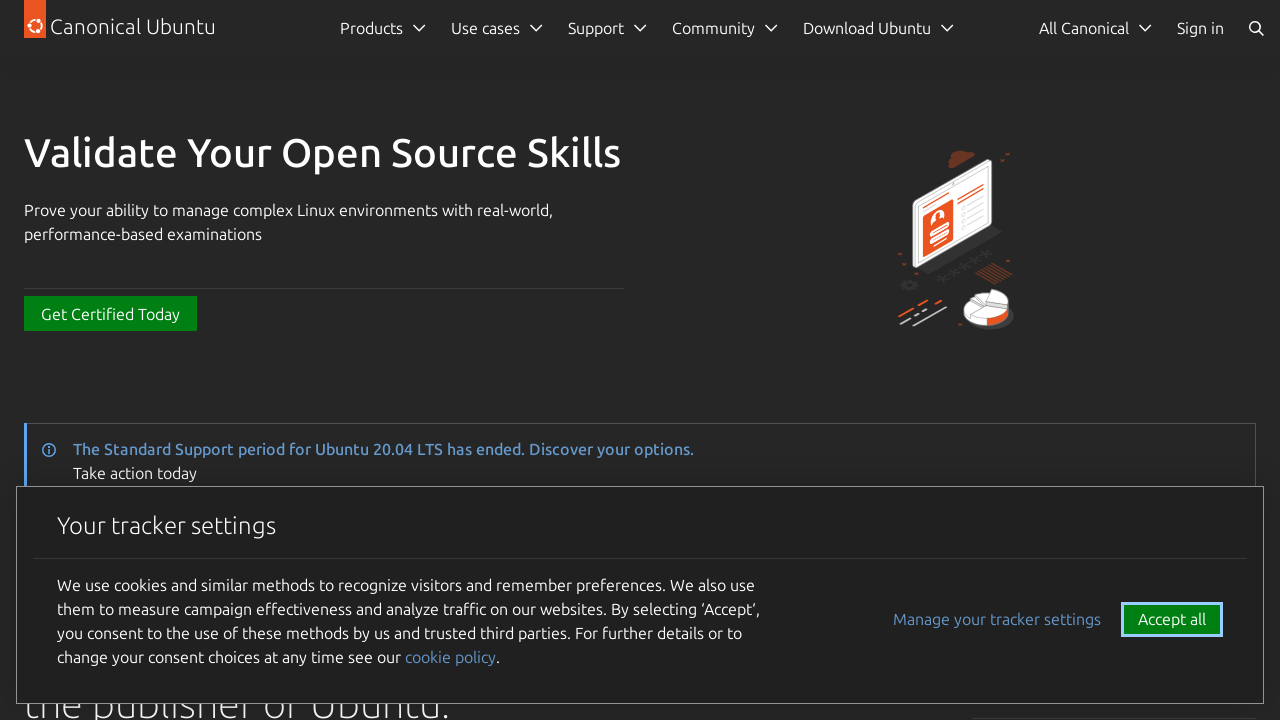

Retrieved alt text from image: Uber
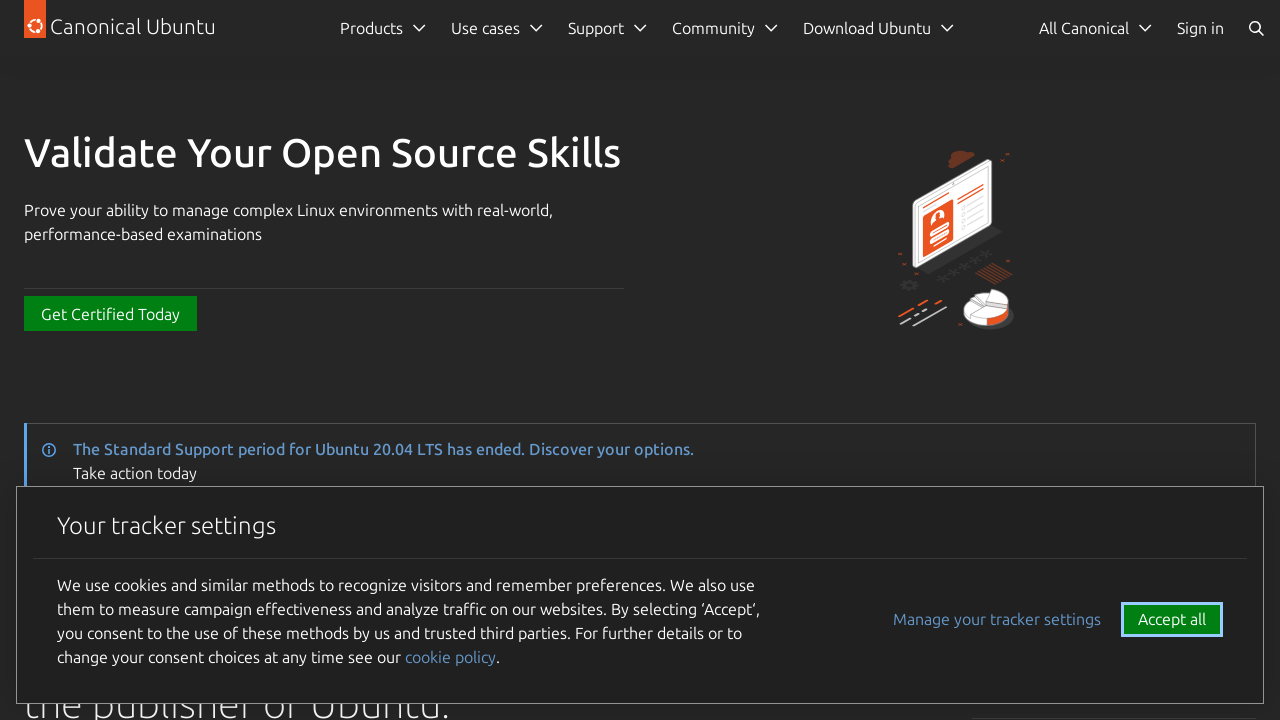

Retrieved alt text from image: Spotify
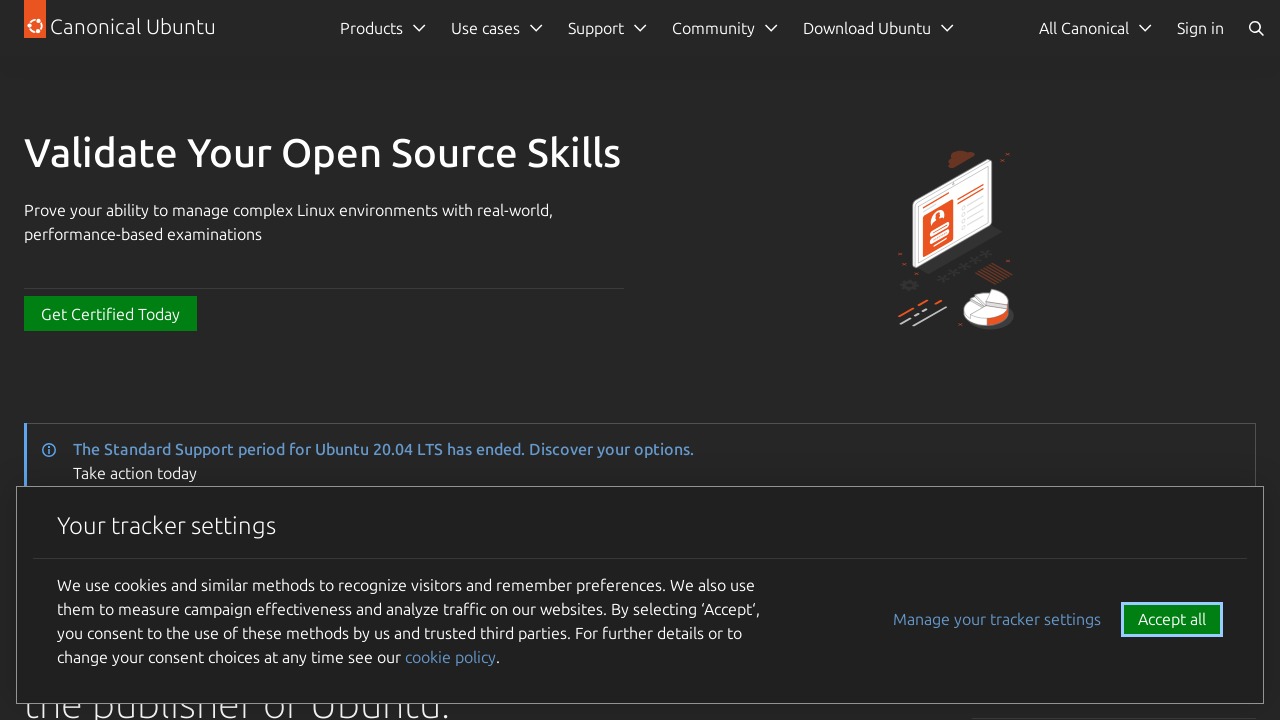

Retrieved alt text from image: BNP Paribas
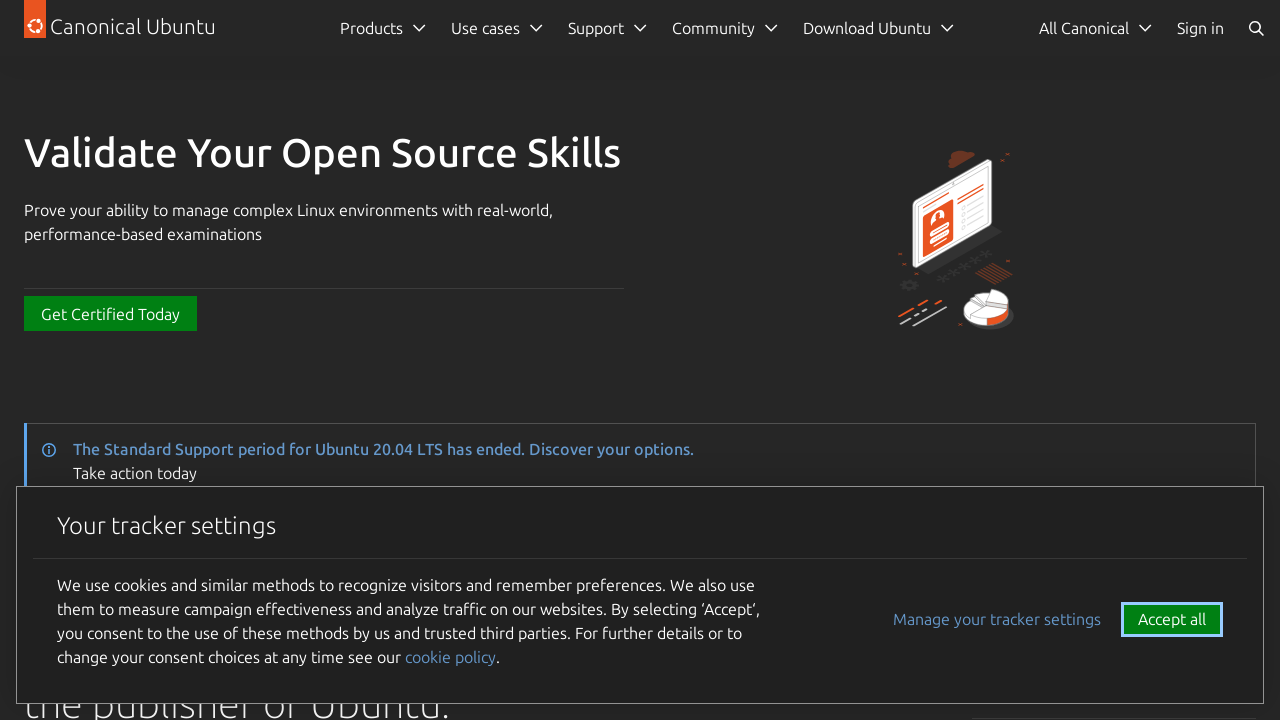

Retrieved alt text from image: AWS
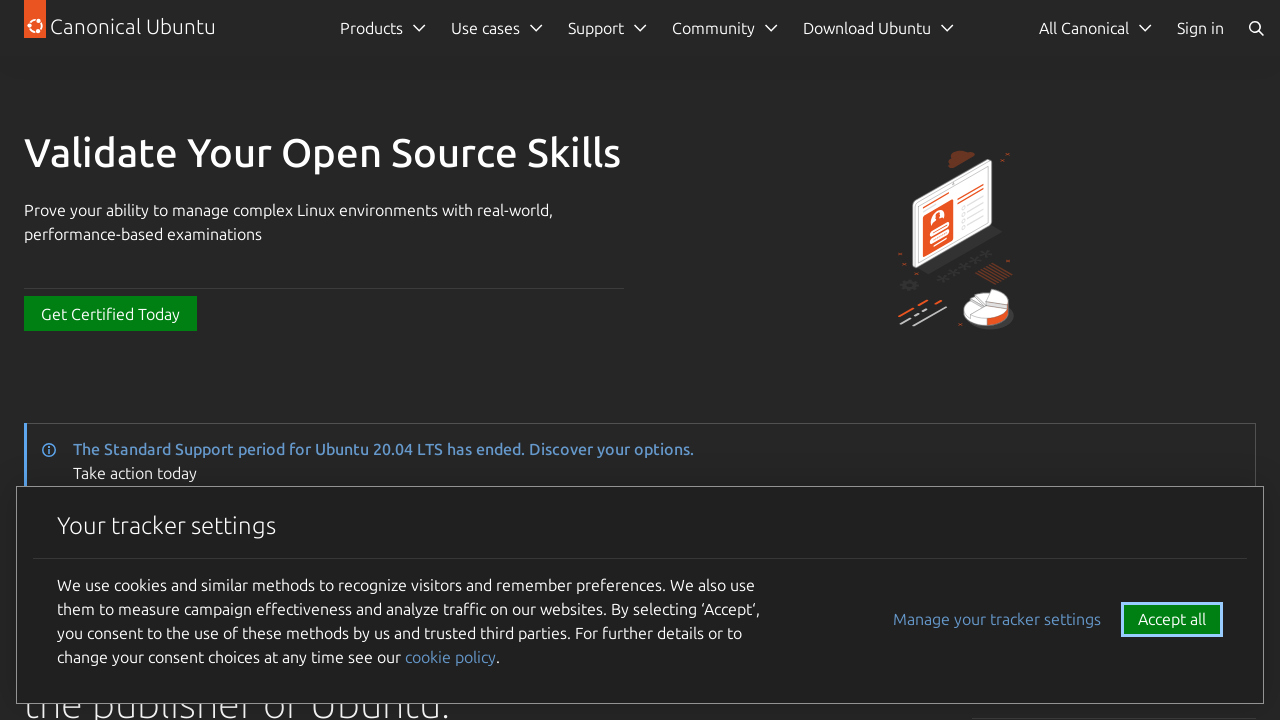

Retrieved alt text from image: GCP
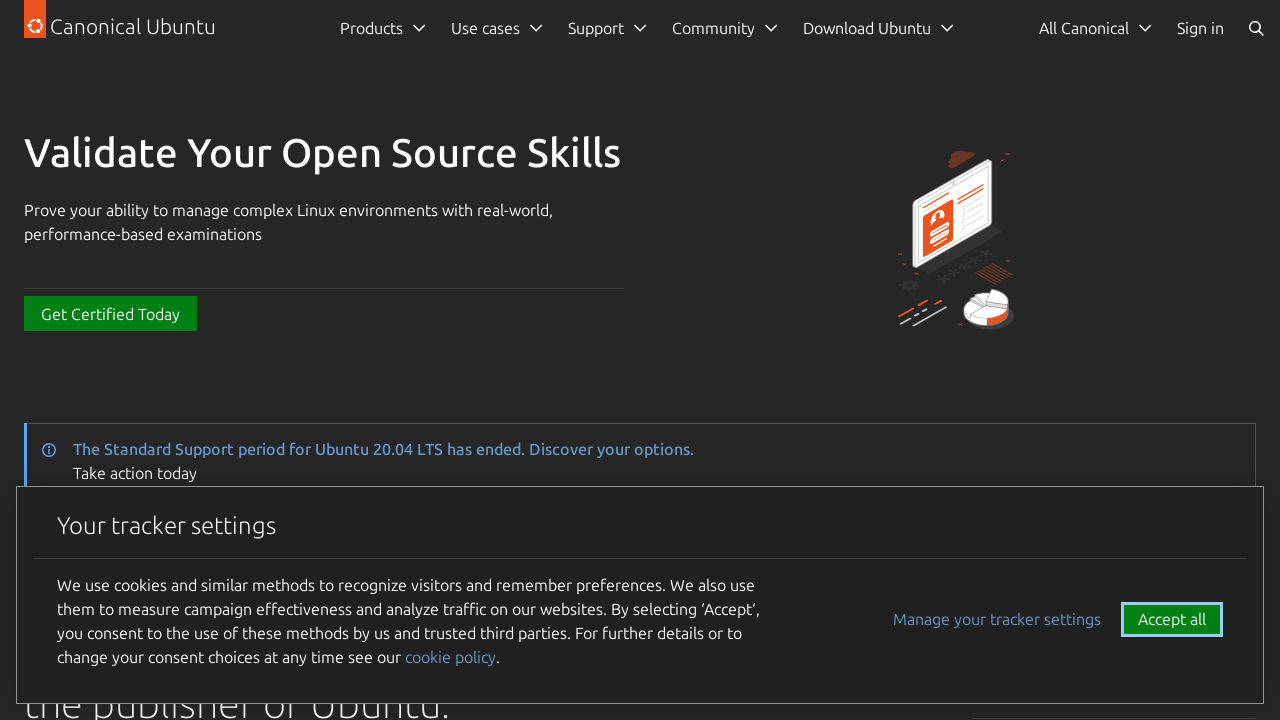

Retrieved alt text from image: Microsoft Azure
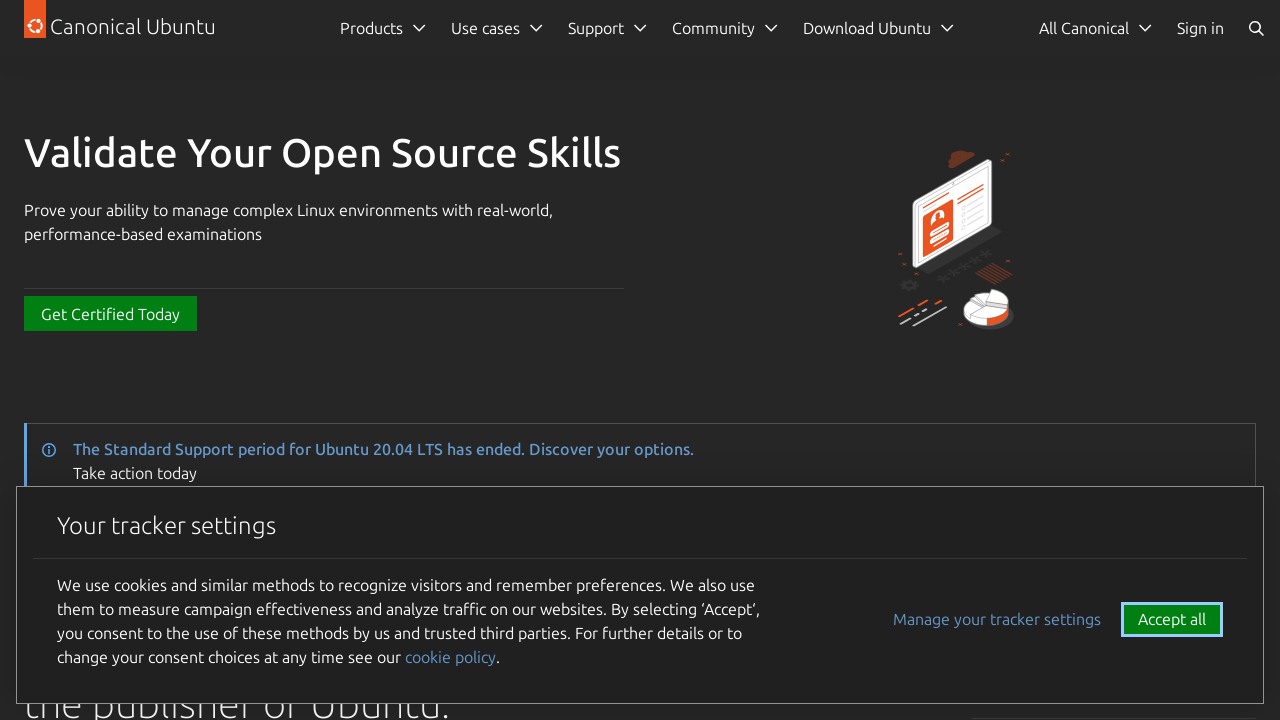

Retrieved alt text from image: Liberty Global
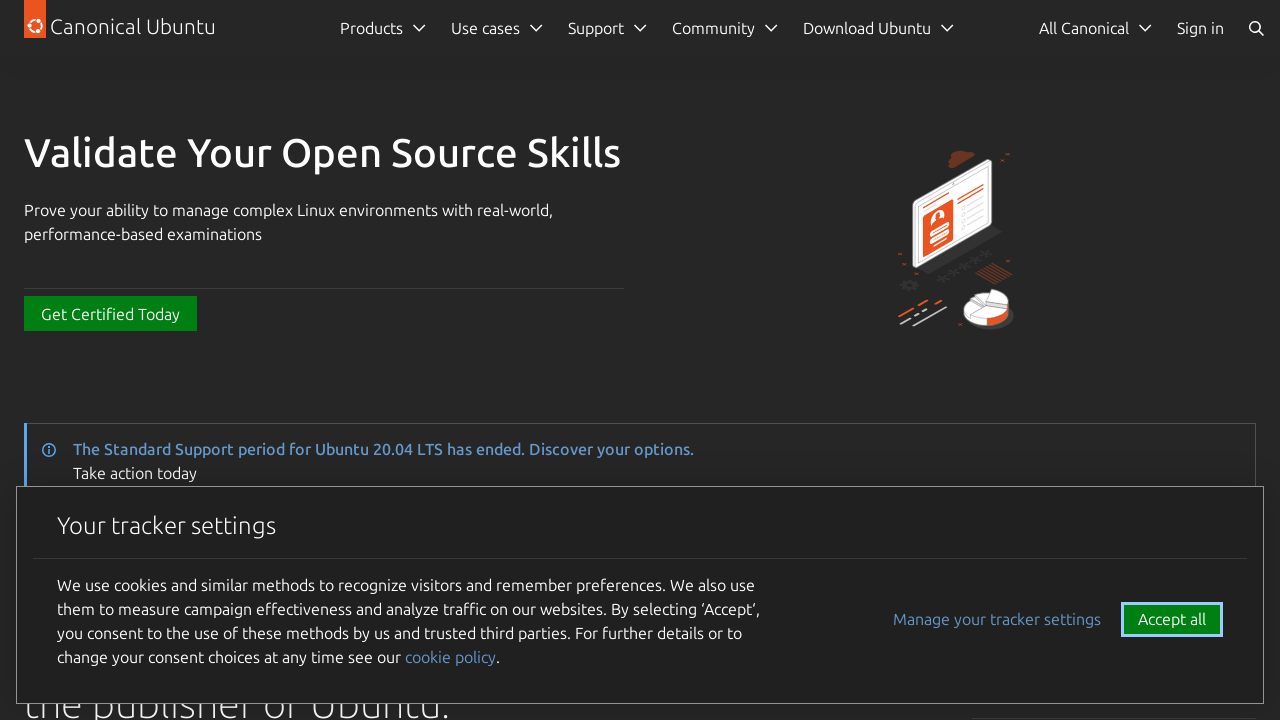

Retrieved alt text from image: ACI
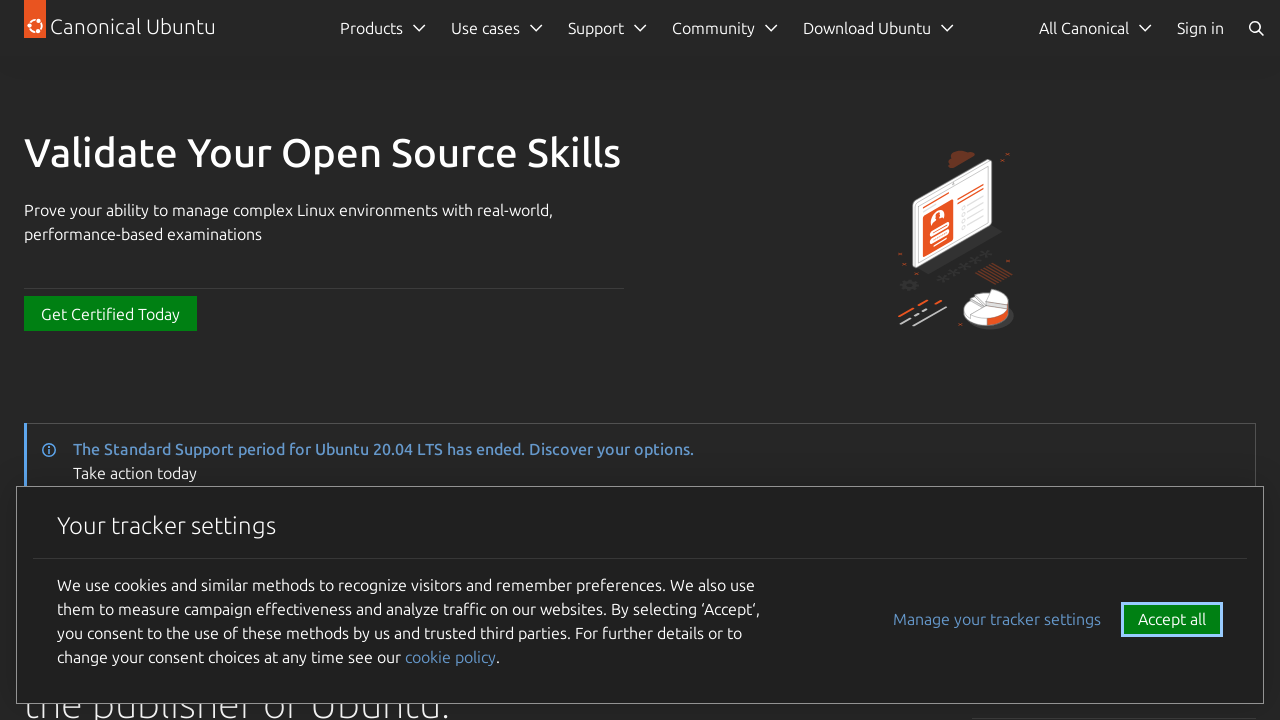

Retrieved alt text from image: 
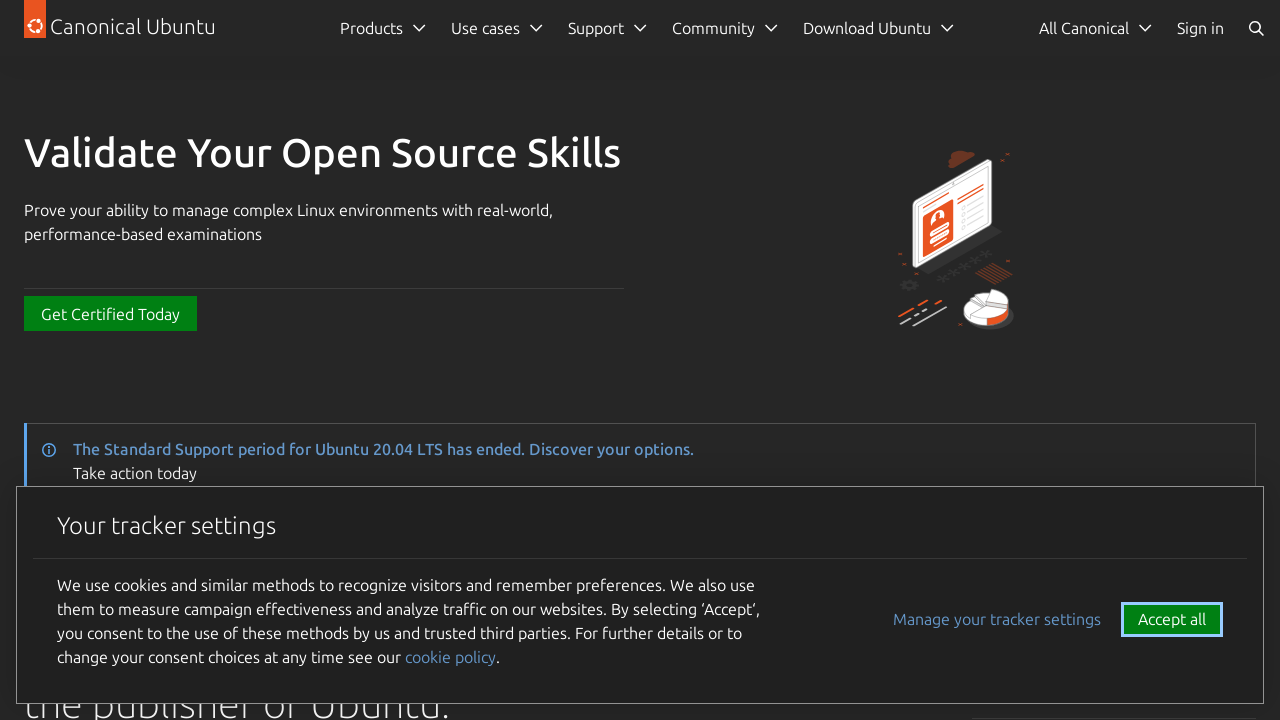

Retrieved alt text from image: Best Buy
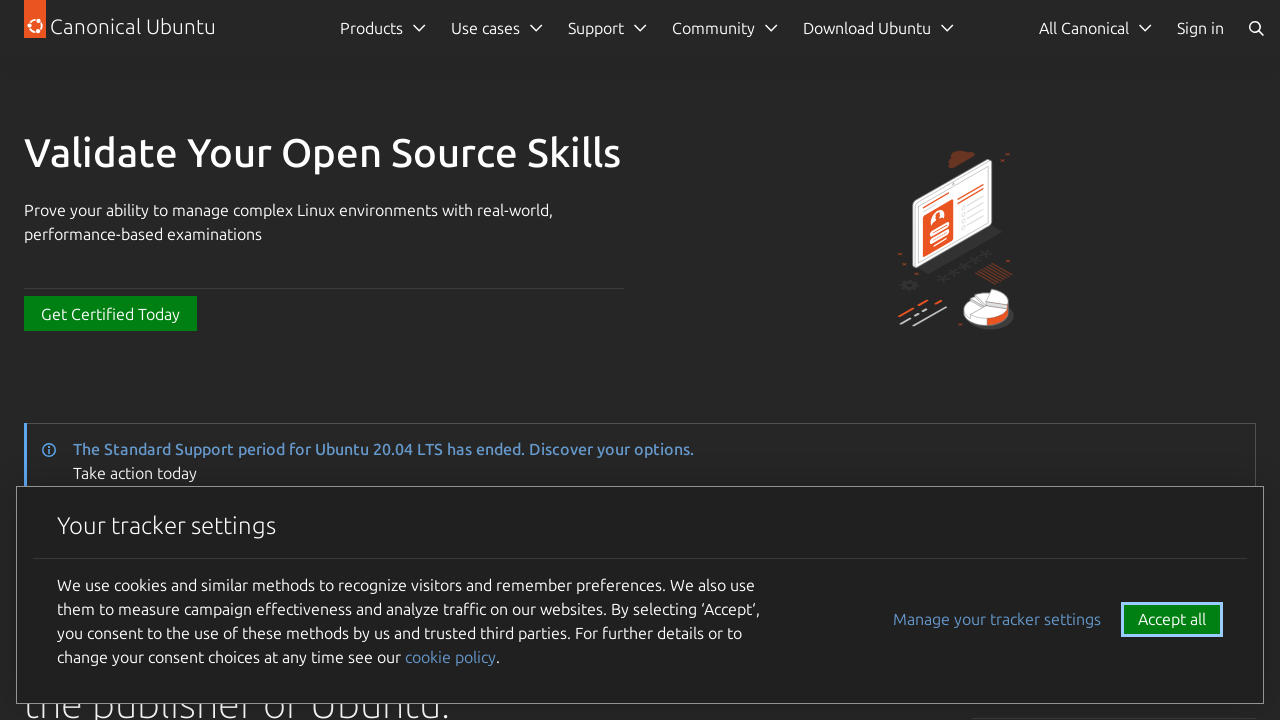

Retrieved alt text from image: BT
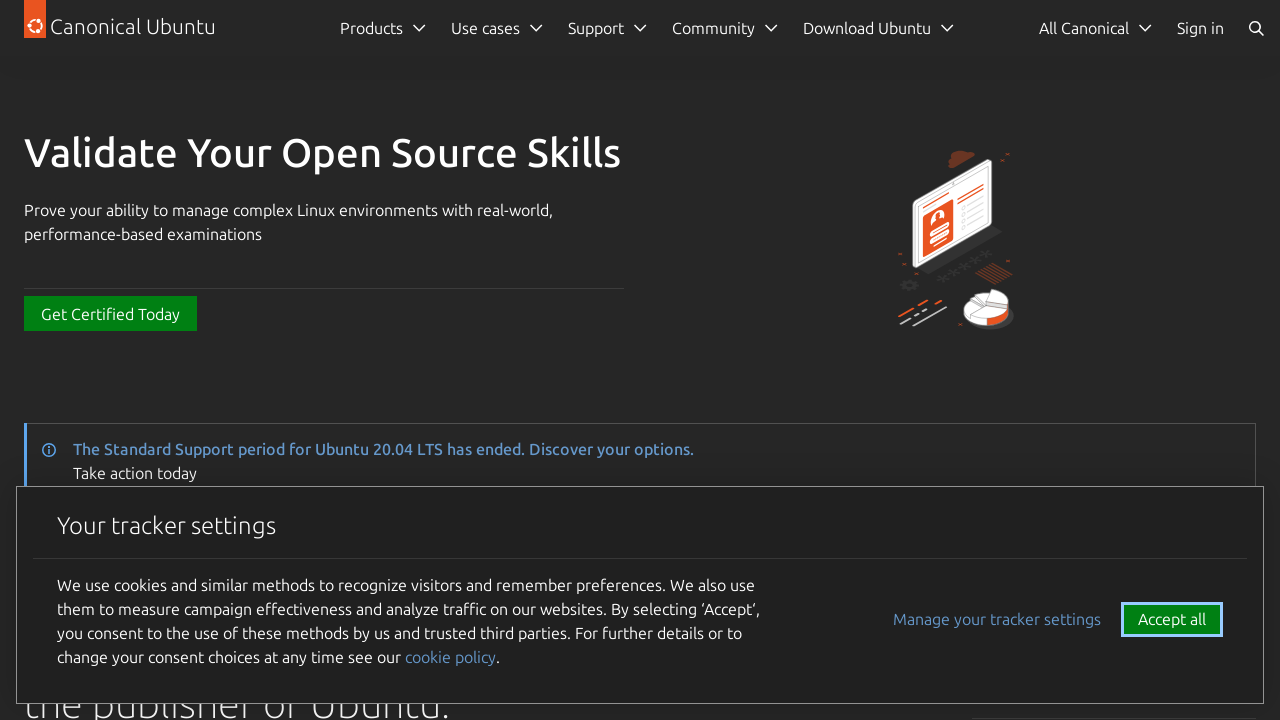

Retrieved alt text from image: Deutsche Telekom
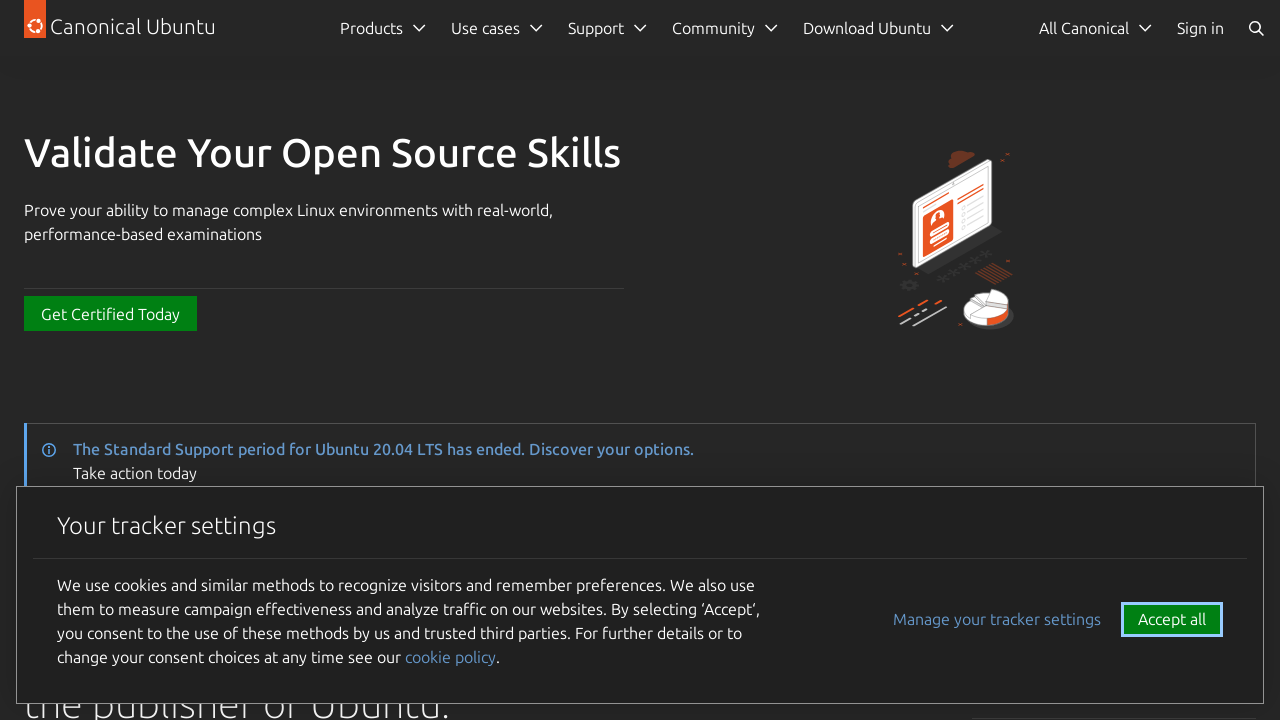

Retrieved alt text from image: Rabobank
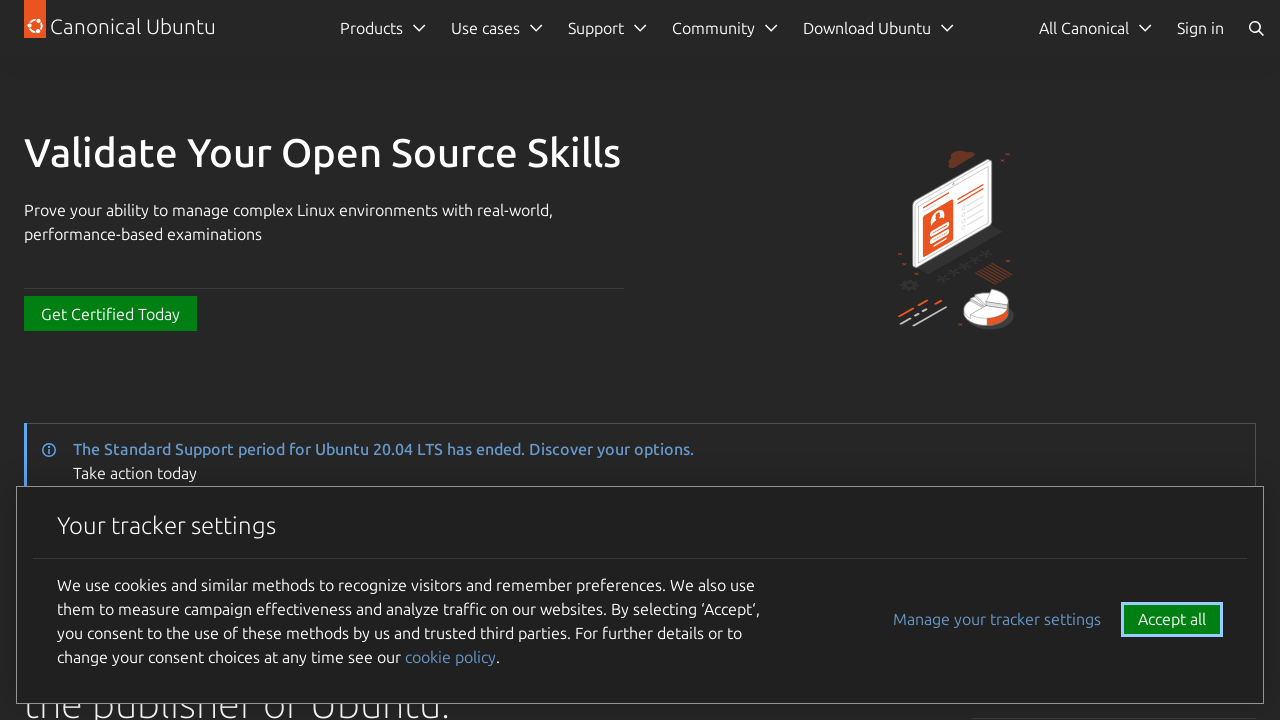

Retrieved alt text from image: Bloomberg
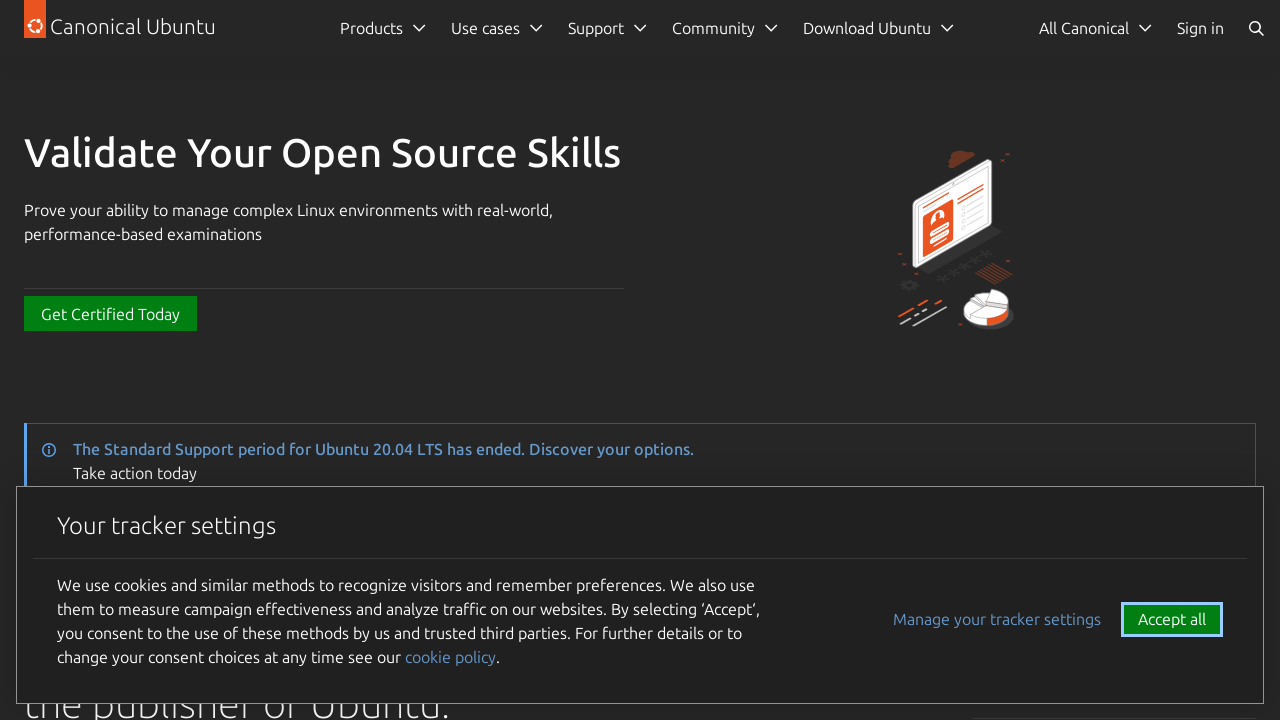

Retrieved alt text from image: AT&T
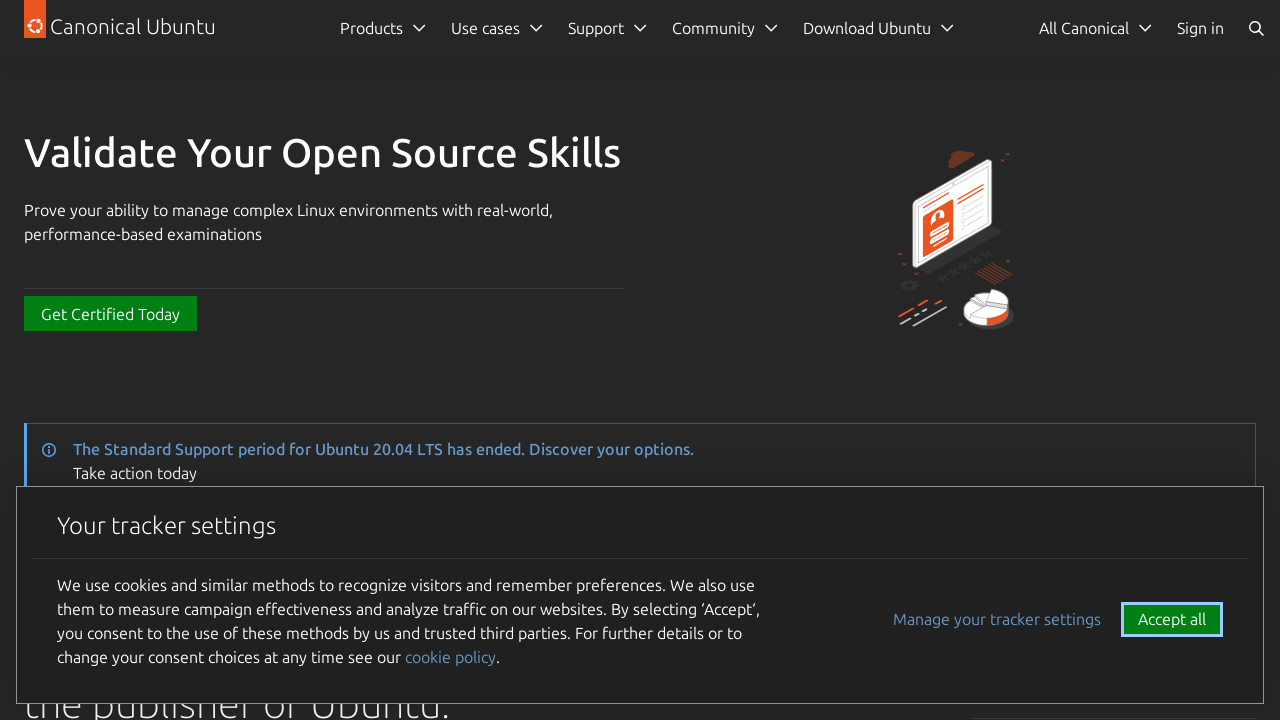

Retrieved alt text from image: 
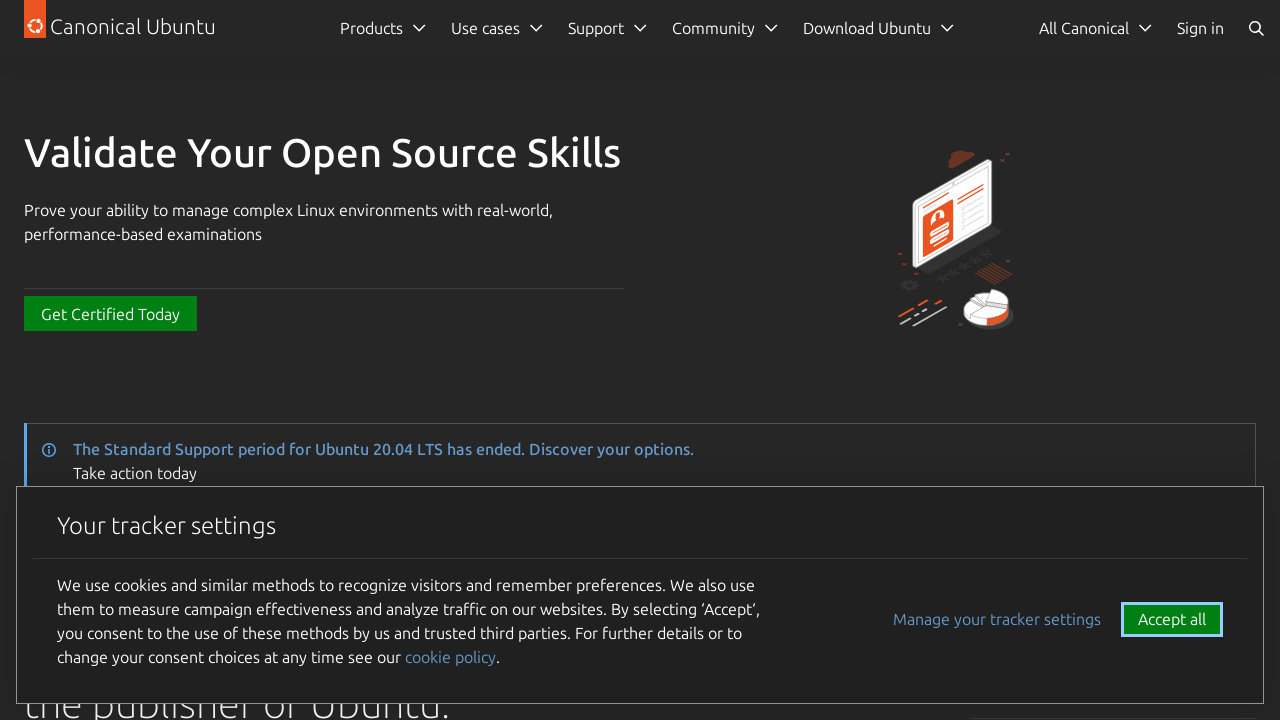

Retrieved alt text from image: Intel
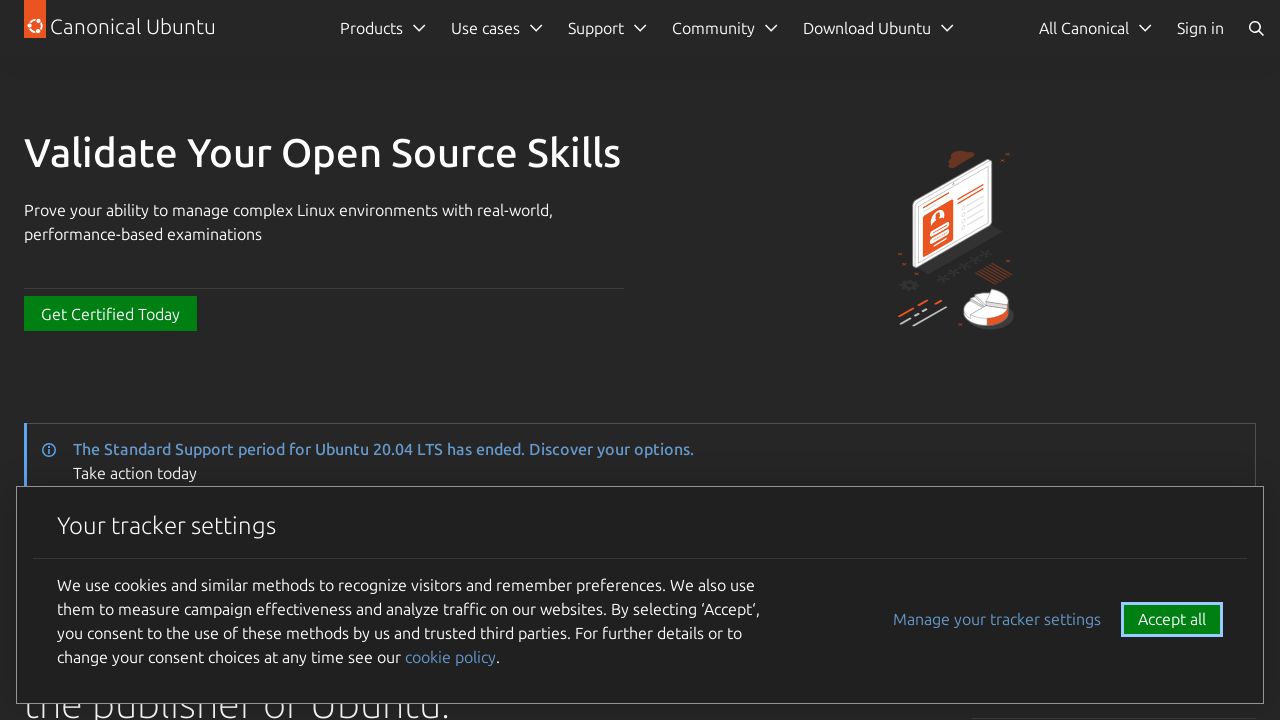

Retrieved alt text from image: Rexroth
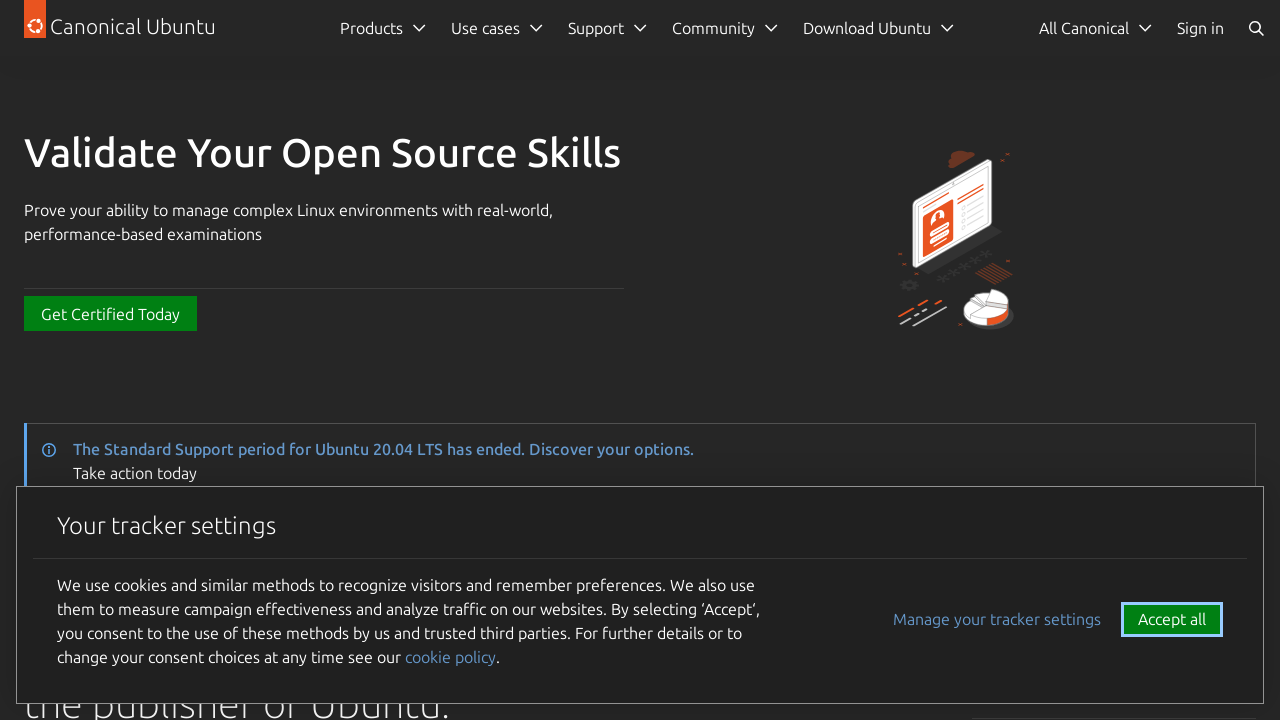

Retrieved alt text from image: ARM
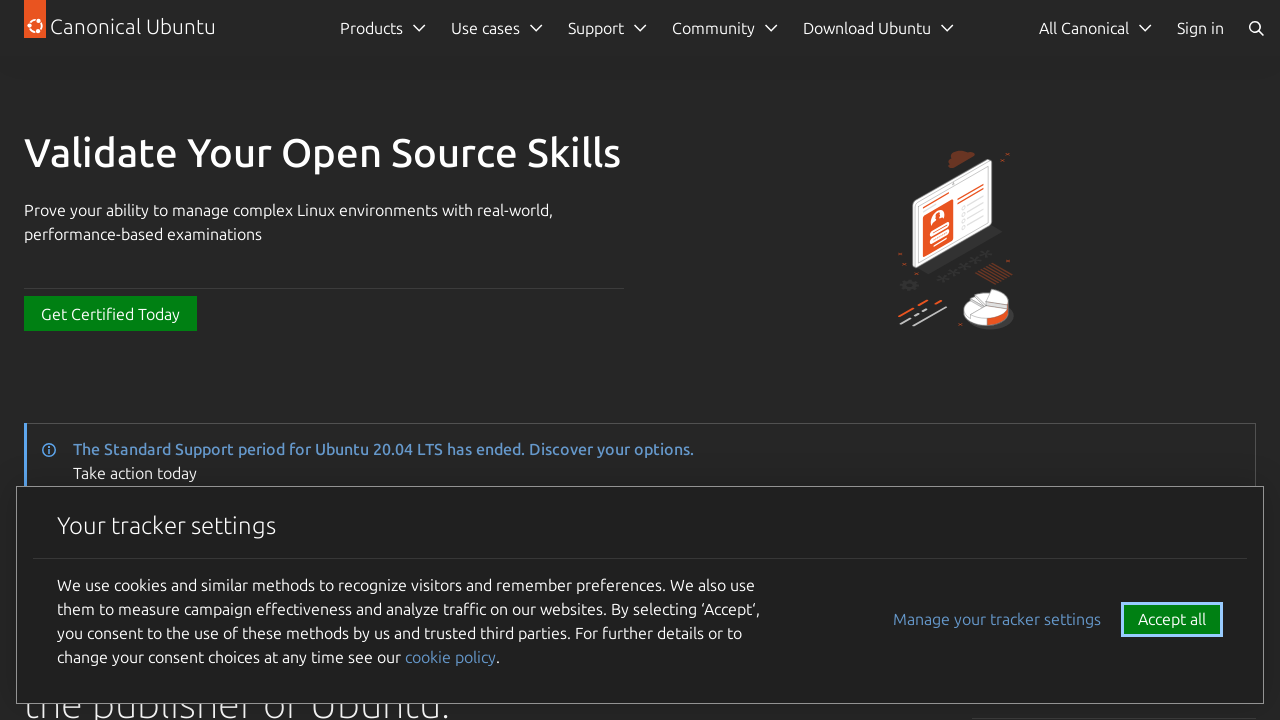

Retrieved alt text from image: Dell
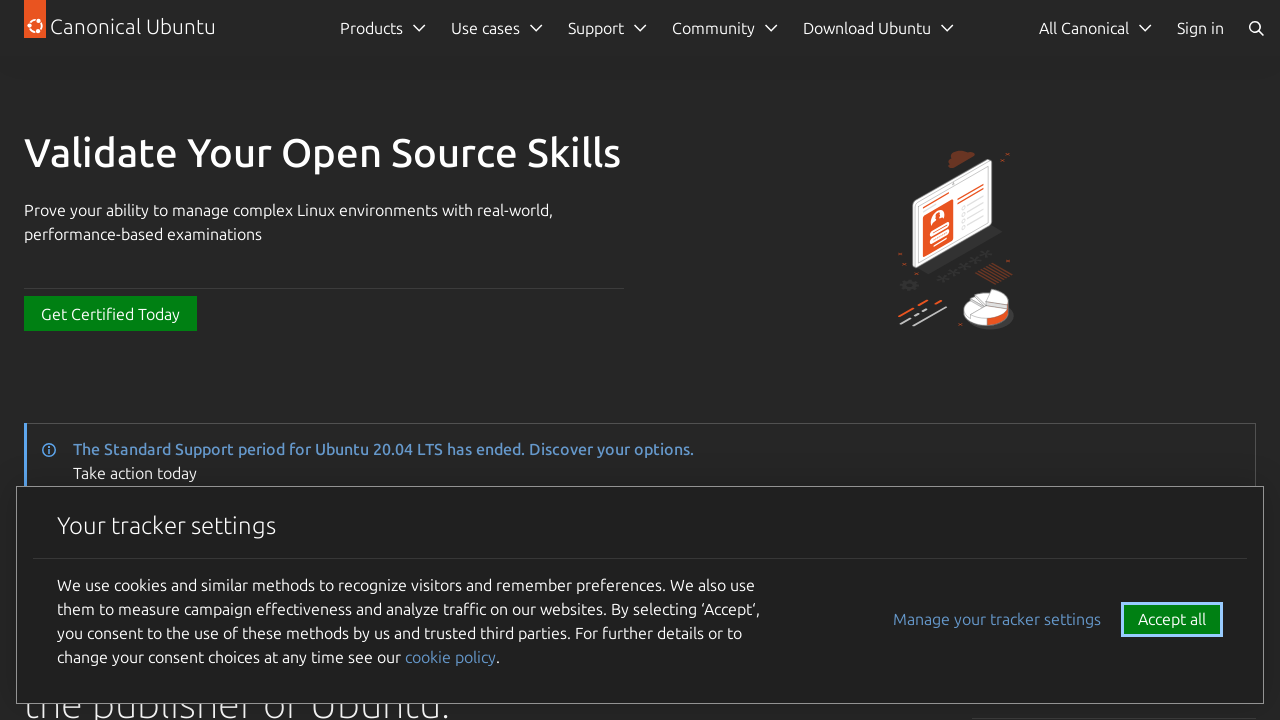

Retrieved alt text from image: Advantech
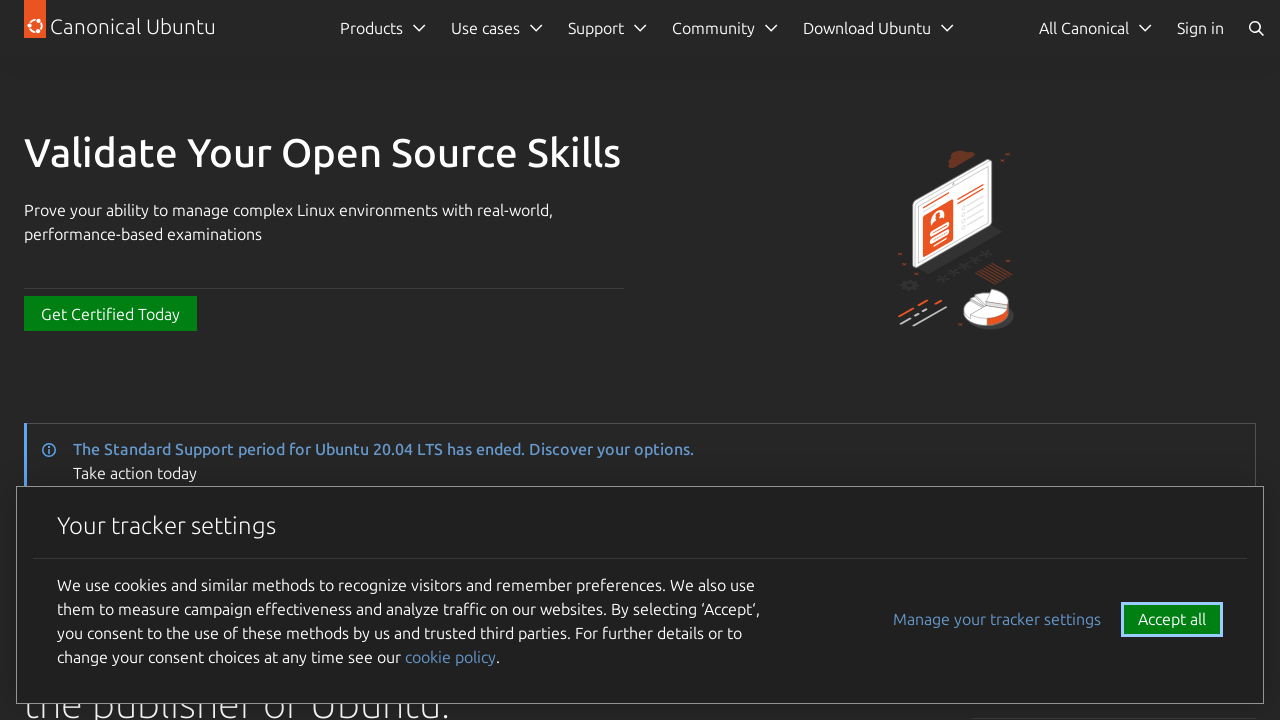

Retrieved alt text from image: 
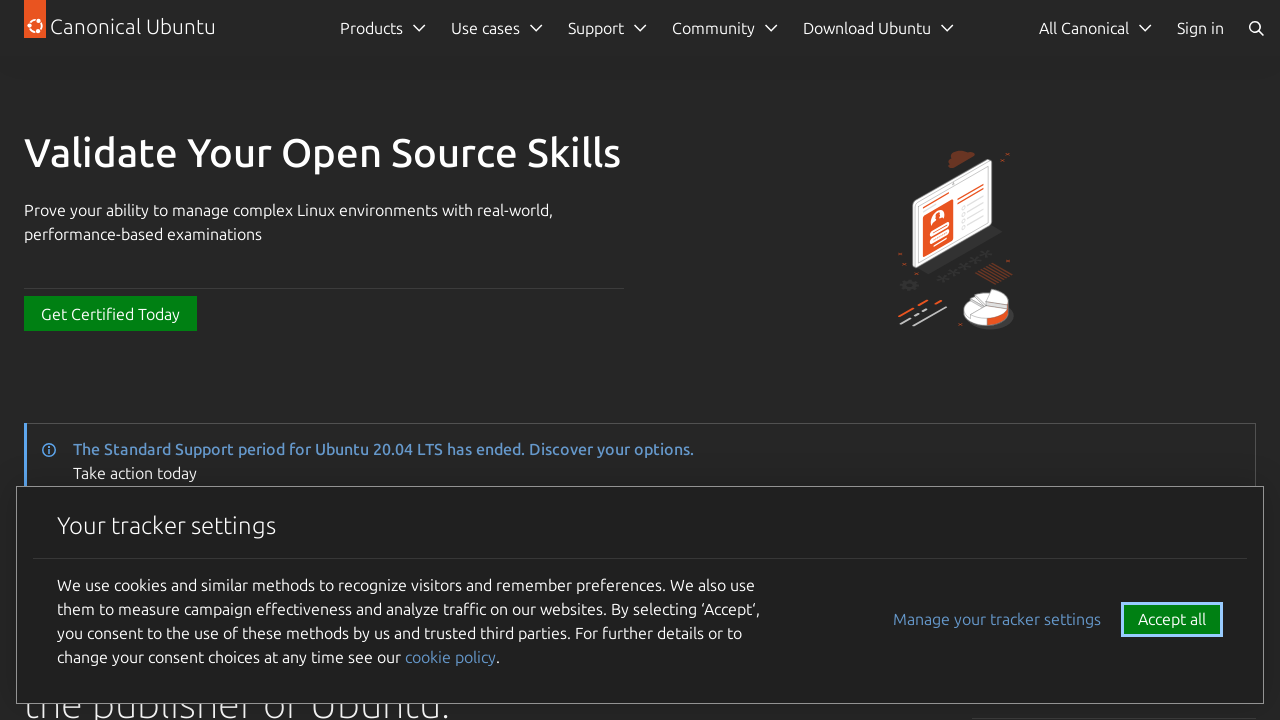

Retrieved alt text from image: Nvidia
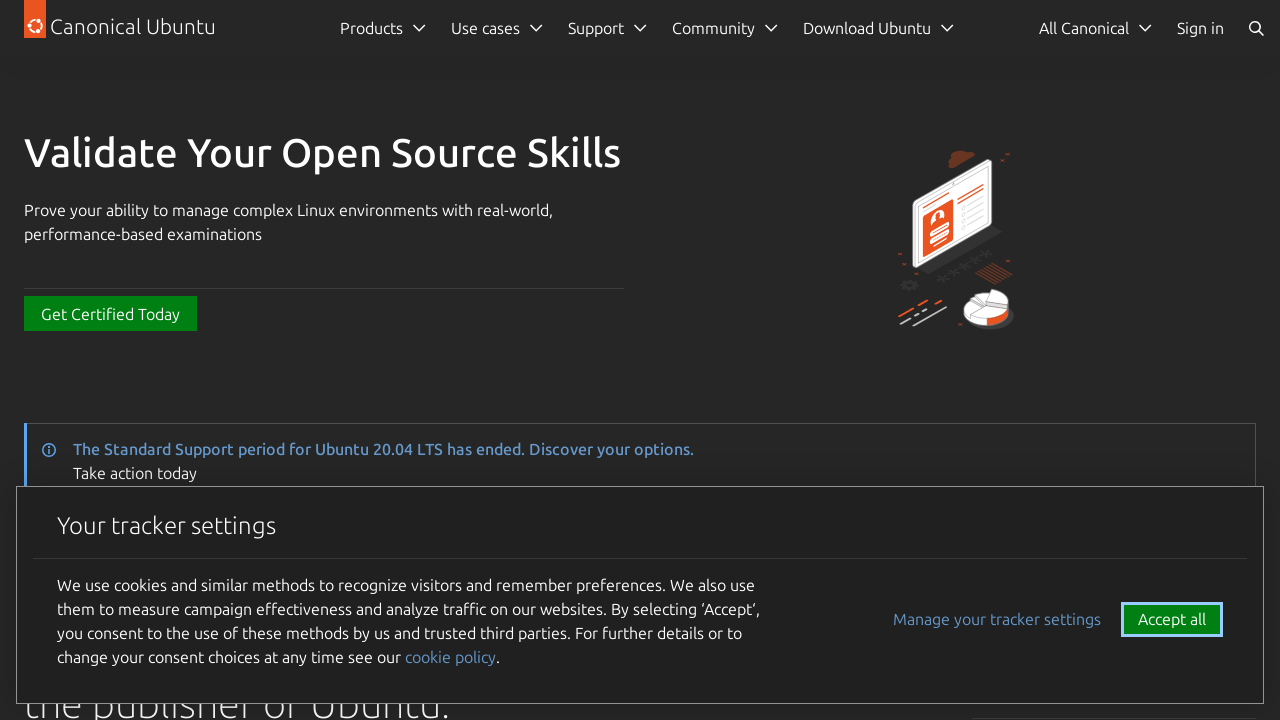

Retrieved alt text from image: Intel
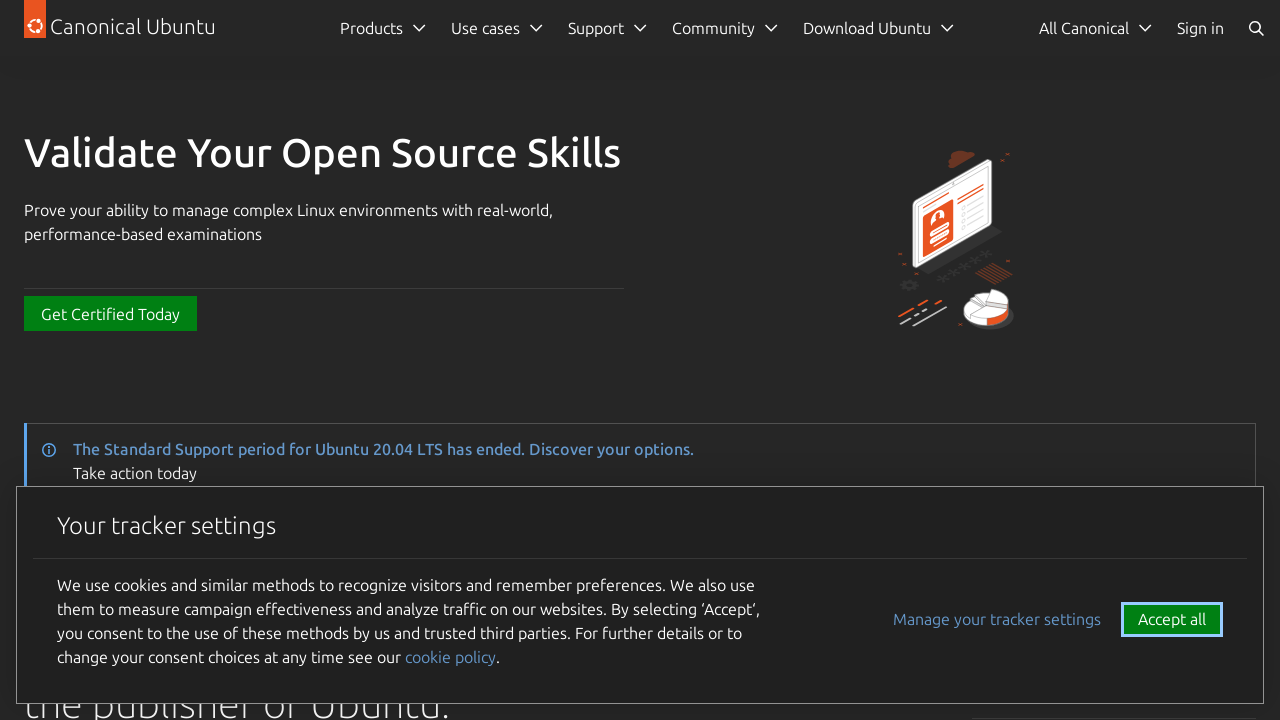

Retrieved alt text from image: AMD
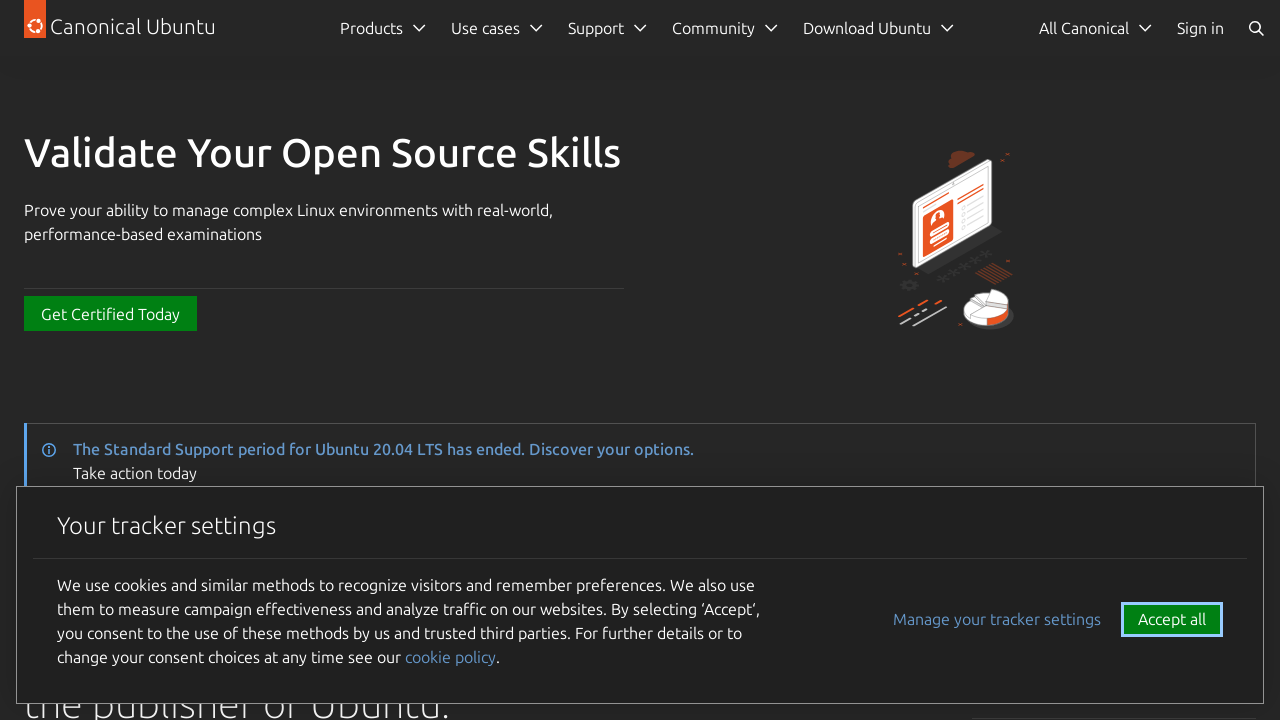

Retrieved alt text from image: HP
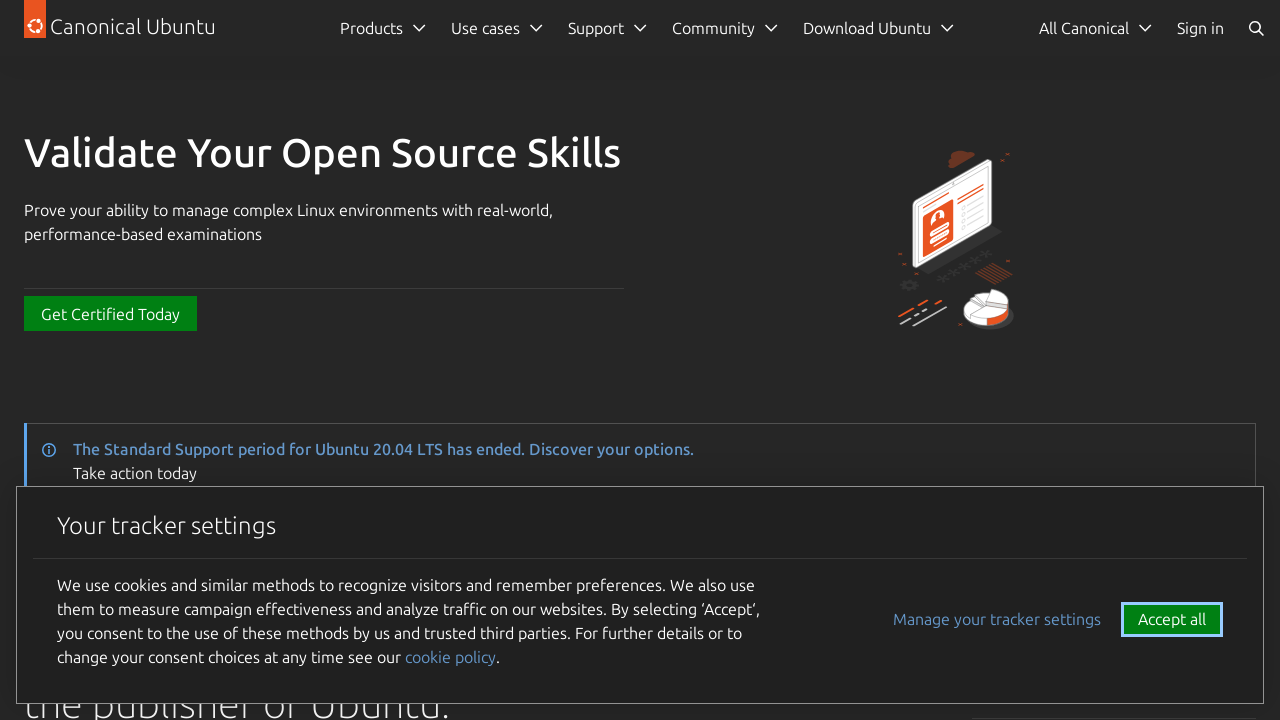

Retrieved alt text from image: Dell
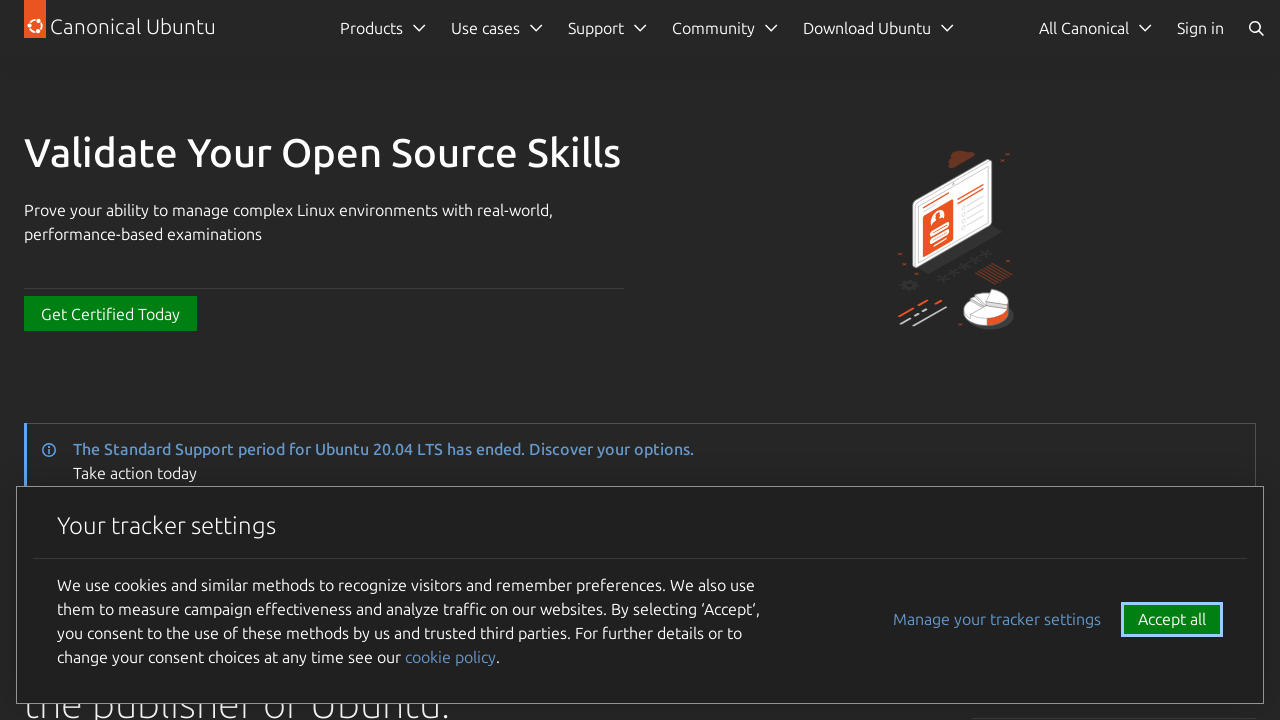

Retrieved alt text from image: Lenovo
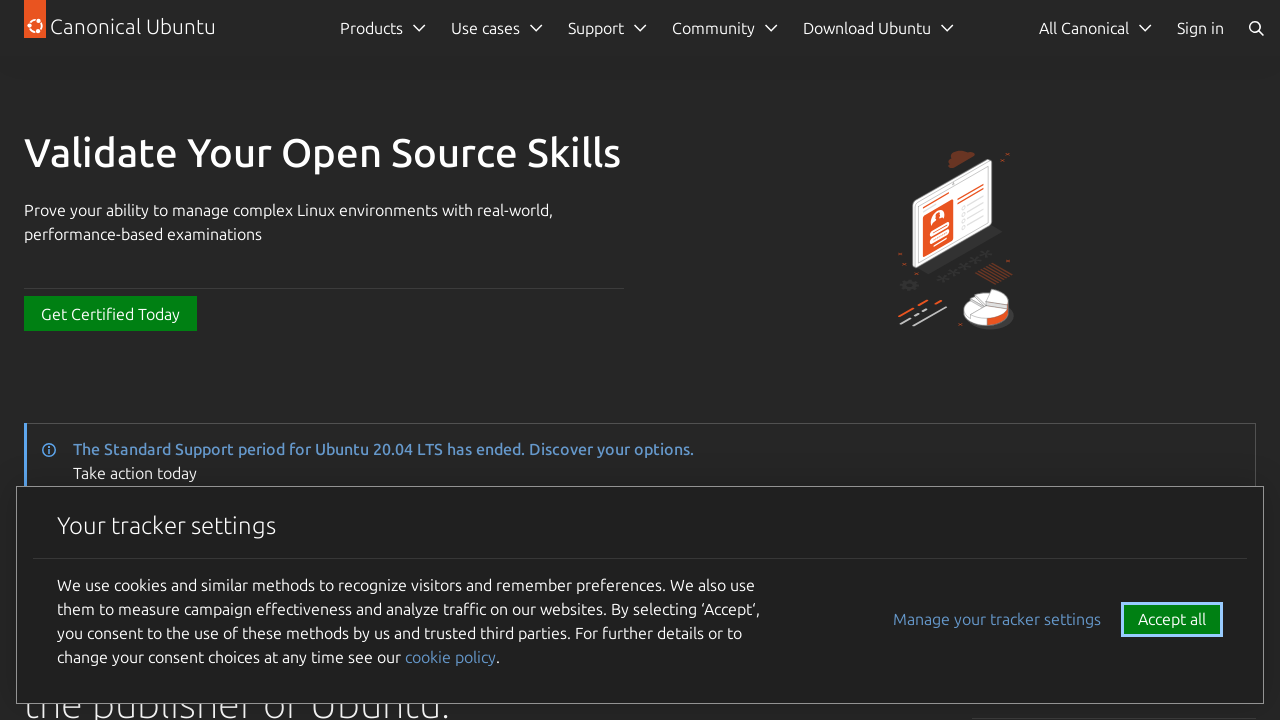

Retrieved alt text from image: 
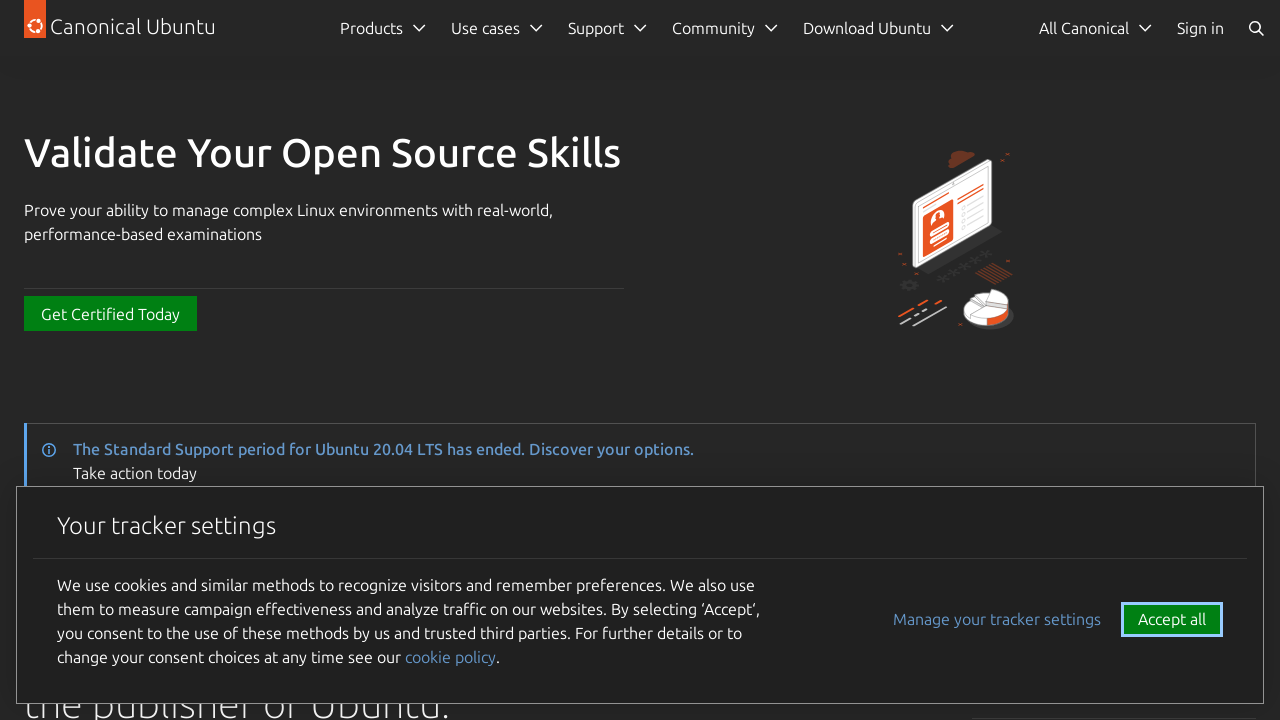

Retrieved alt text from image: Verizon
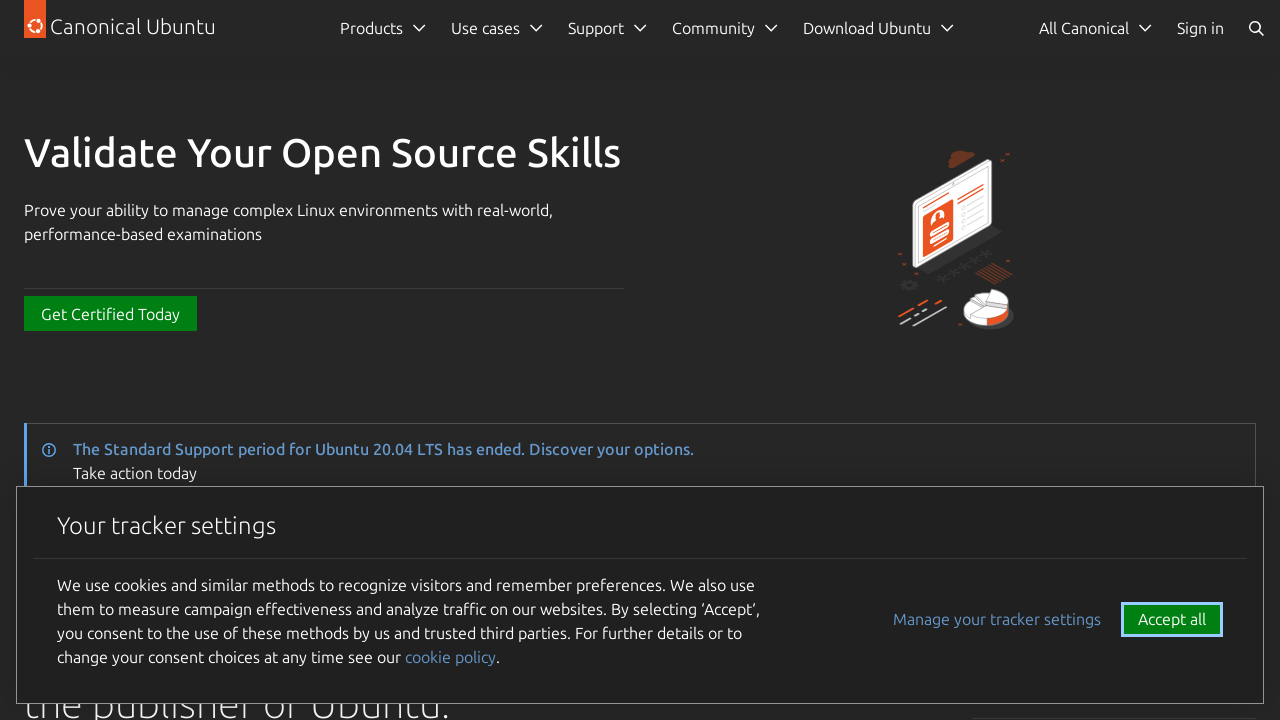

Retrieved alt text from image: Telefonica
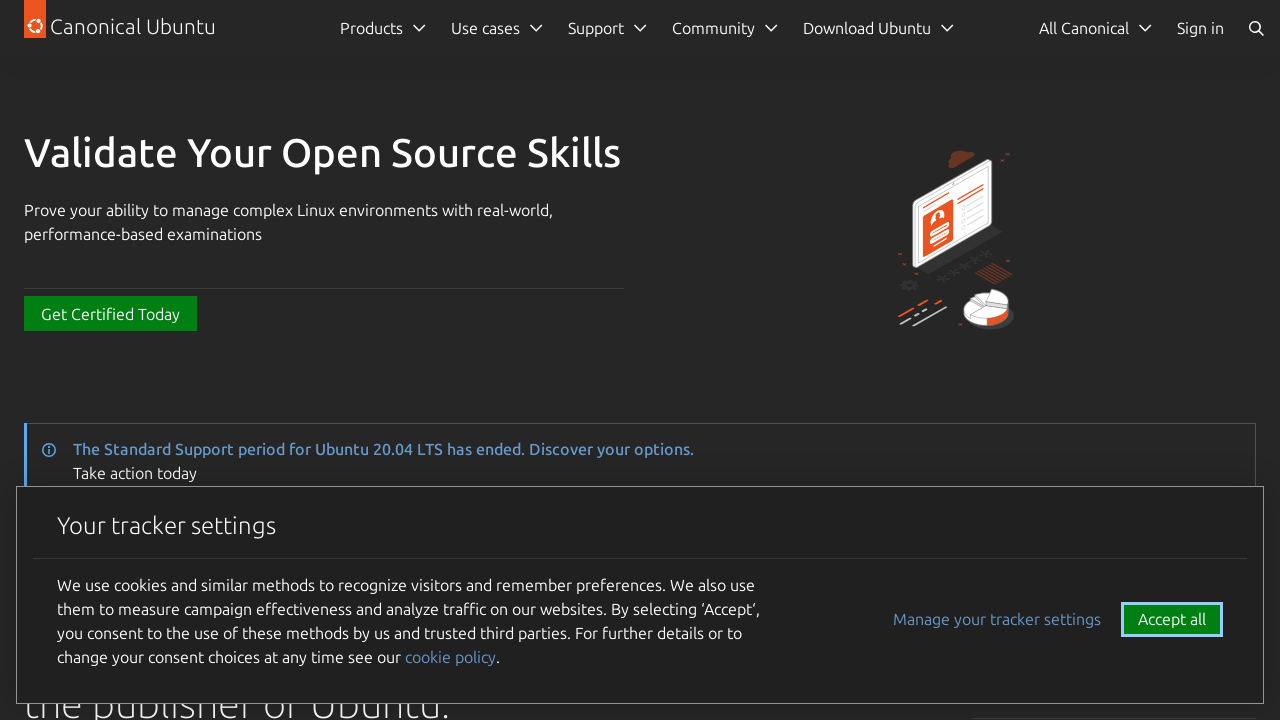

Retrieved alt text from image: Tele2
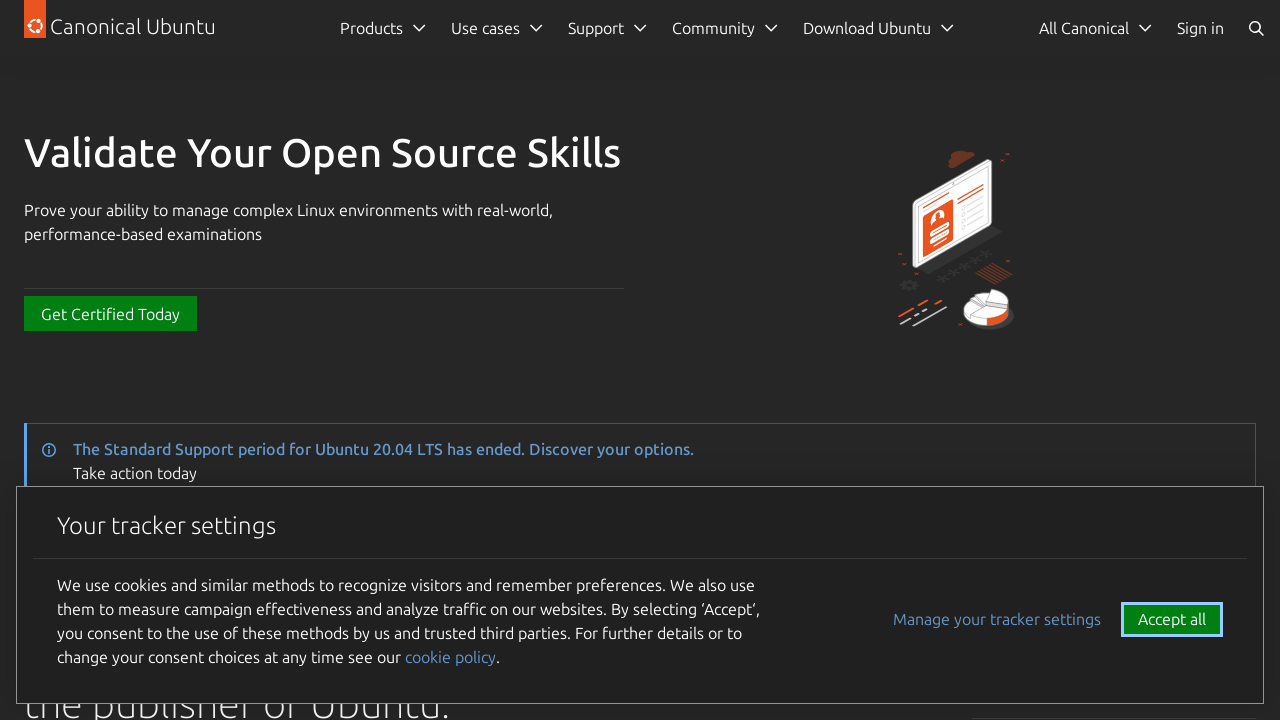

Retrieved alt text from image: Telecom Italia
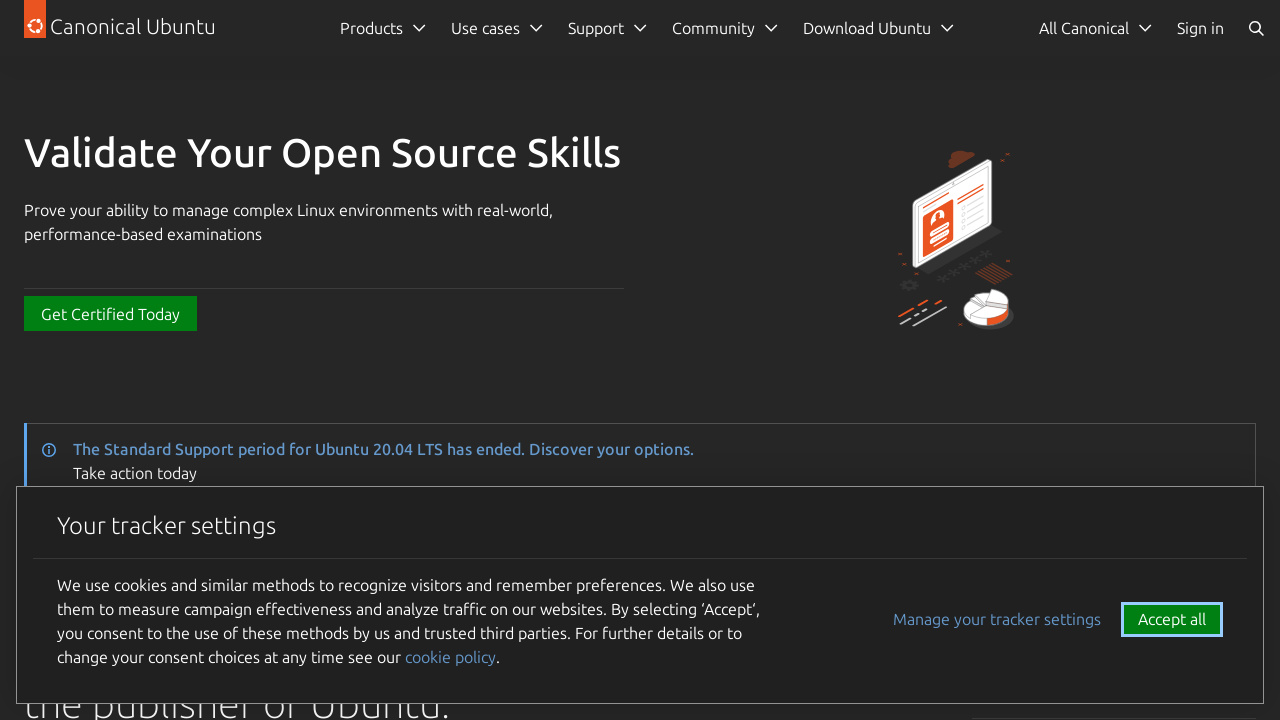

Retrieved alt text from image: NEC
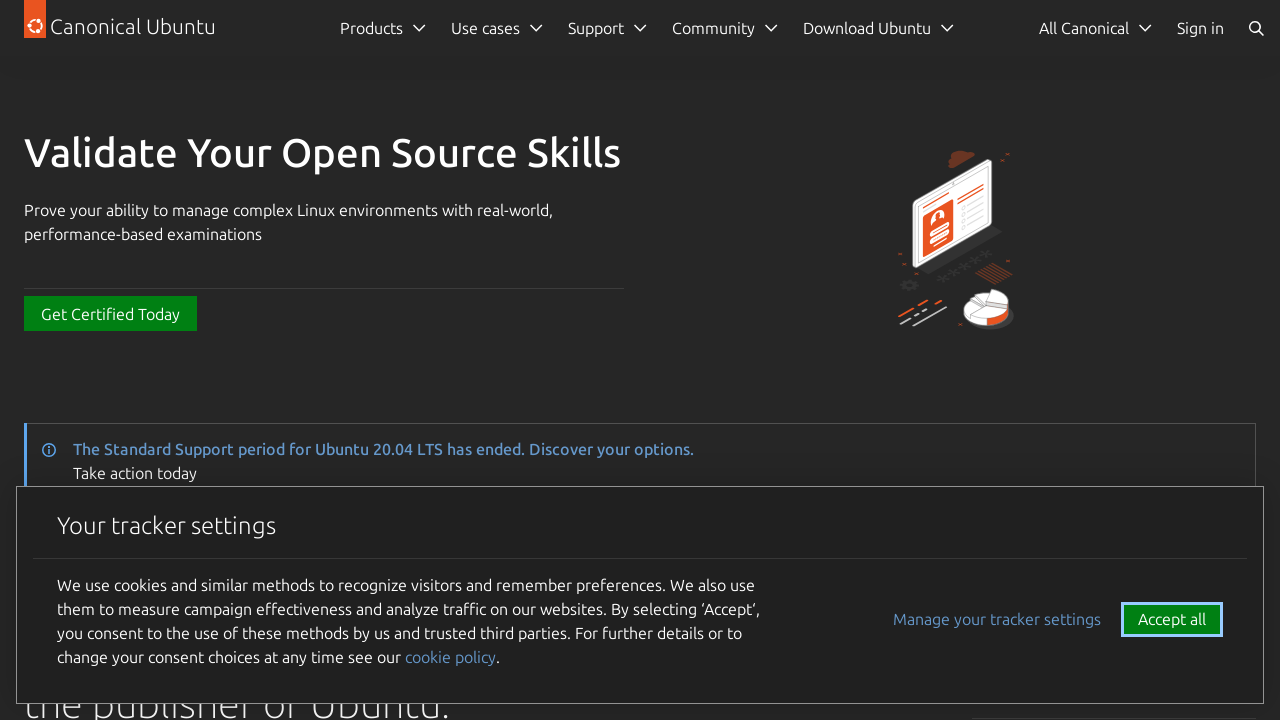

Retrieved alt text from image: Barclays
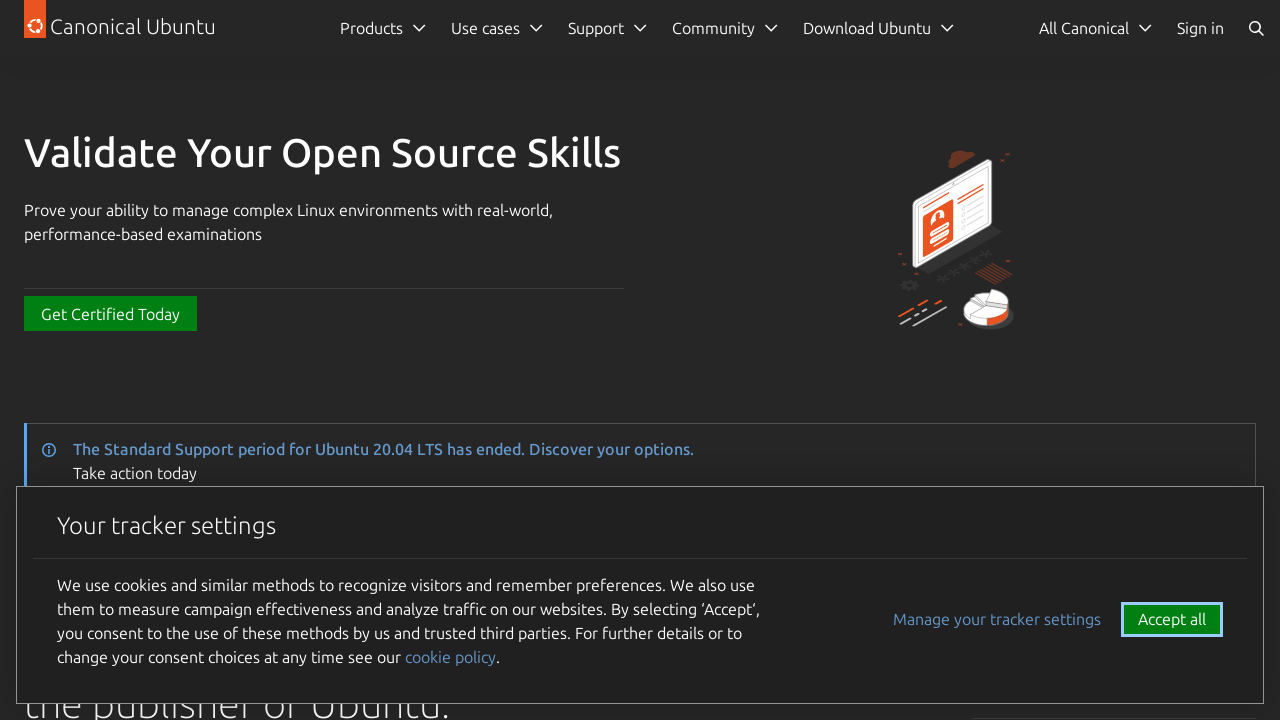

Retrieved alt text from image: 
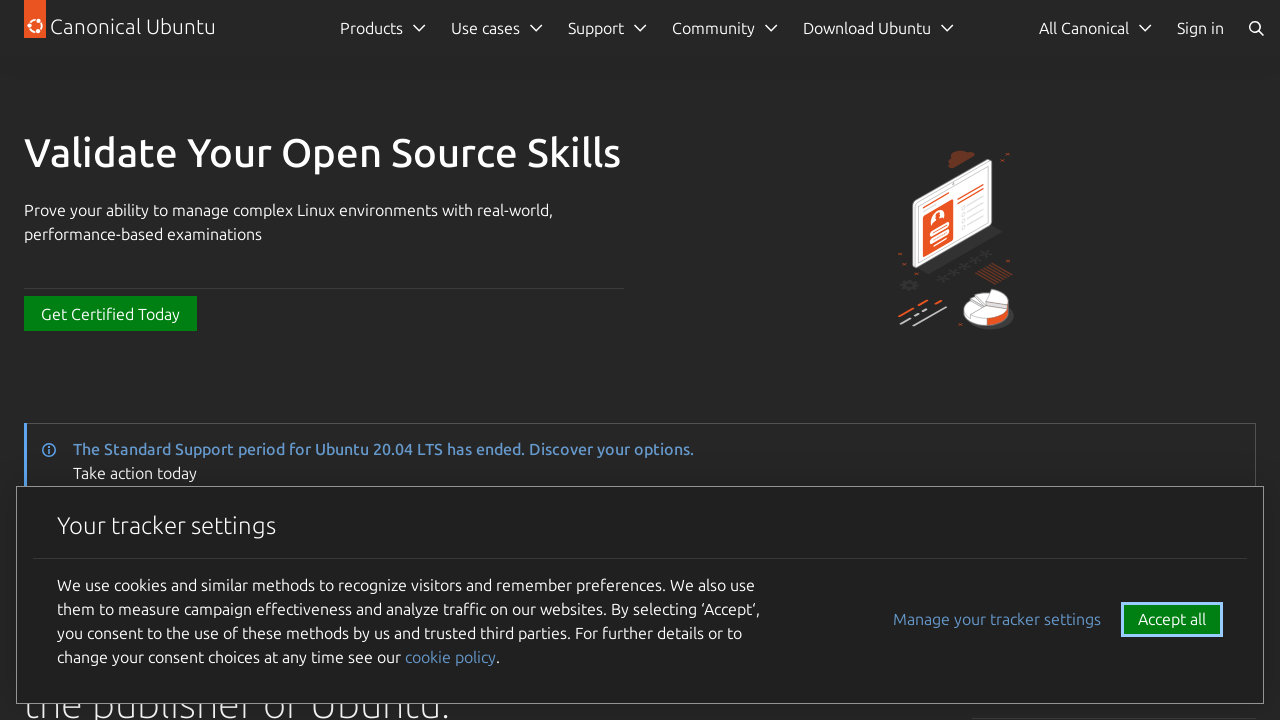

Retrieved alt text from image: ABB
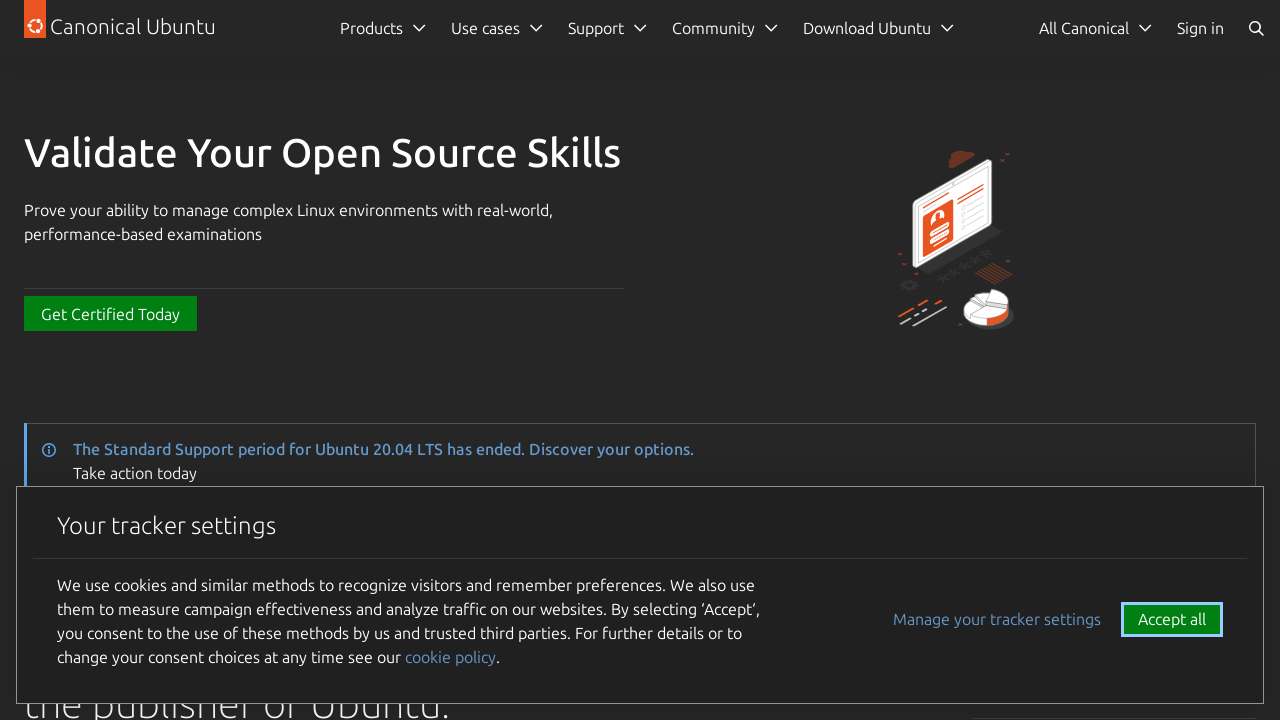

Retrieved alt text from image: Pal Robotics
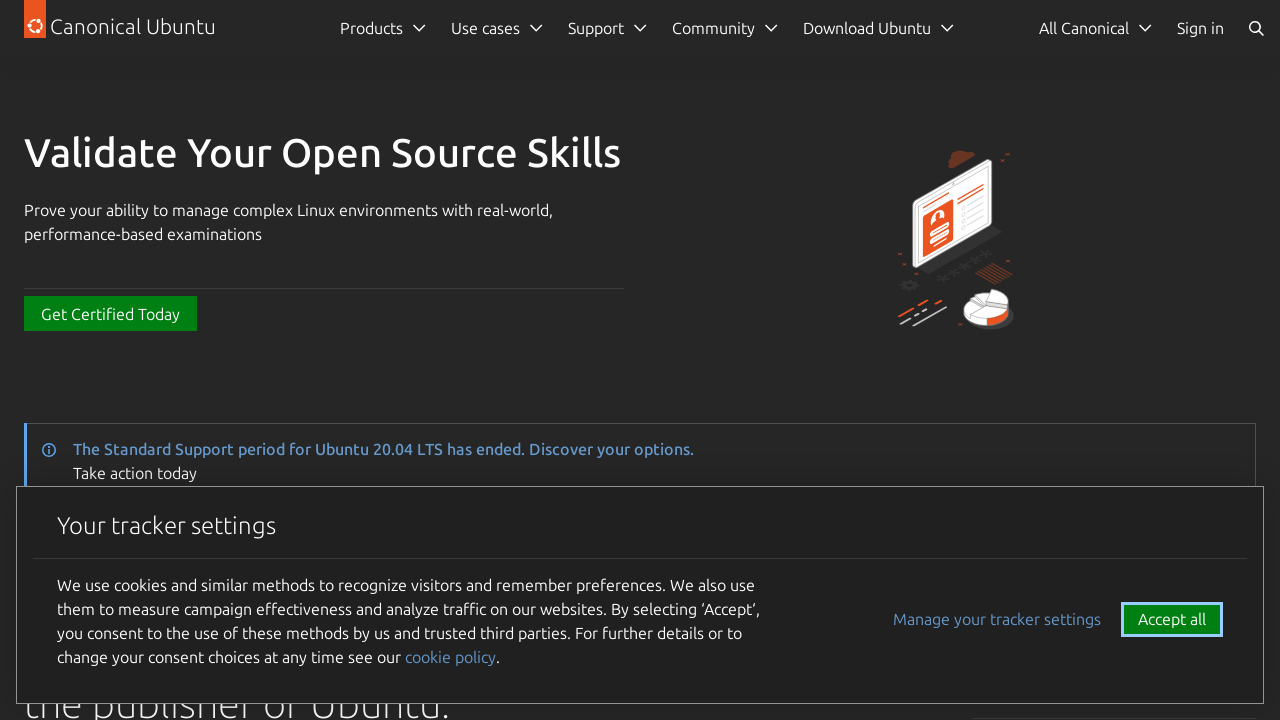

Retrieved alt text from image: Kuka
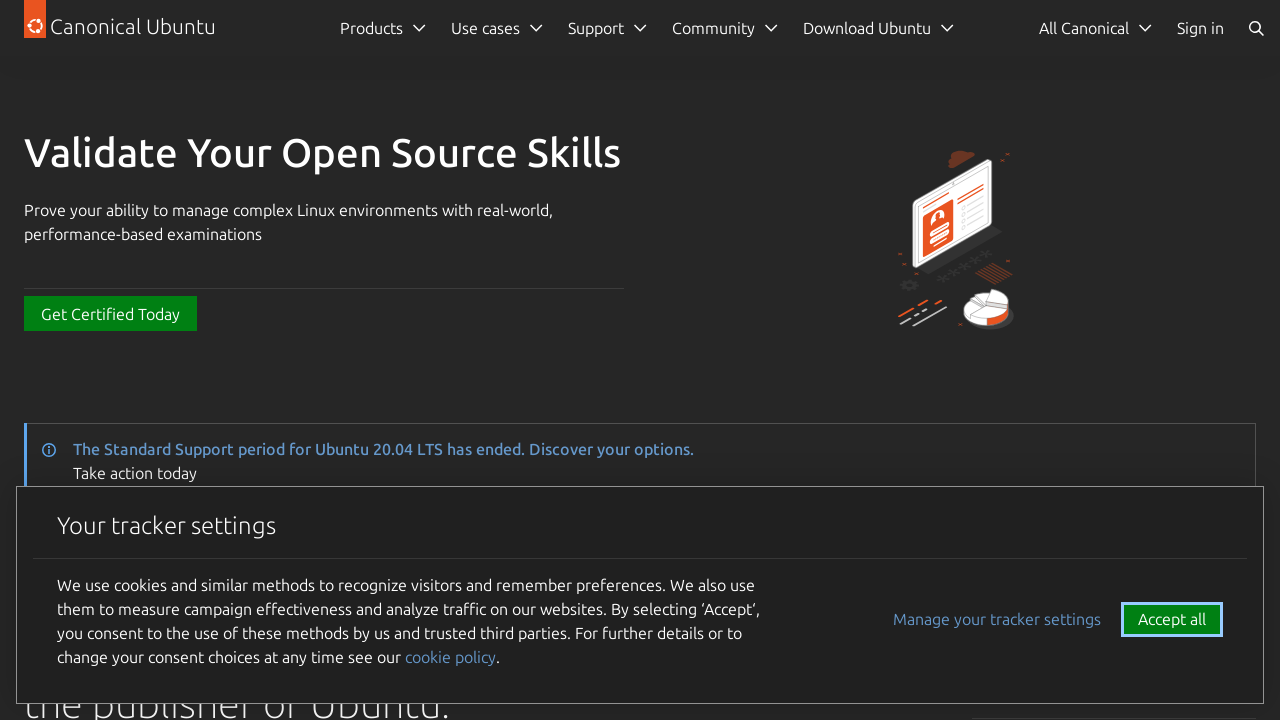

Retrieved alt text from image: Apollo
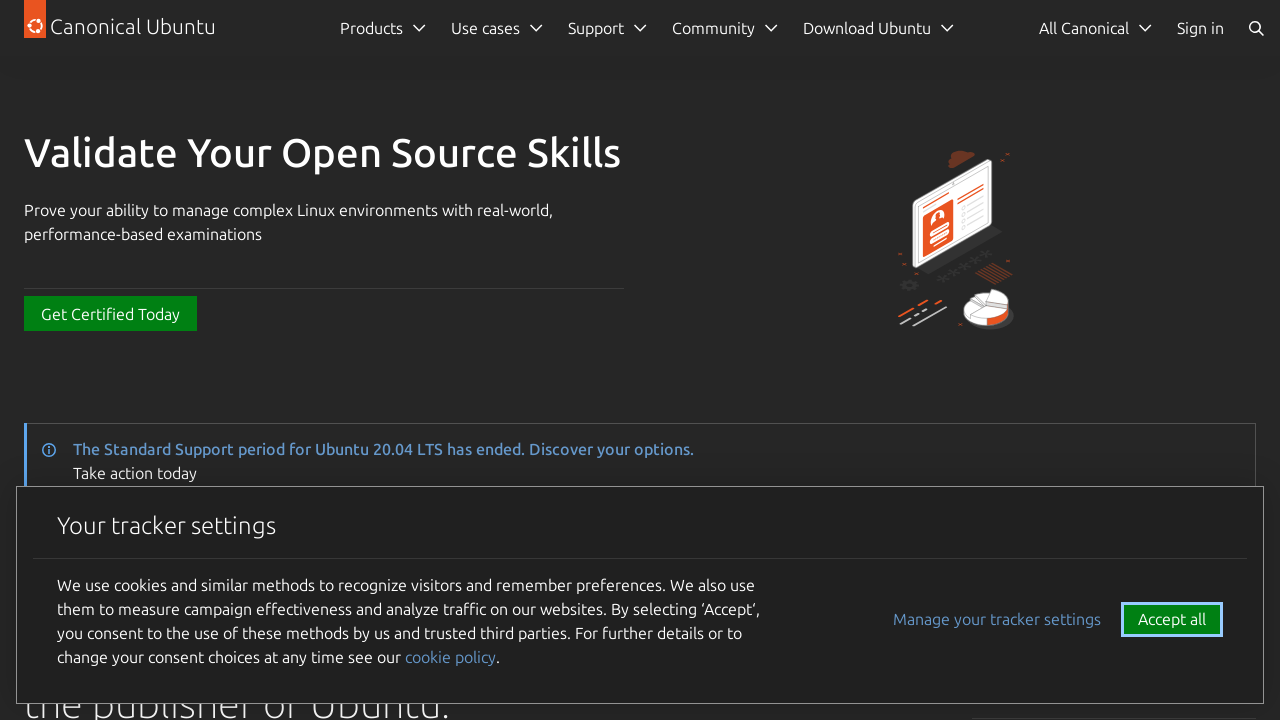

Retrieved alt text from image: Bosch
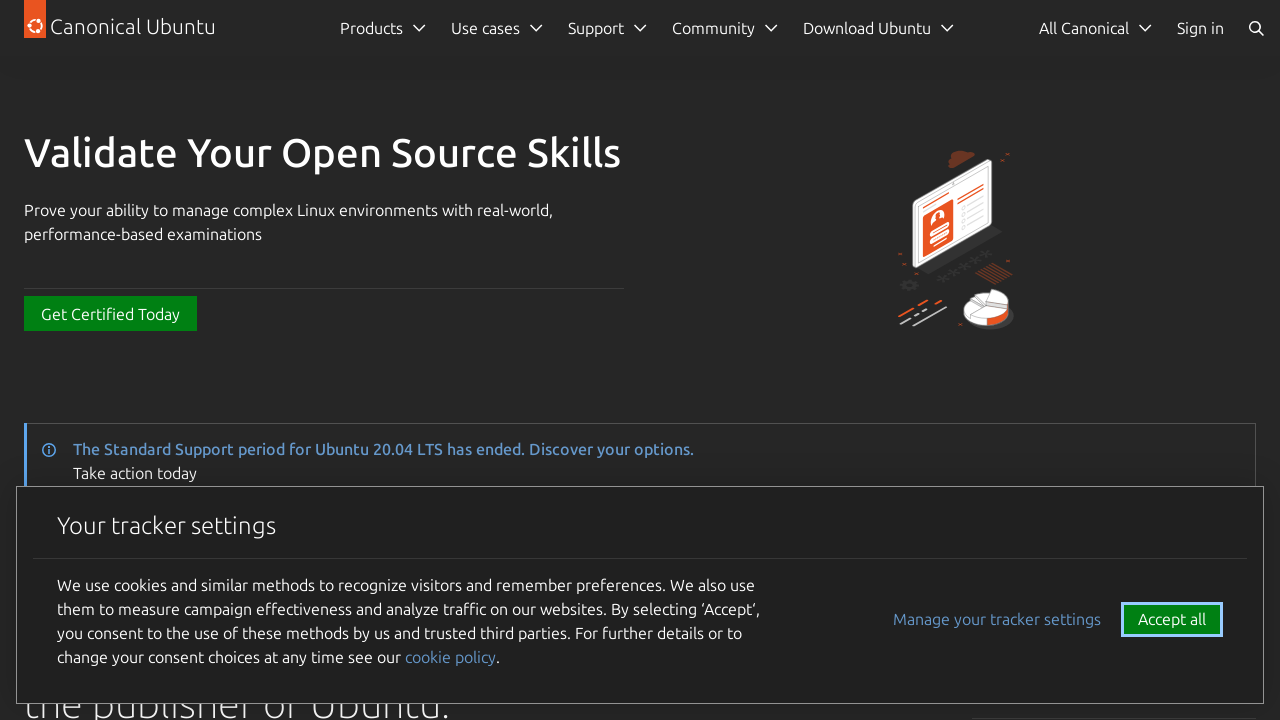

Retrieved alt text from image: BMW
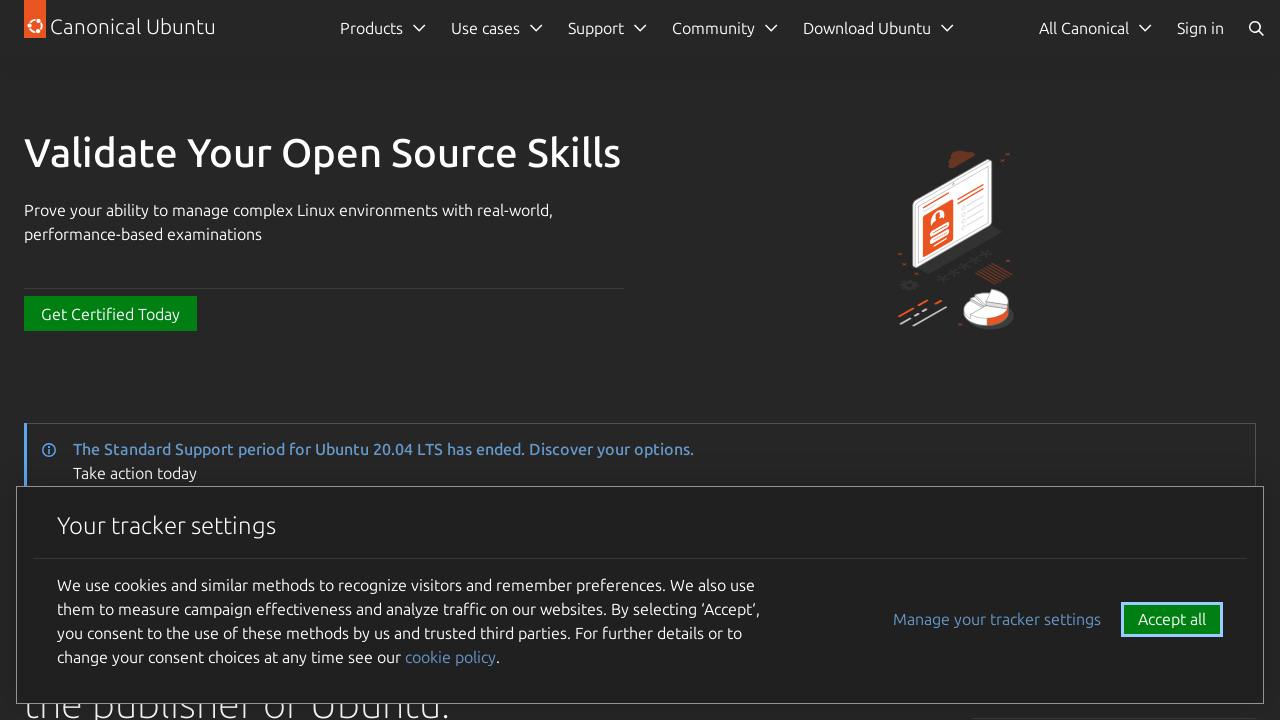

Retrieved alt text from image: 
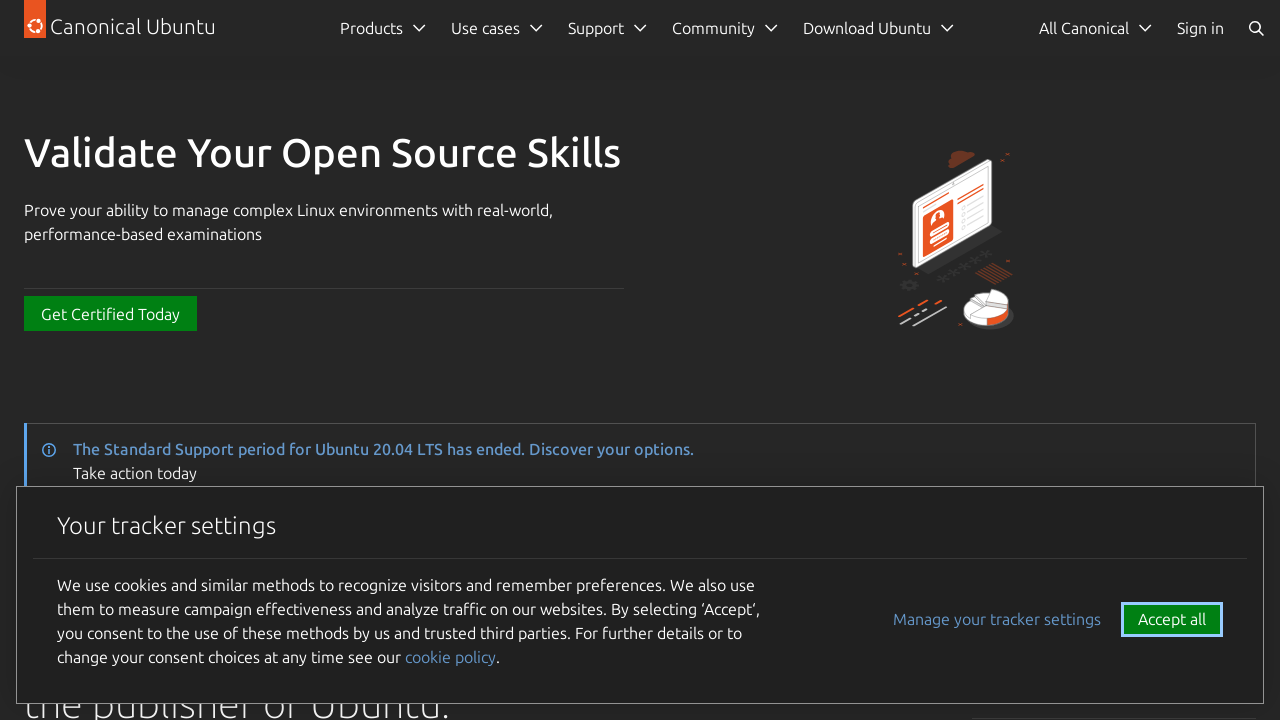

Retrieved alt text from image: Panasonic
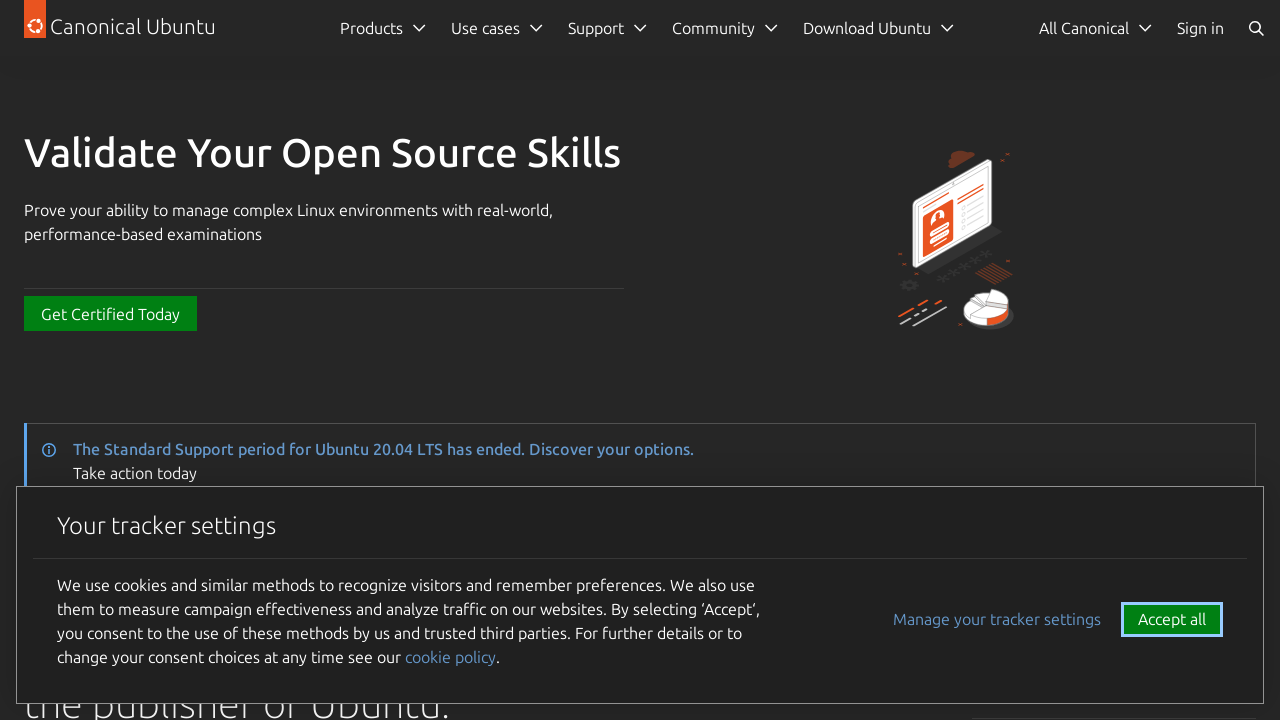

Retrieved alt text from image: Scania
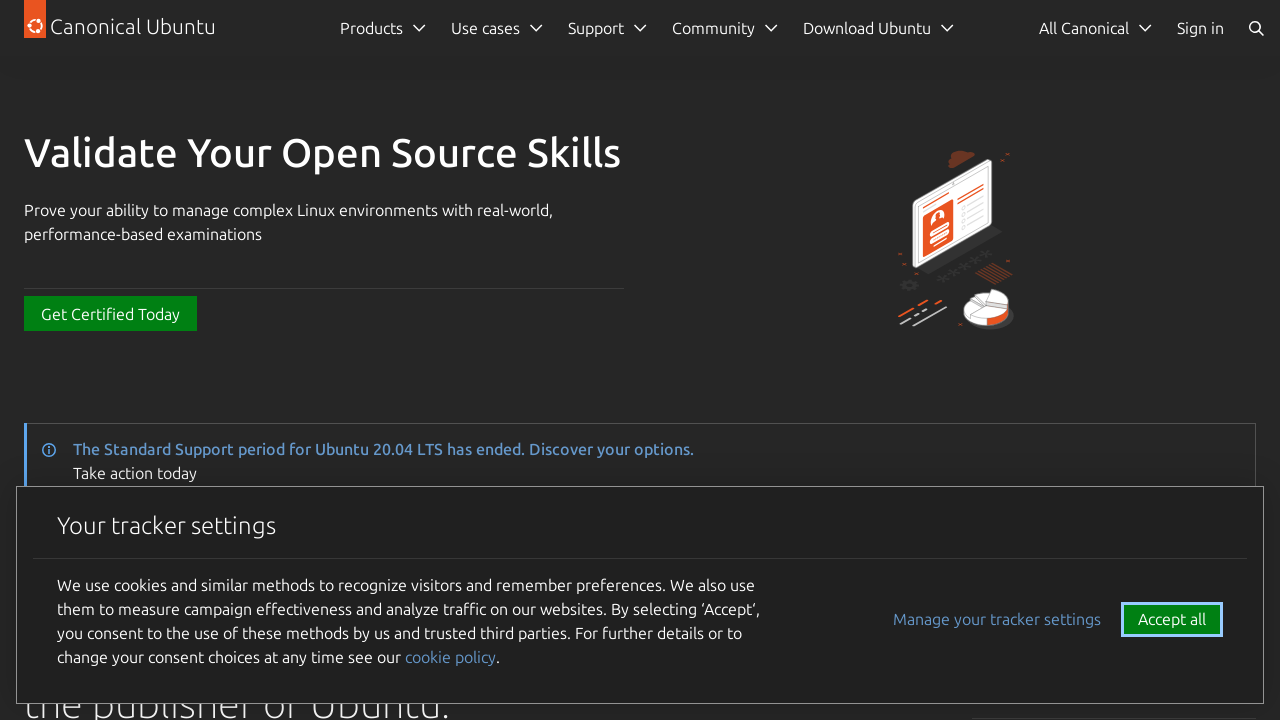

Retrieved alt text from image: SBI BTS
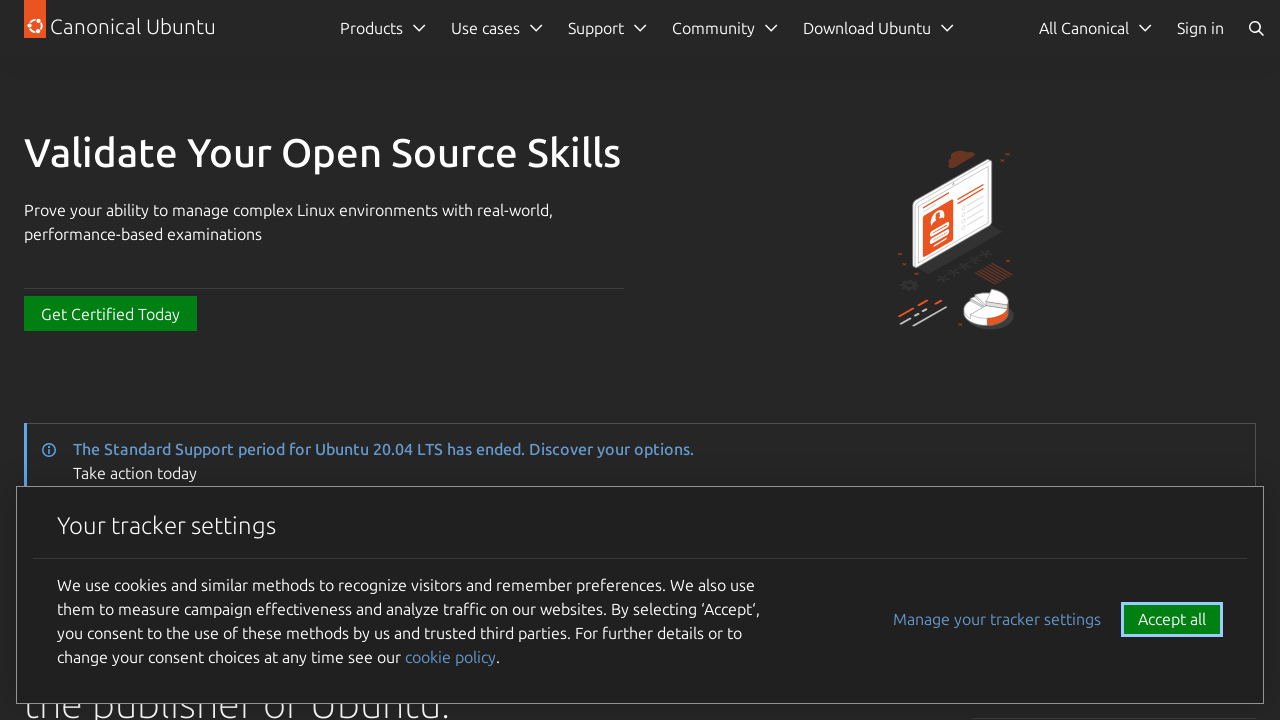

Retrieved alt text from image: Swissquote
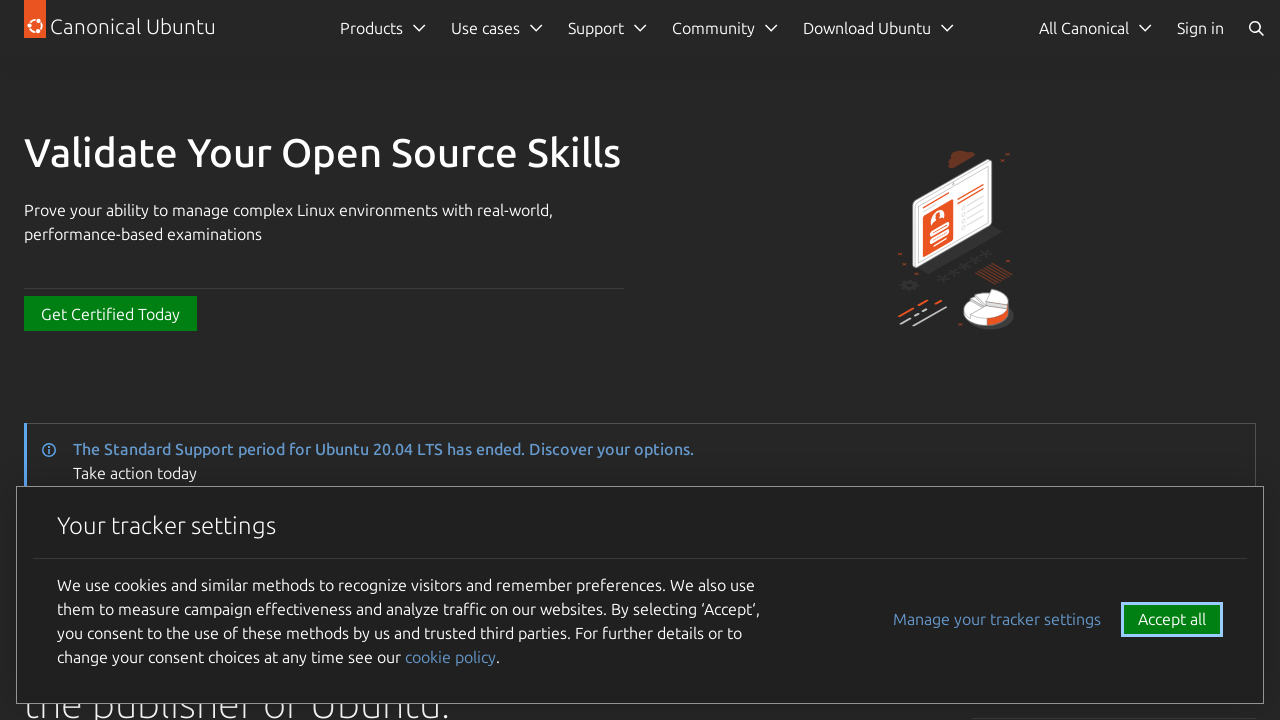

Located navigation menu element
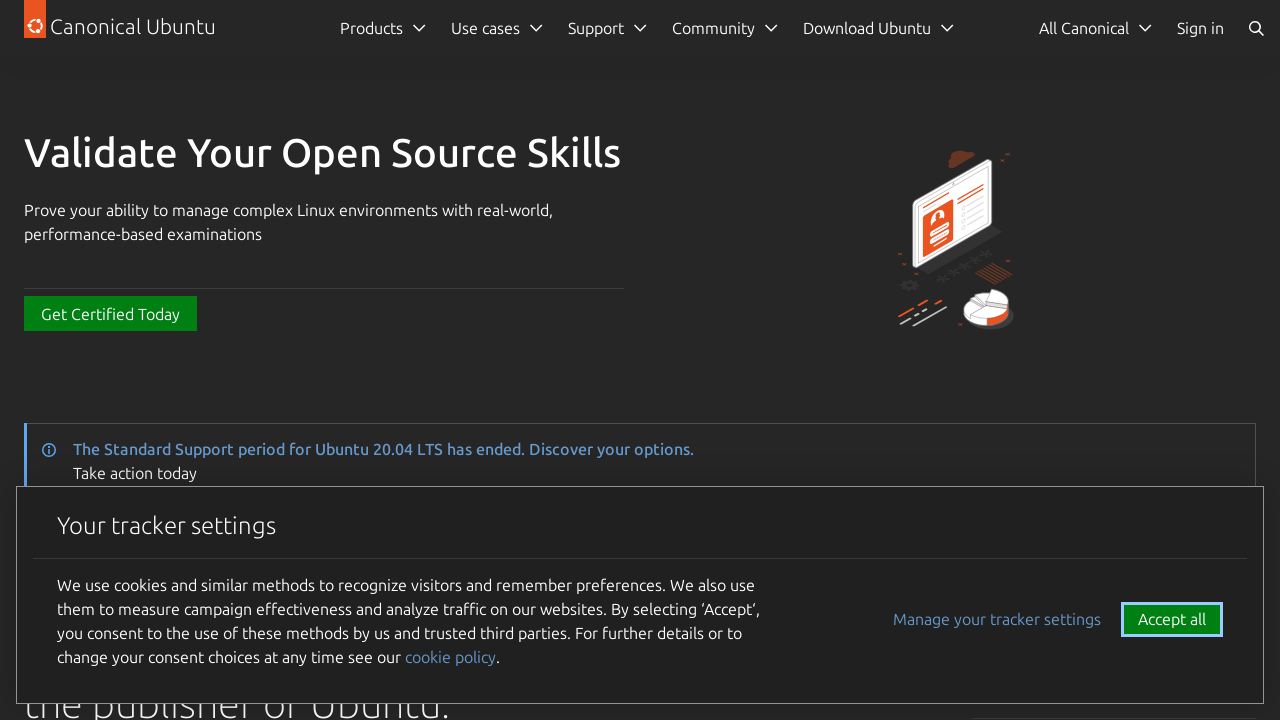

Found all navigation links in menu
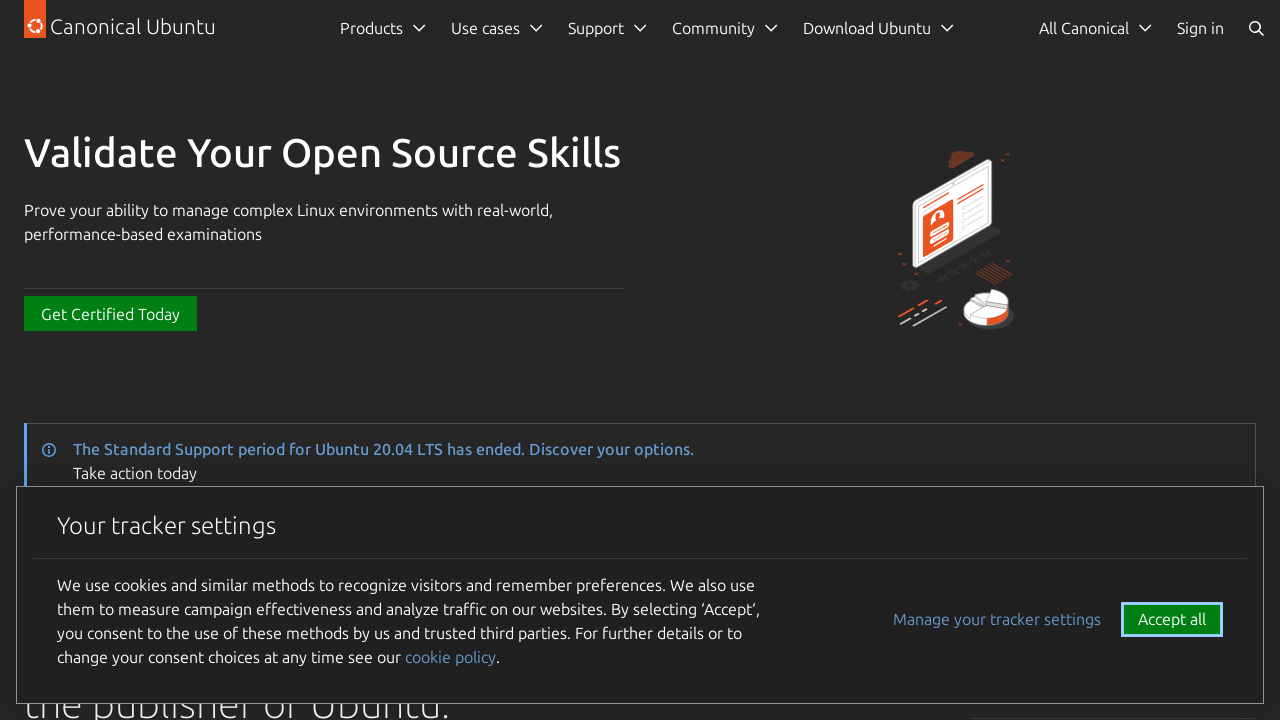

Retrieved currently focused element content
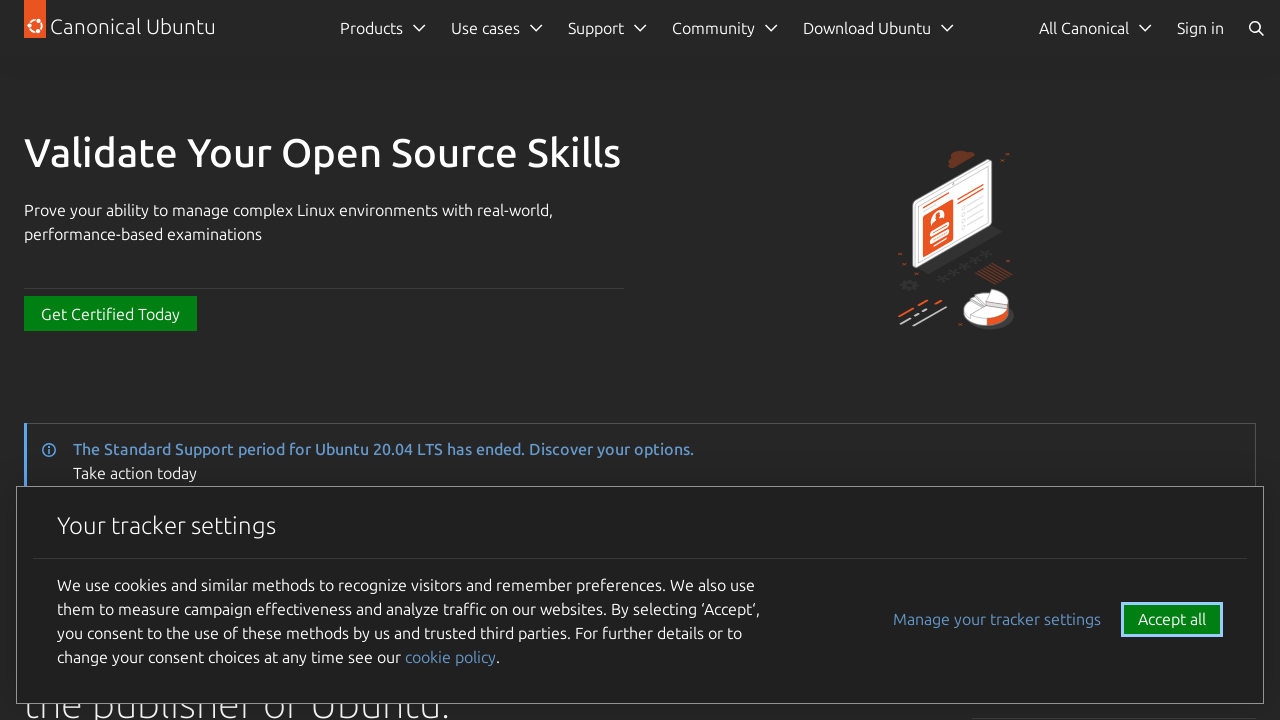

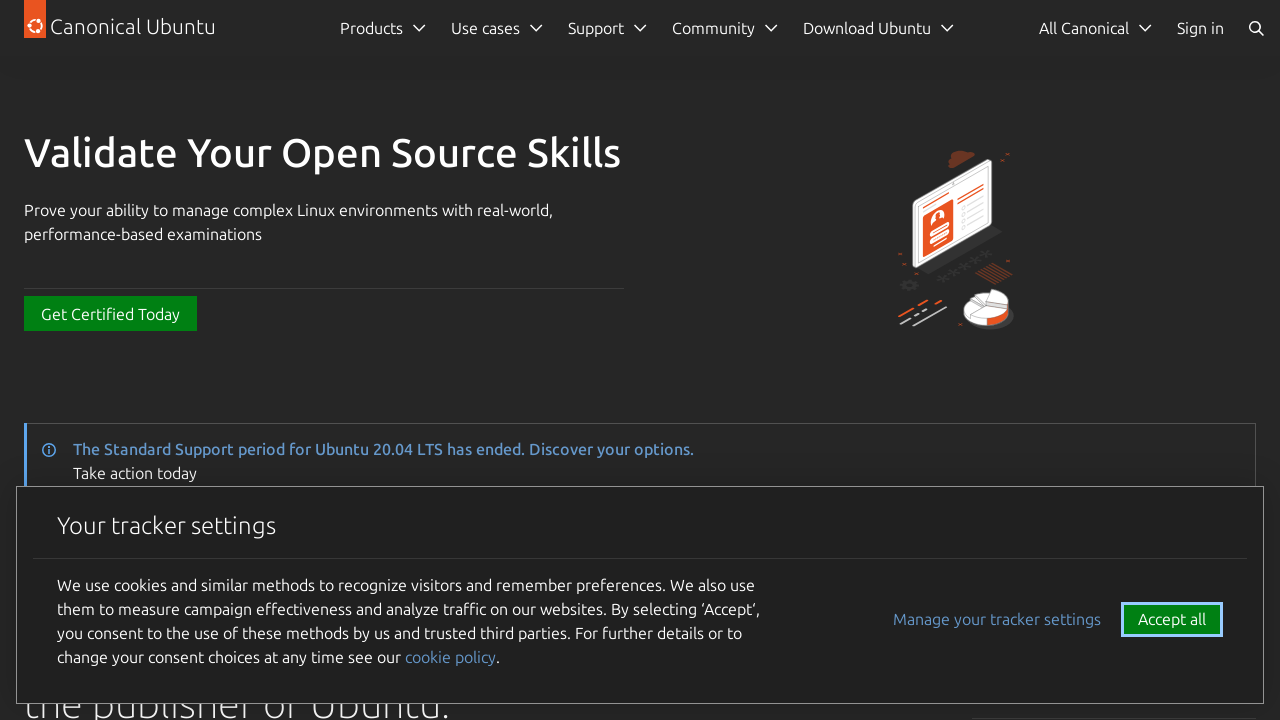